Navigates through book listings on the Books to Scrape website, clicking on each book to view its details page and then returning to the main page

Starting URL: https://books.toscrape.com/

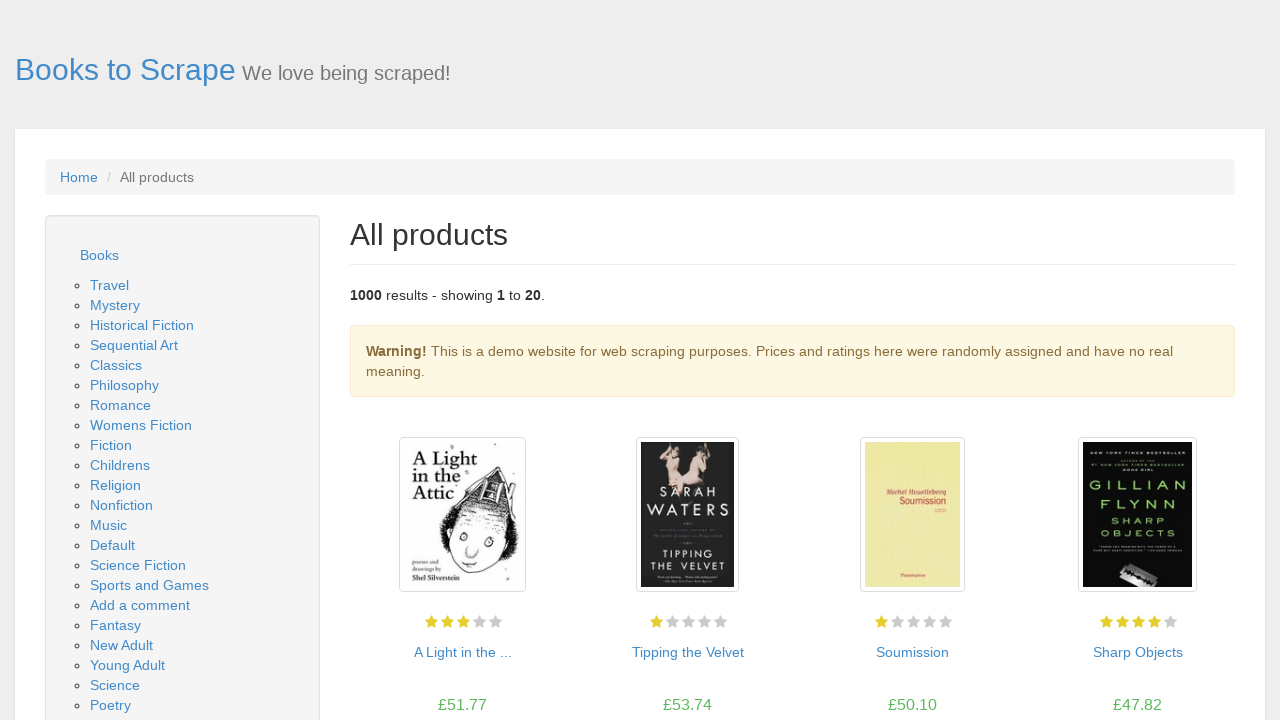

Retrieved all book links from the page
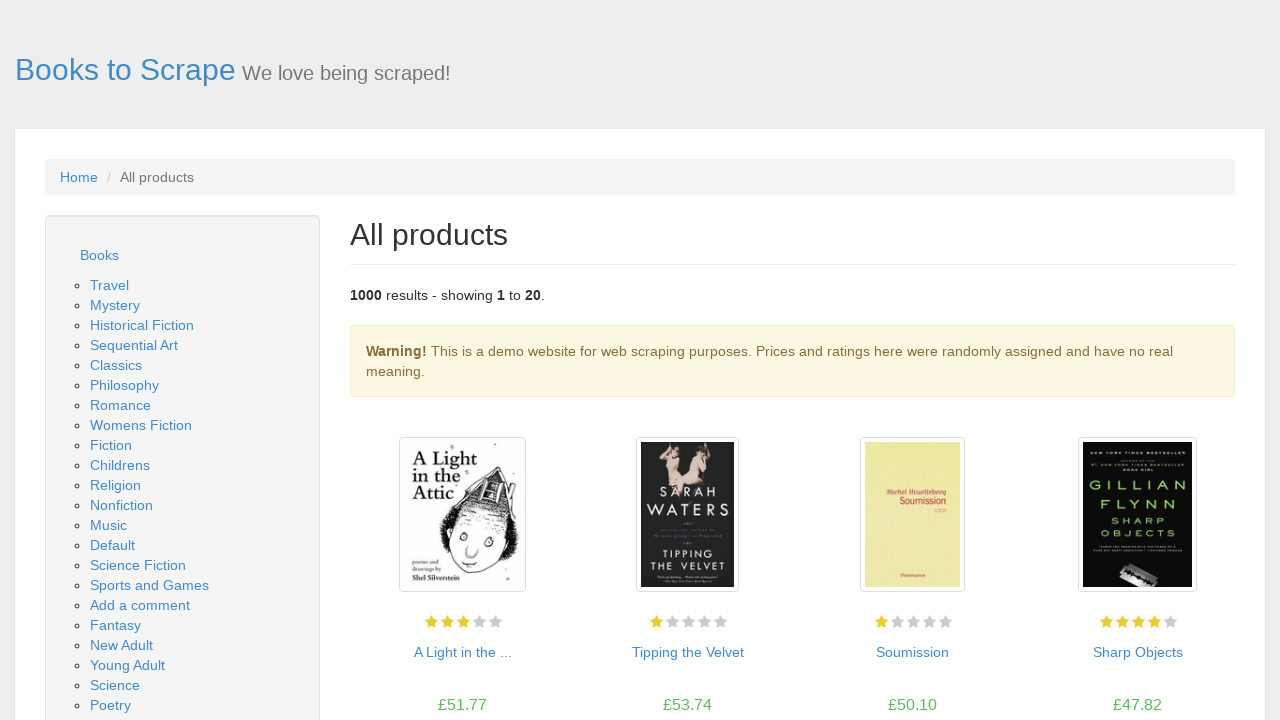

Re-fetched book links for iteration 1
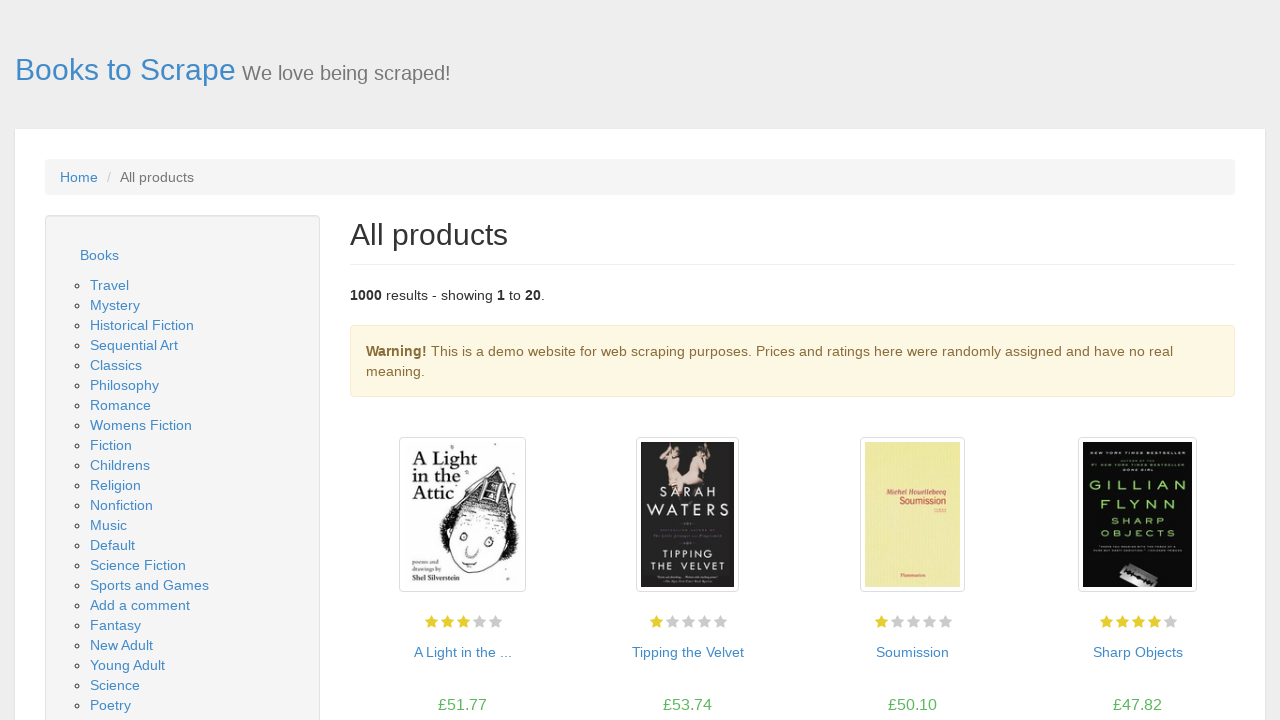

Clicked on book 1 to view details at (462, 652) on a >> nth=54
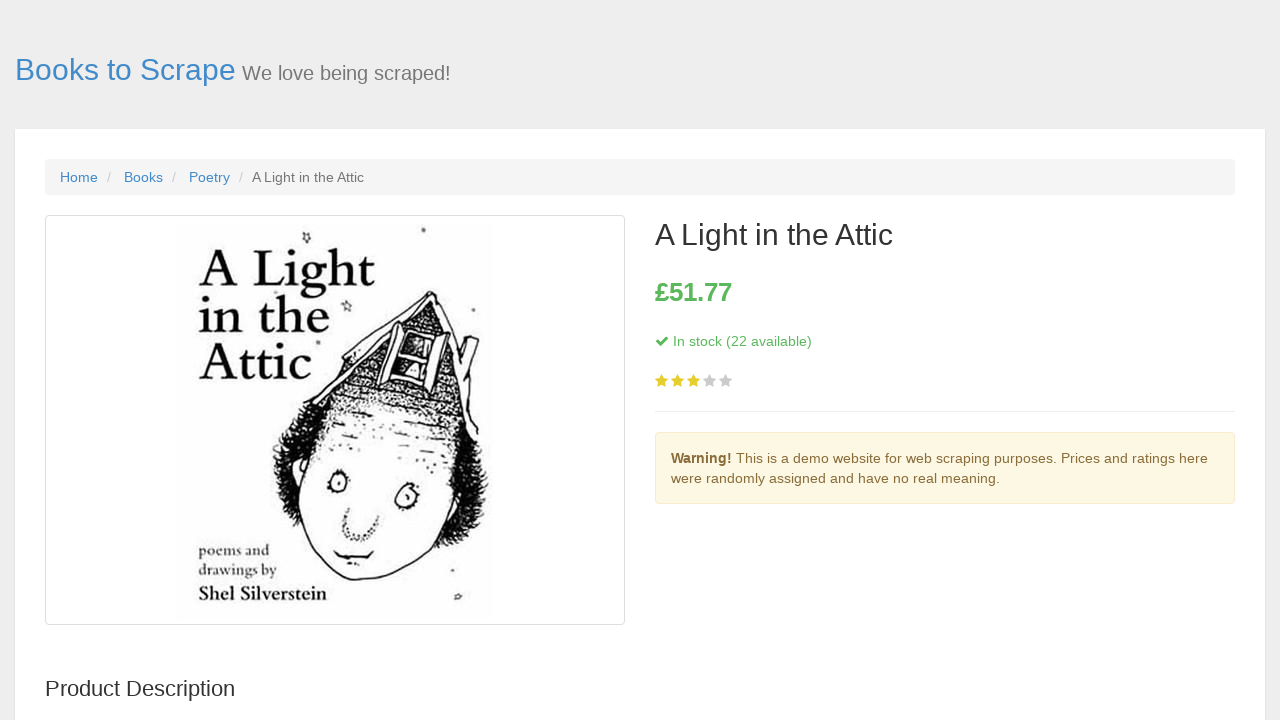

Book 1 details page loaded
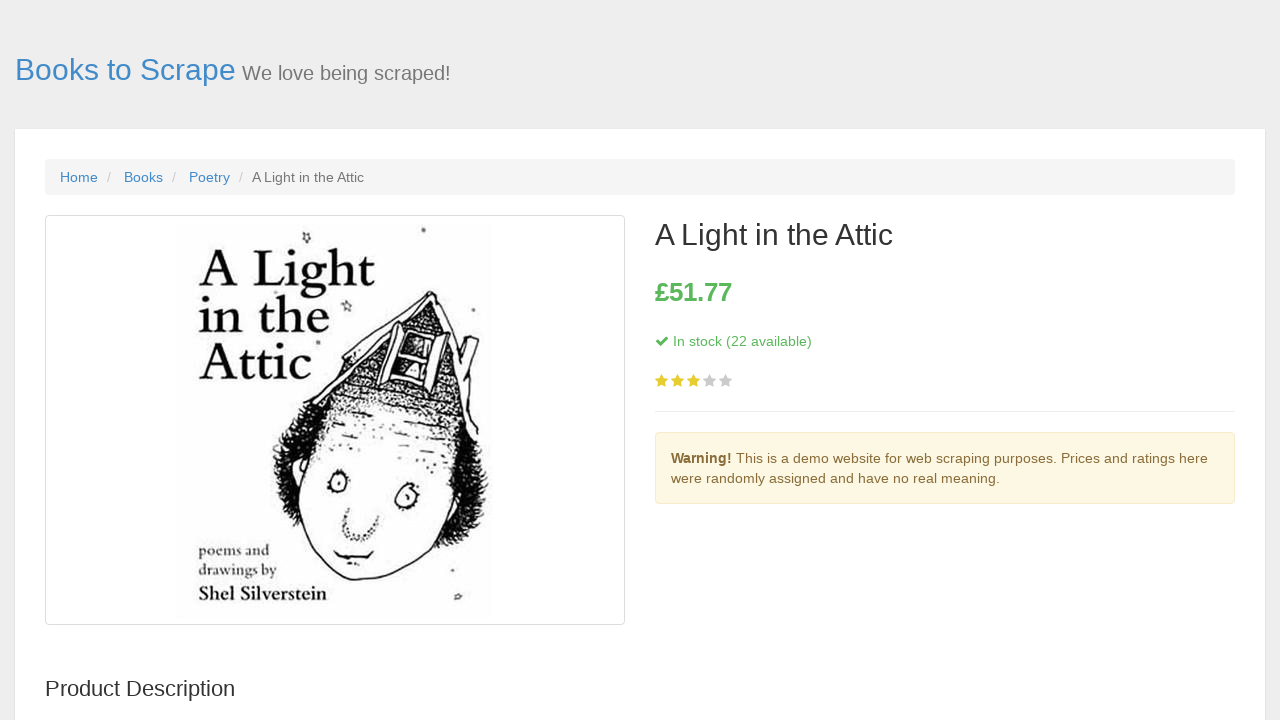

Navigated back to main page from book 1
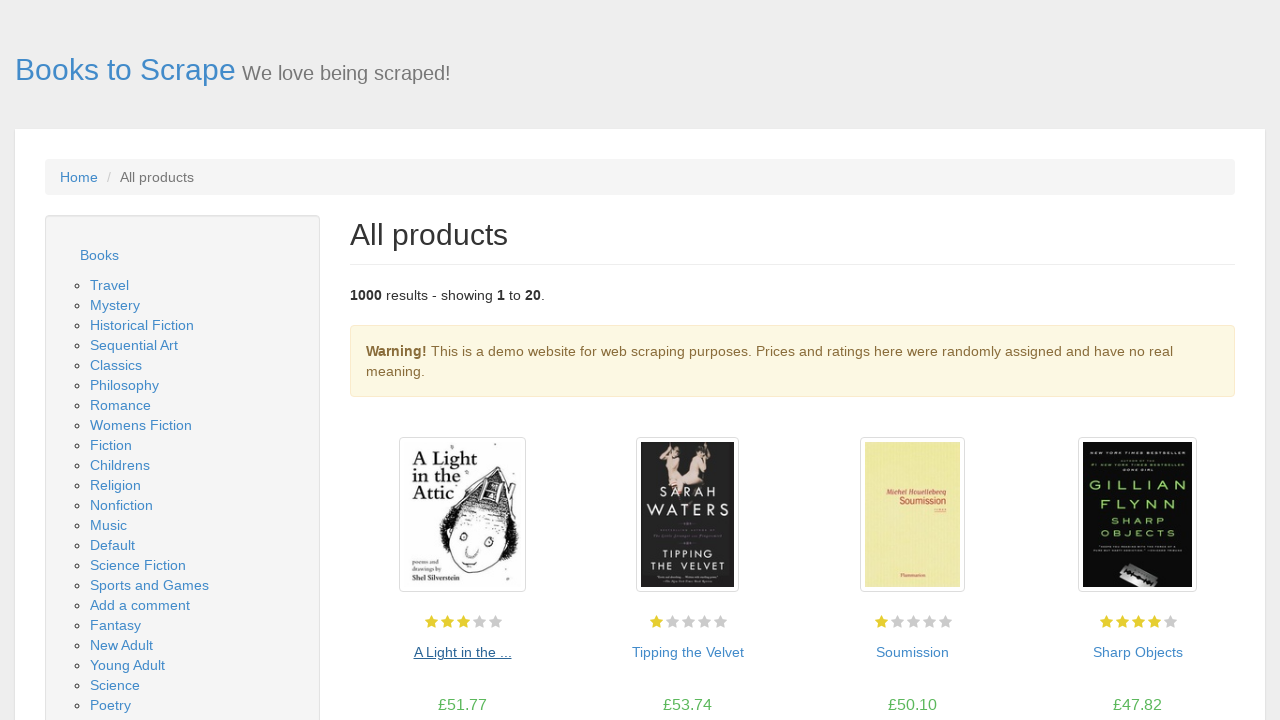

Main page reloaded with book links available
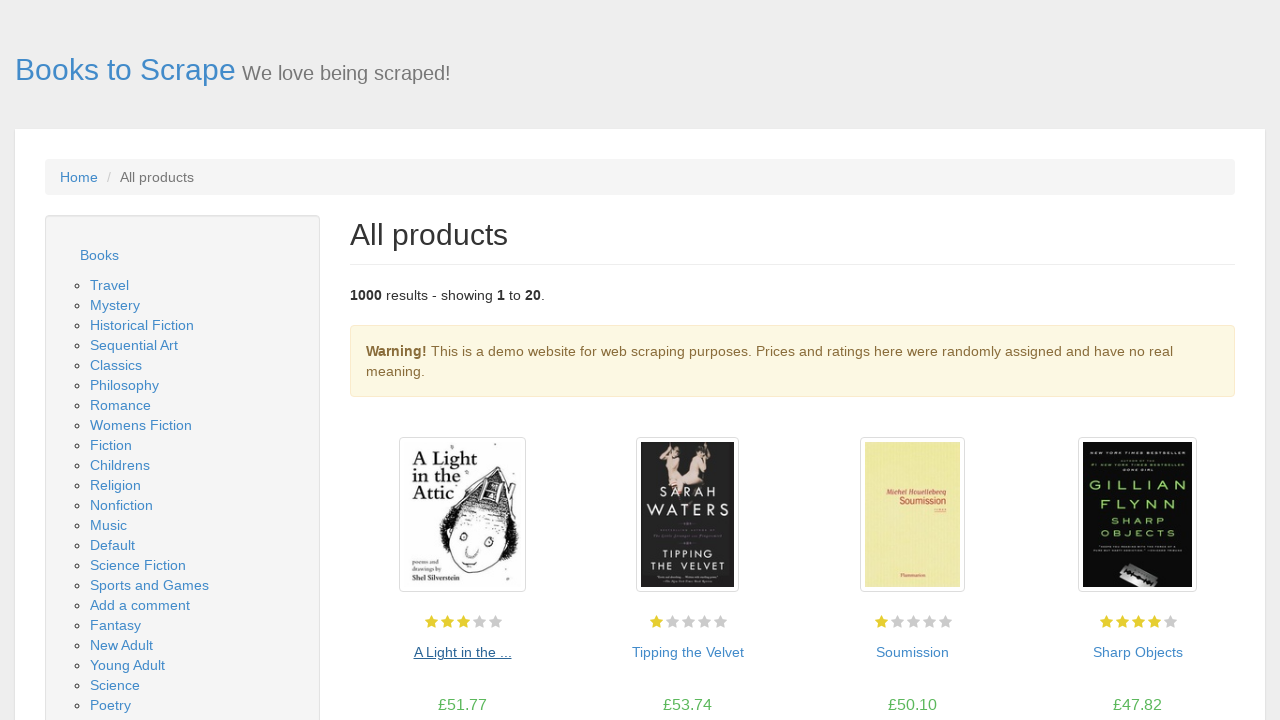

Re-fetched book links for iteration 2
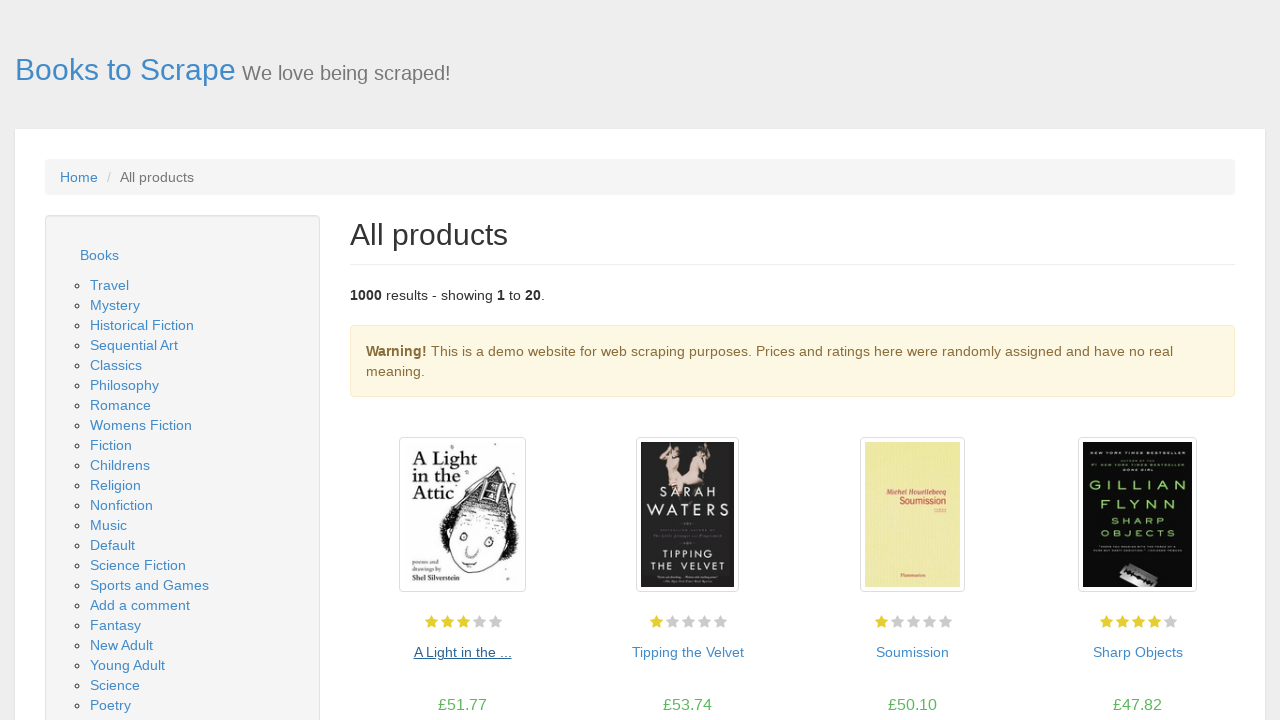

Clicked on book 2 to view details at (688, 652) on a >> nth=56
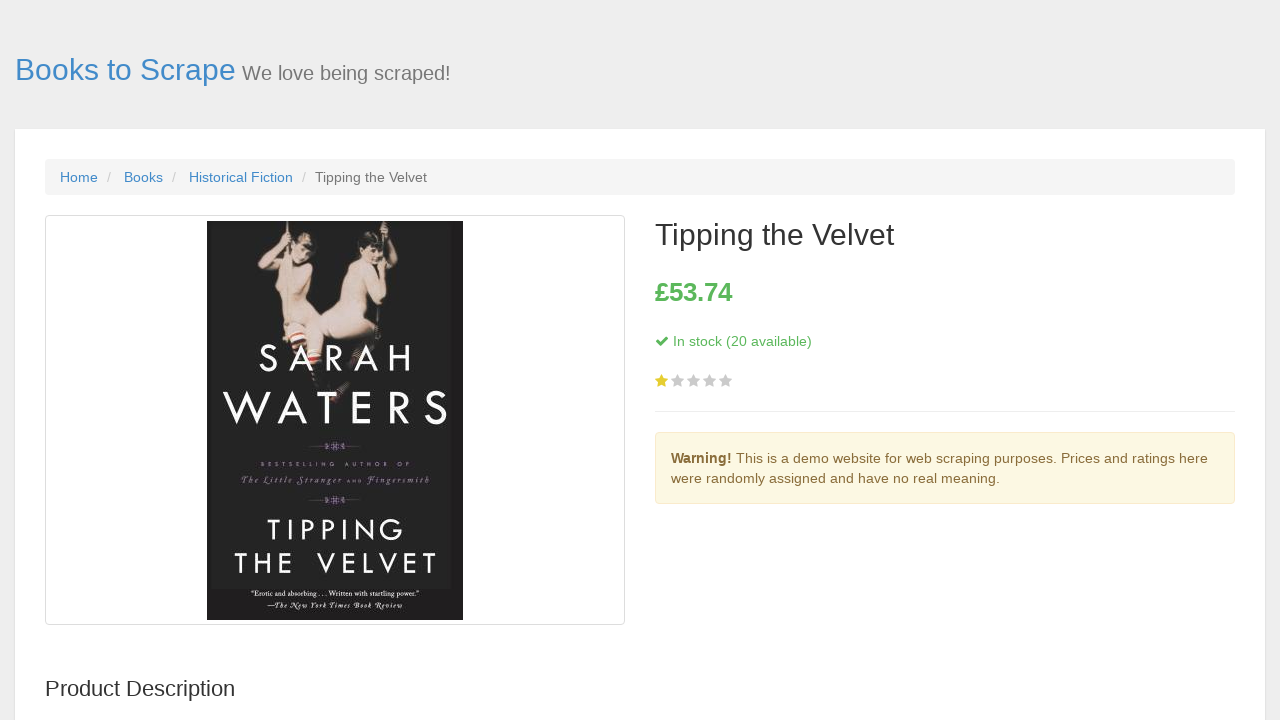

Book 2 details page loaded
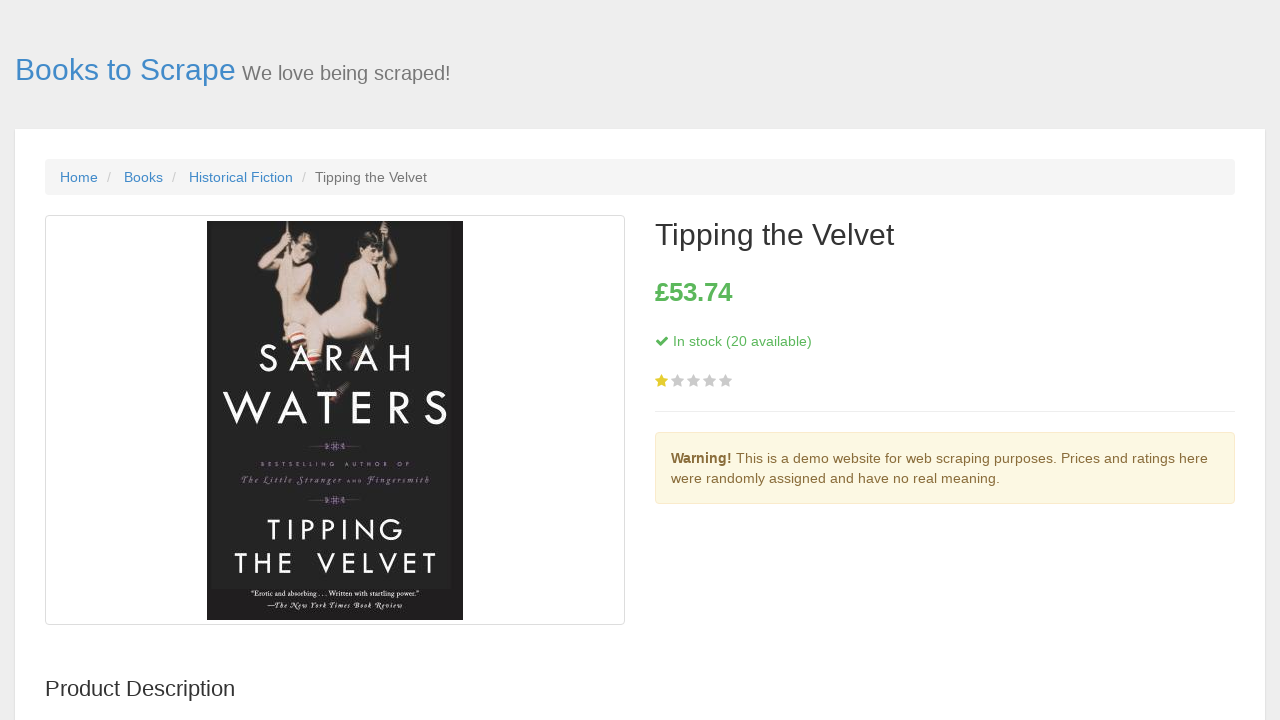

Navigated back to main page from book 2
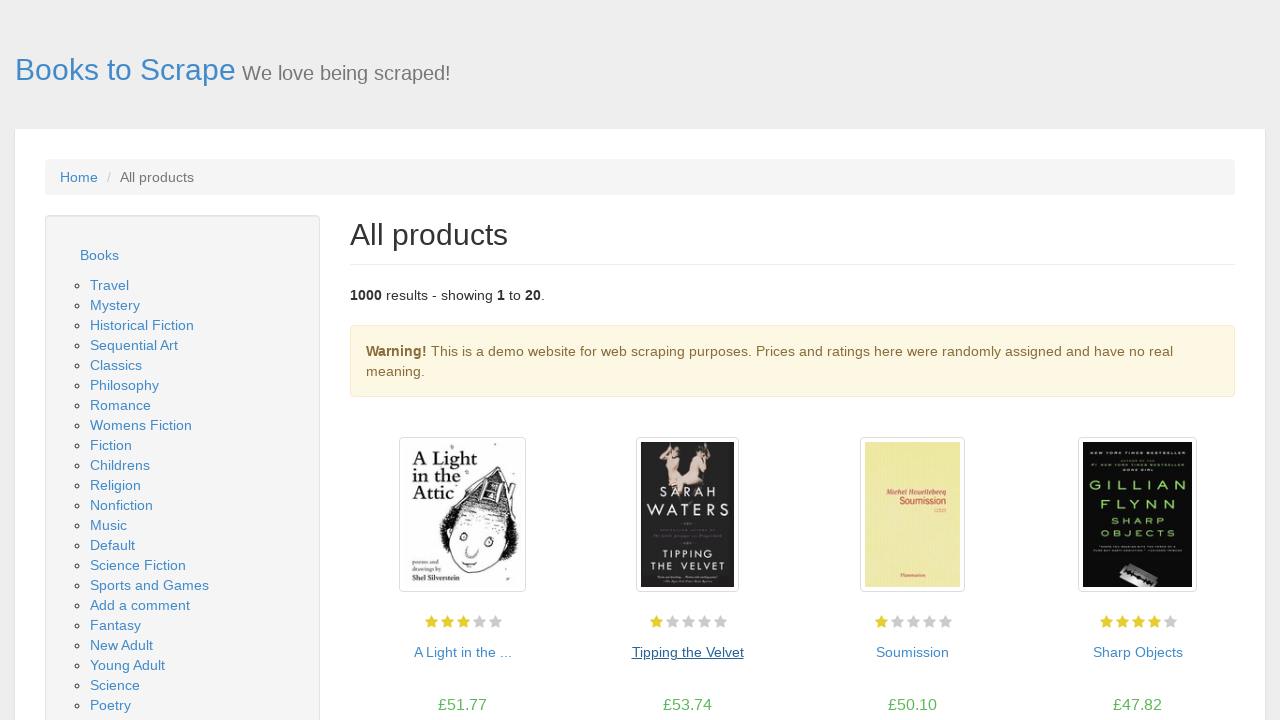

Main page reloaded with book links available
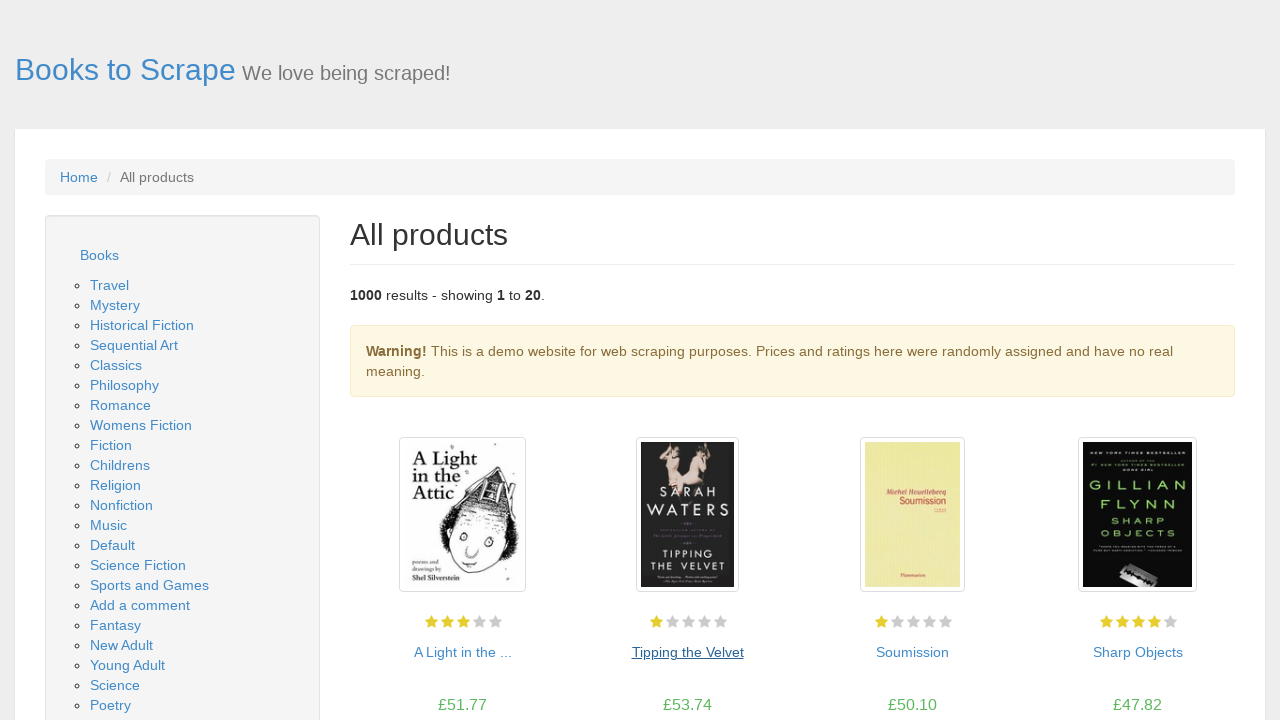

Re-fetched book links for iteration 3
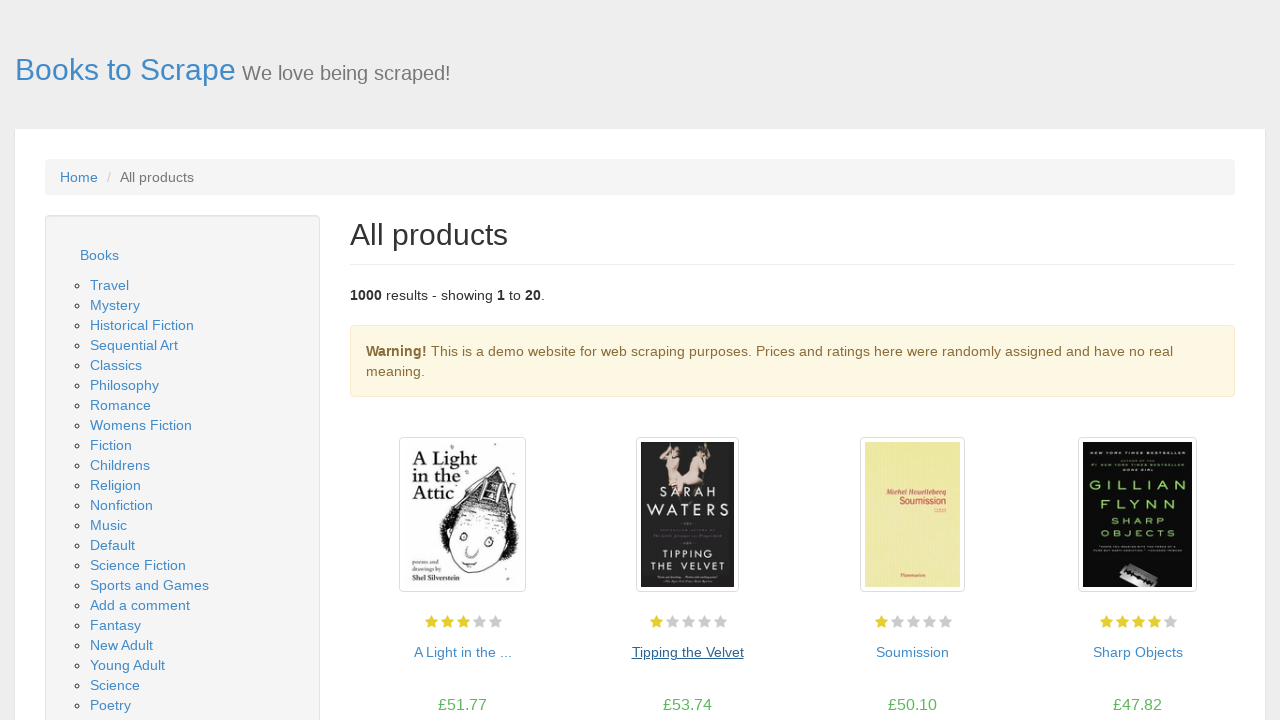

Clicked on book 3 to view details at (912, 652) on a >> nth=58
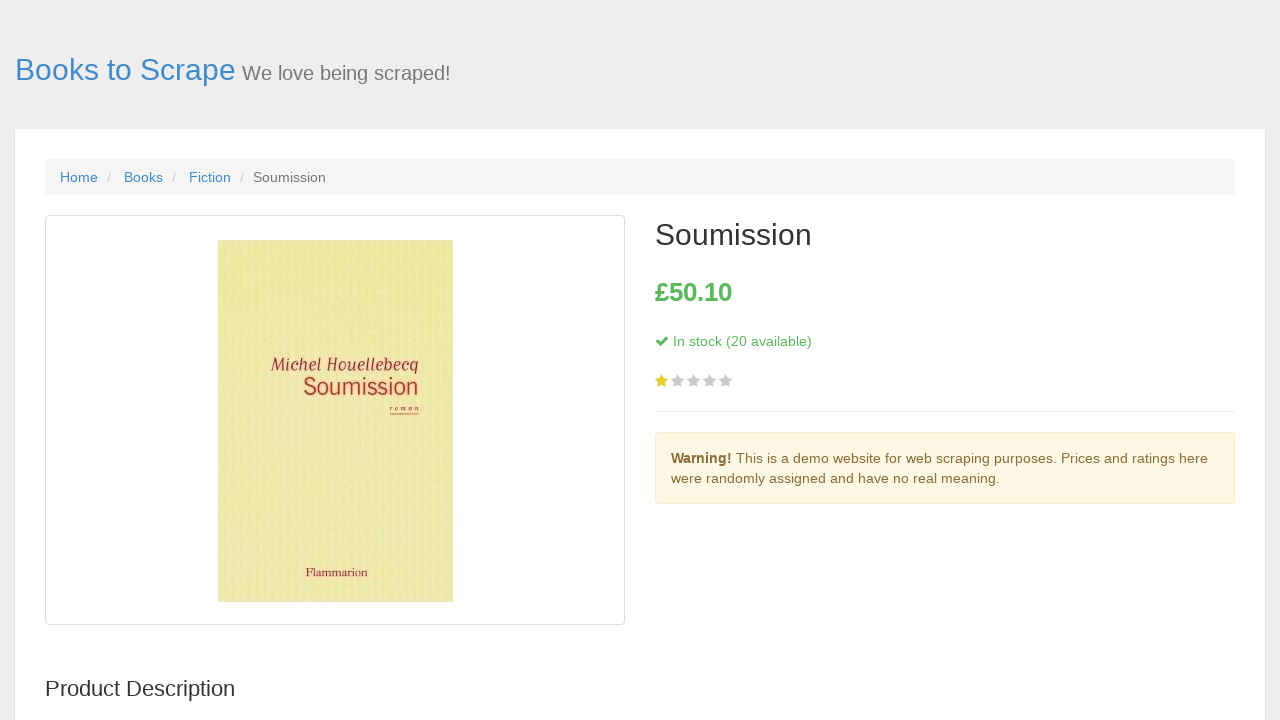

Book 3 details page loaded
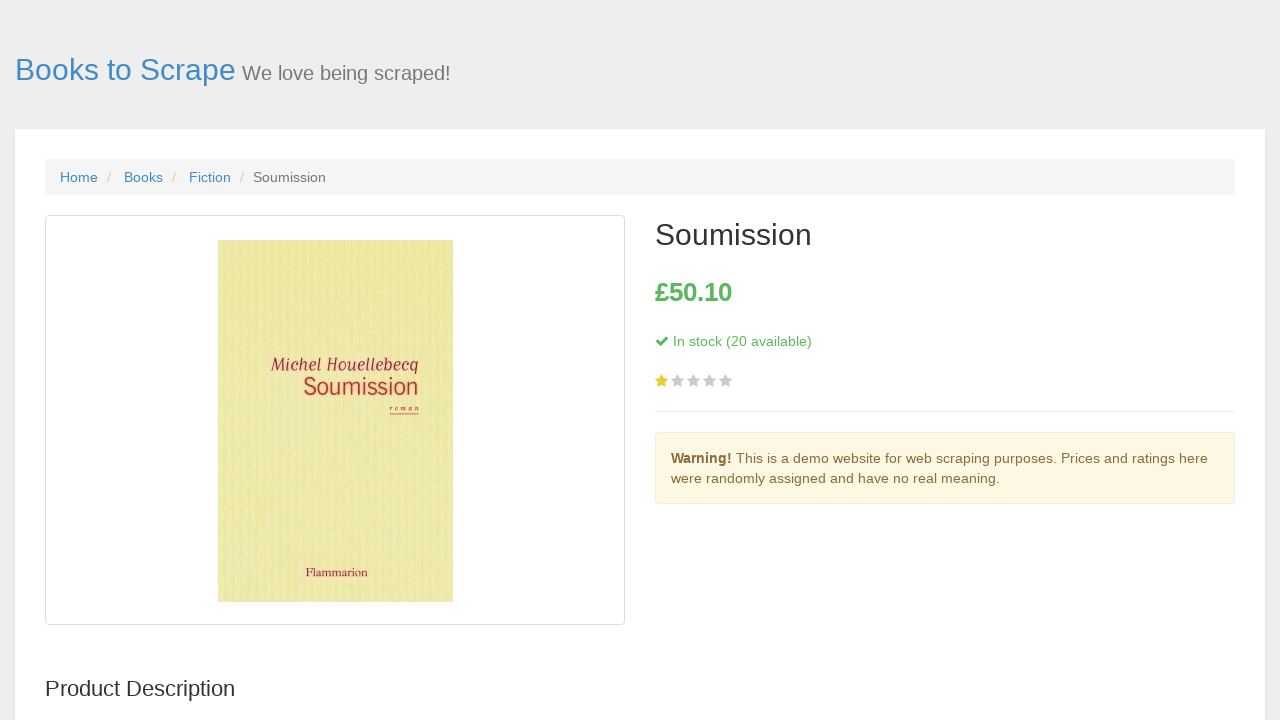

Navigated back to main page from book 3
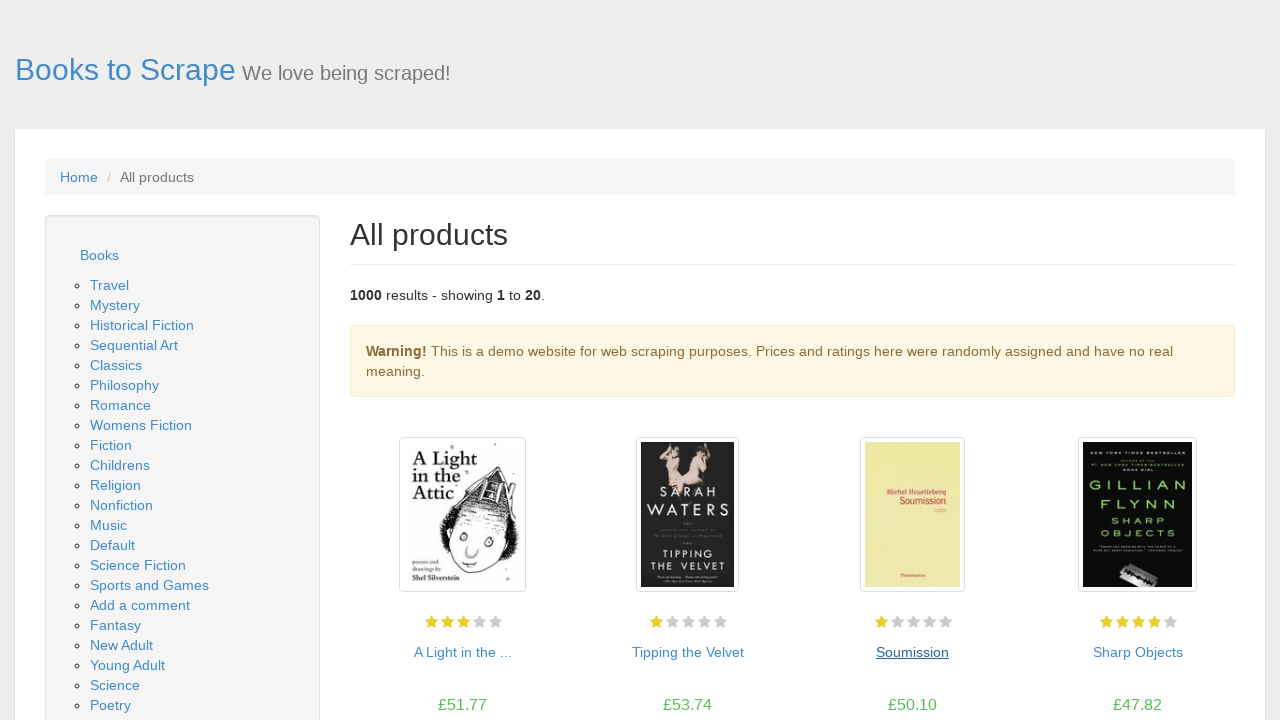

Main page reloaded with book links available
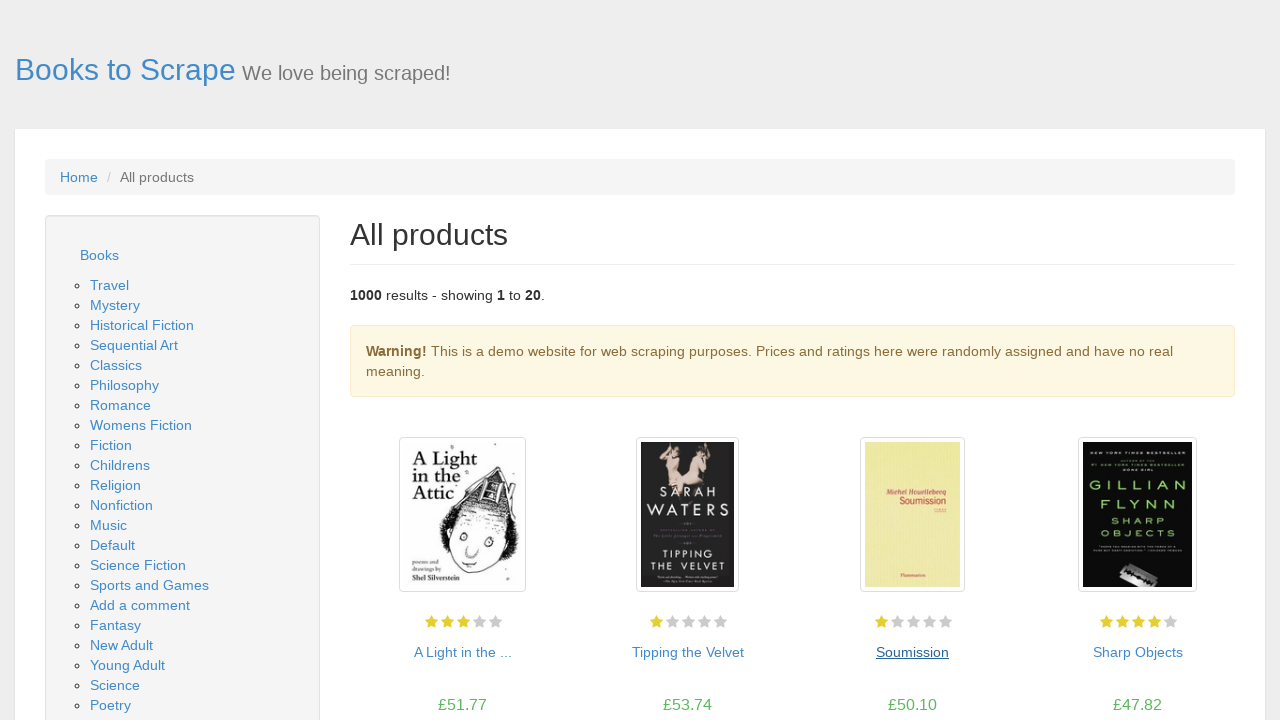

Re-fetched book links for iteration 4
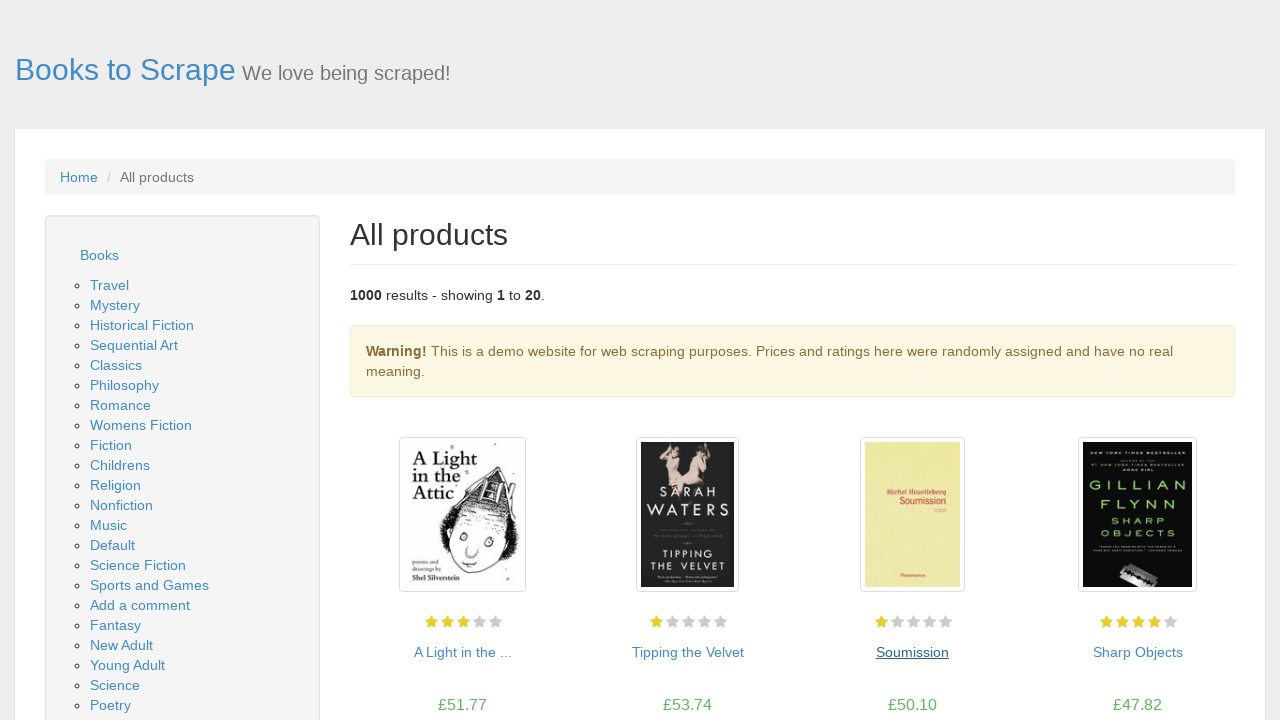

Clicked on book 4 to view details at (1138, 652) on a >> nth=60
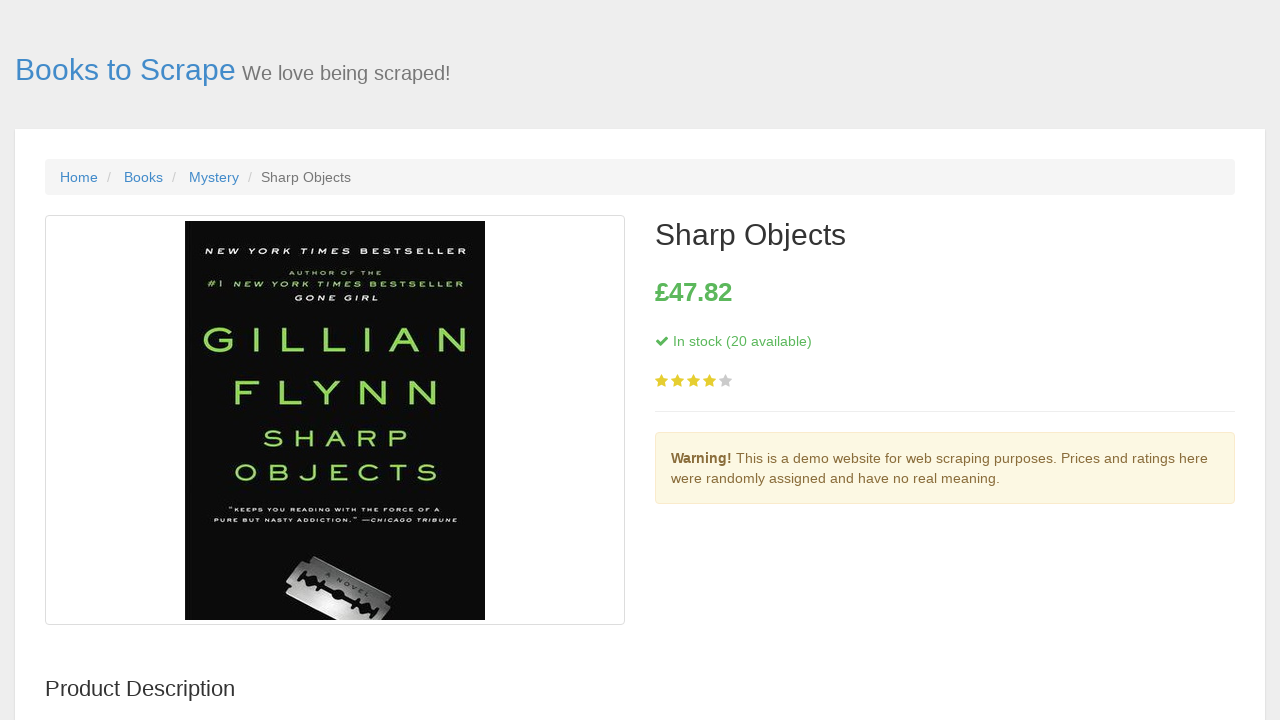

Book 4 details page loaded
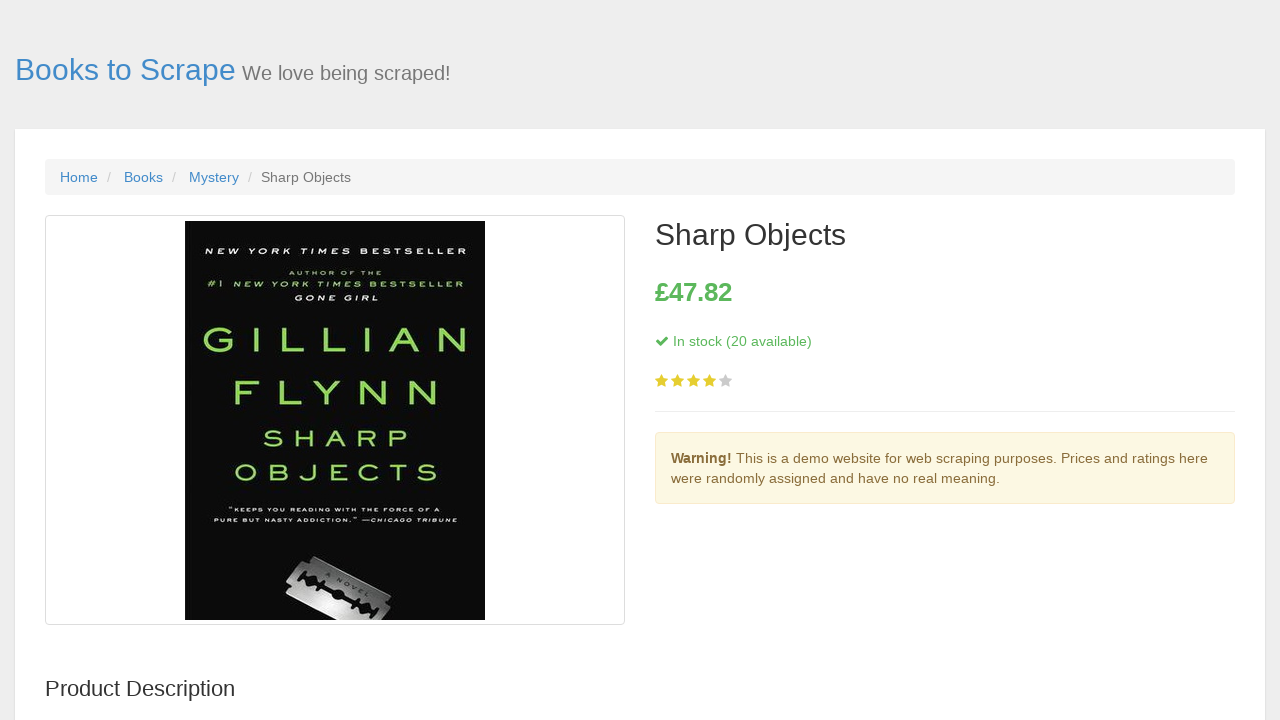

Navigated back to main page from book 4
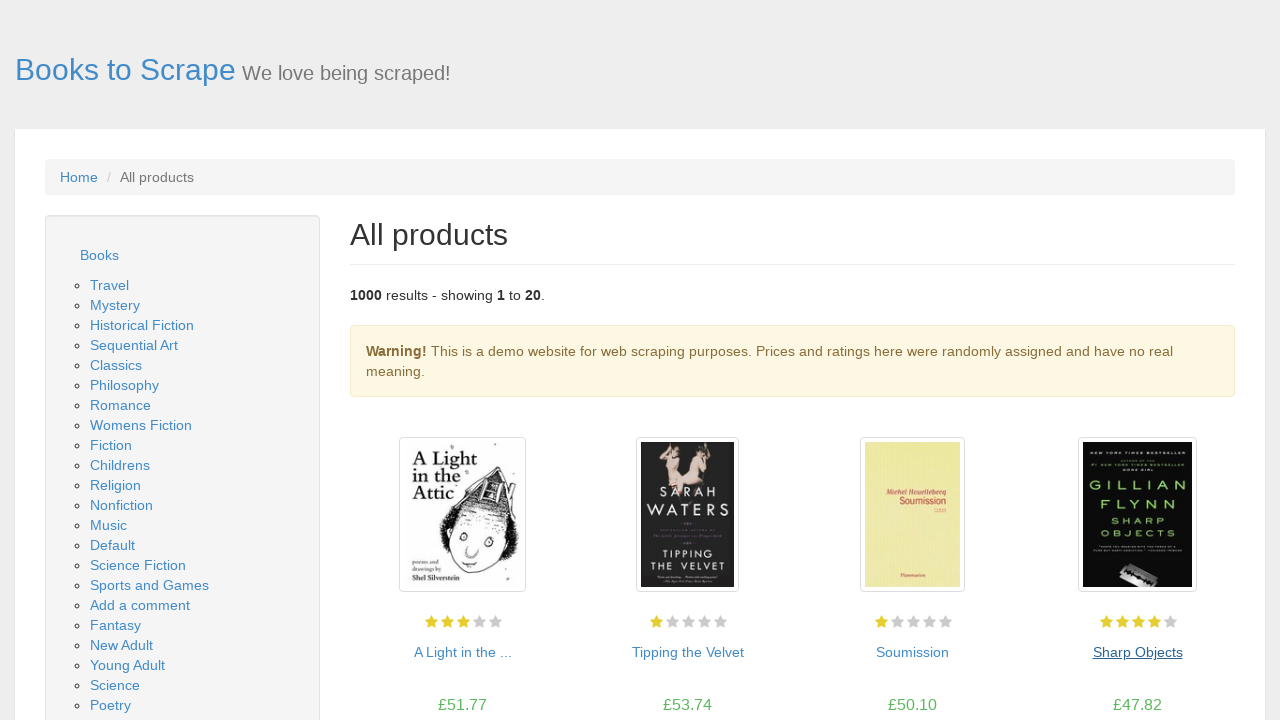

Main page reloaded with book links available
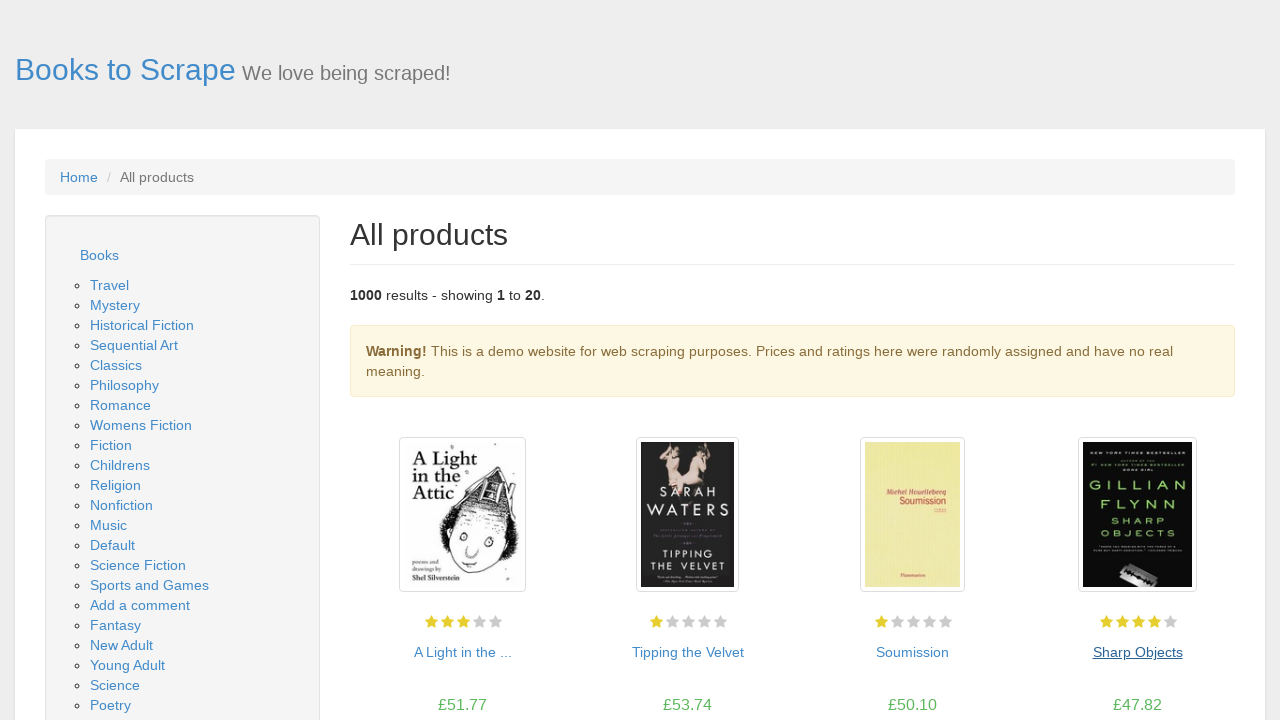

Re-fetched book links for iteration 5
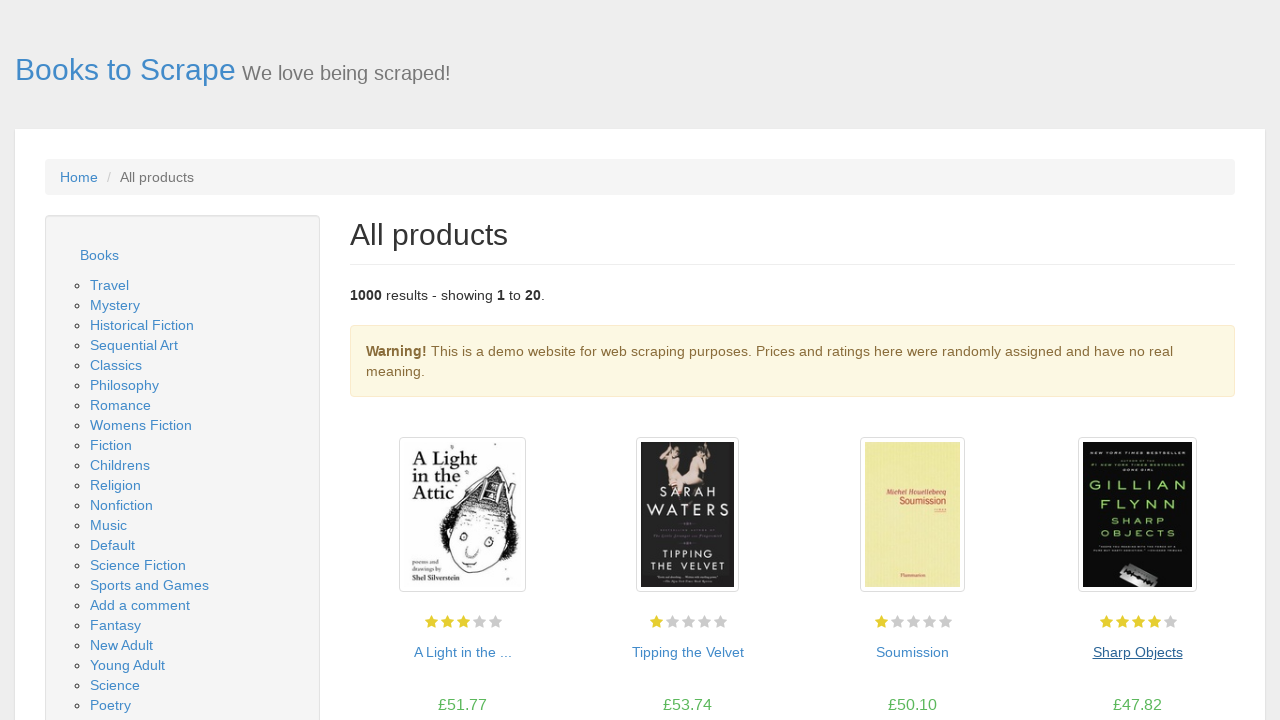

Clicked on book 5 to view details at (462, 360) on a >> nth=62
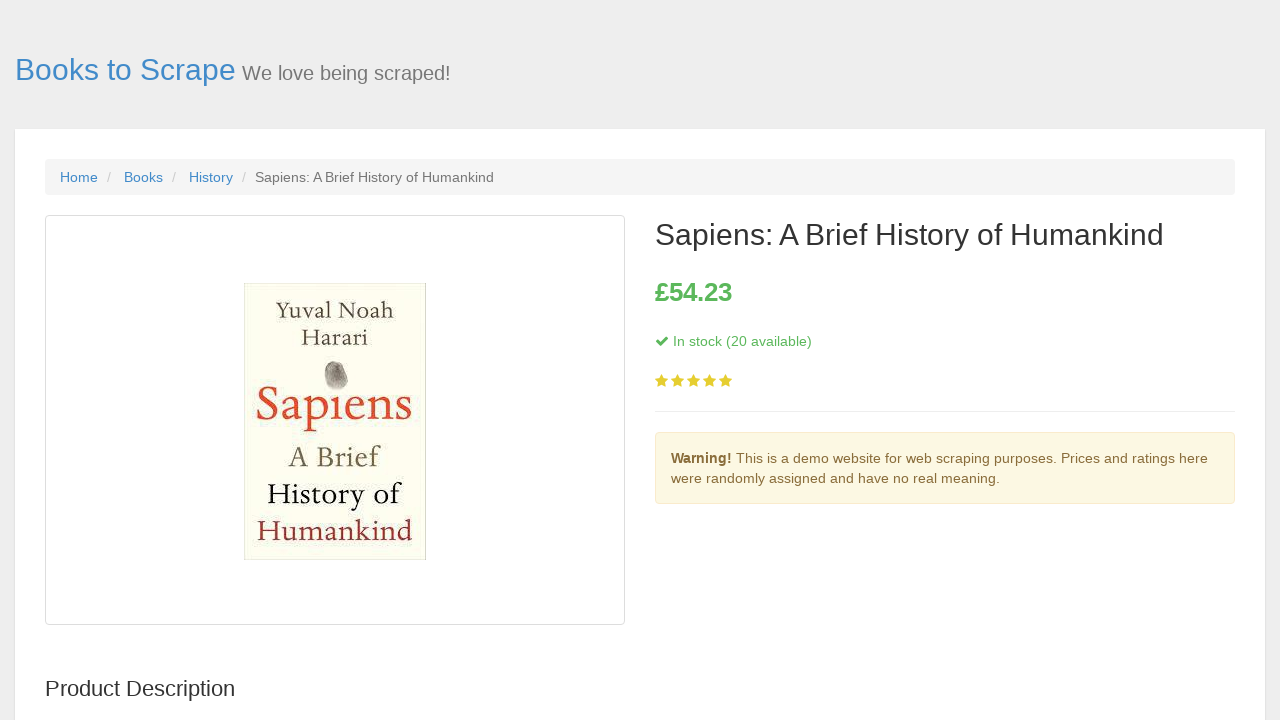

Book 5 details page loaded
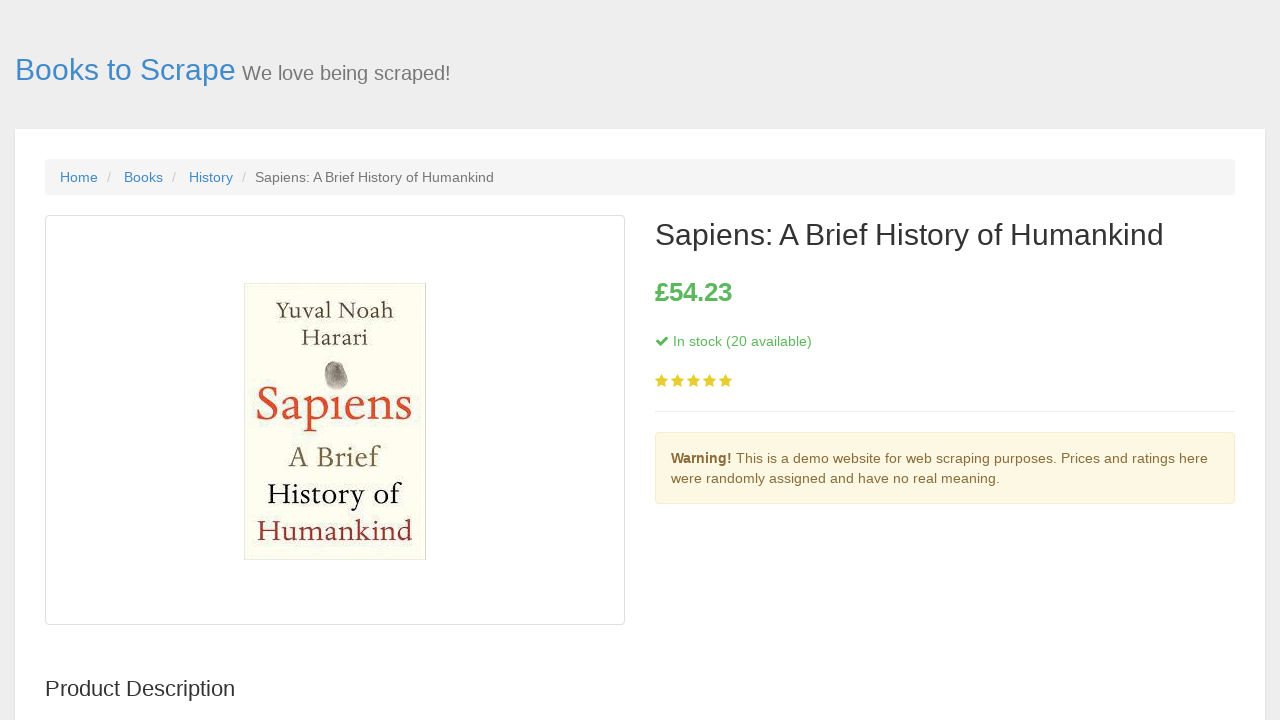

Navigated back to main page from book 5
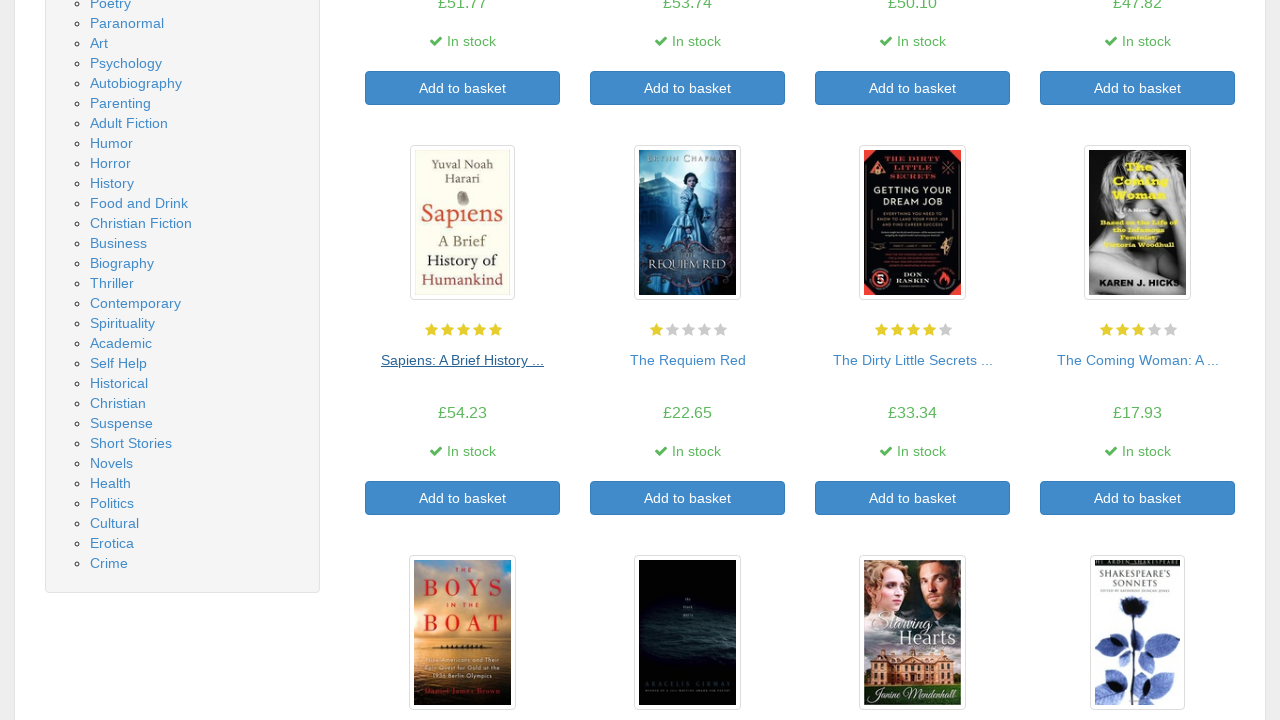

Main page reloaded with book links available
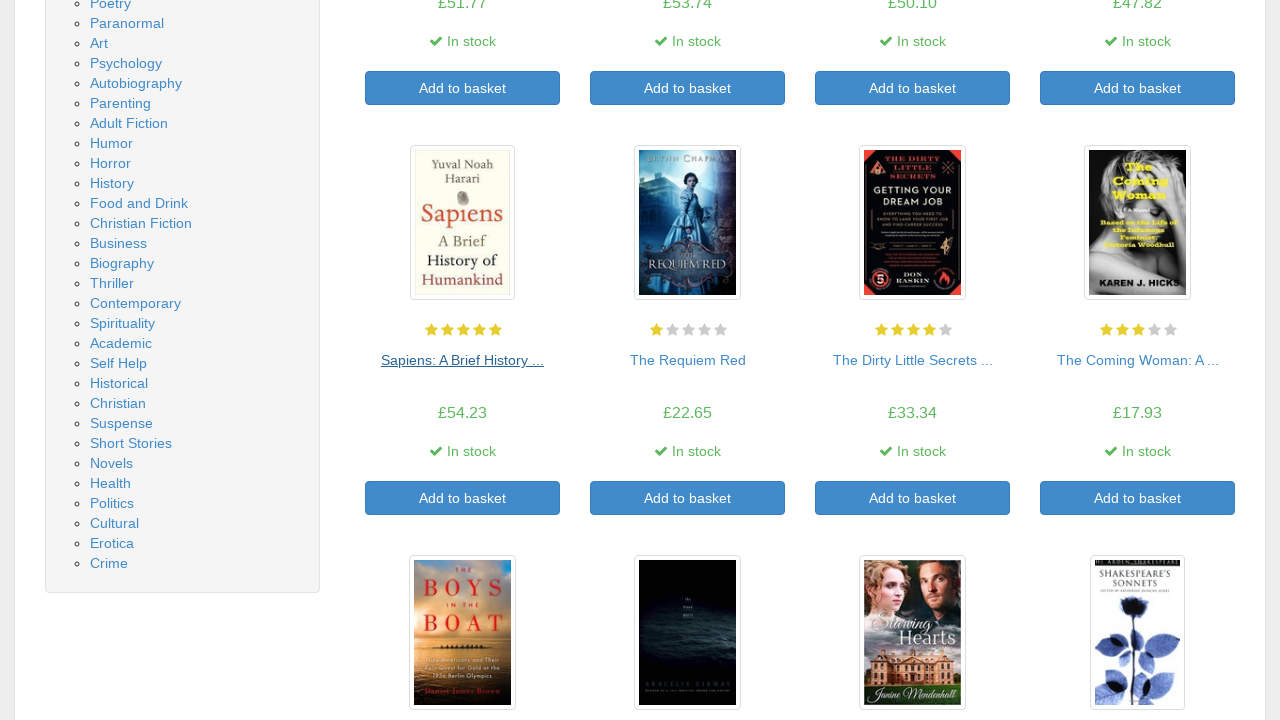

Re-fetched book links for iteration 6
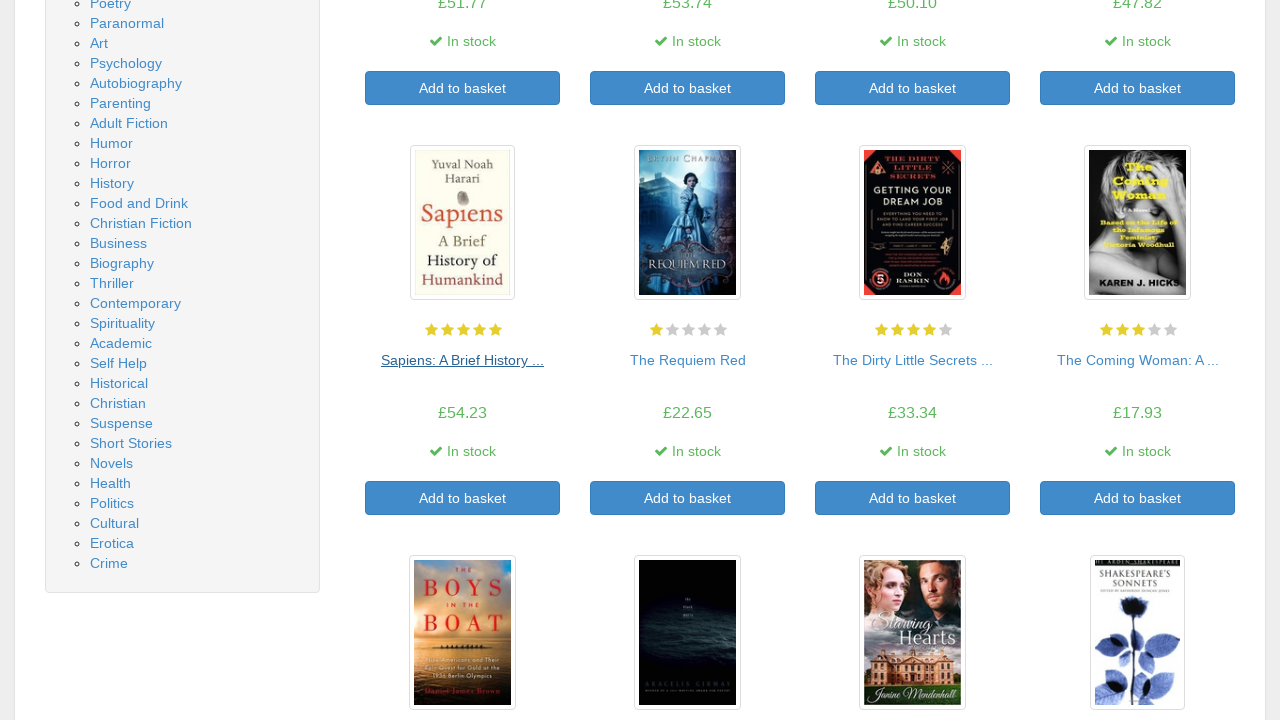

Clicked on book 6 to view details at (688, 360) on a >> nth=64
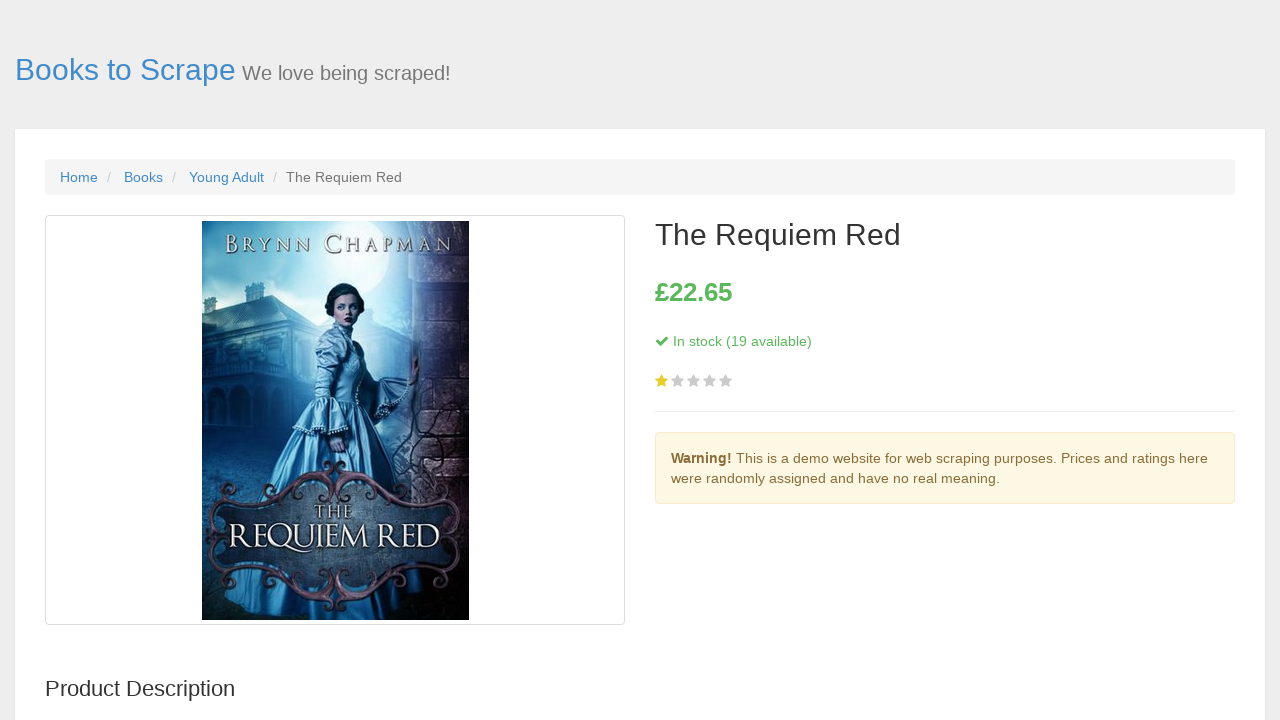

Book 6 details page loaded
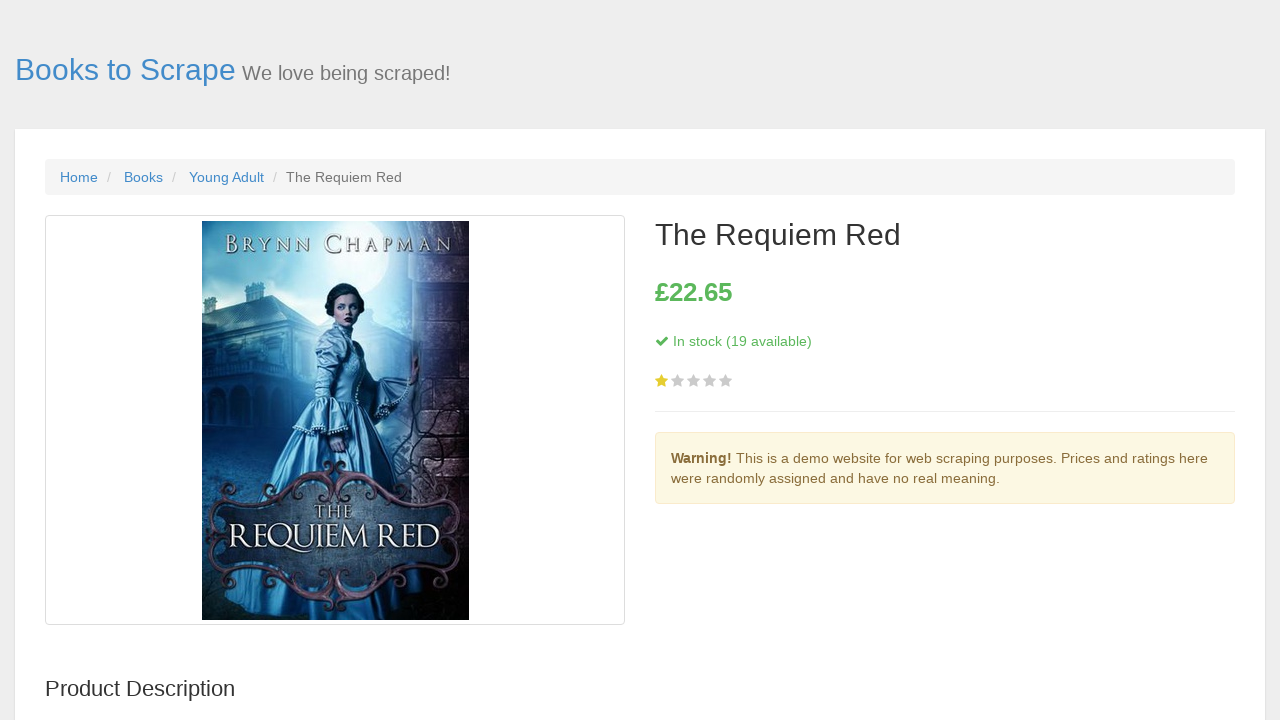

Navigated back to main page from book 6
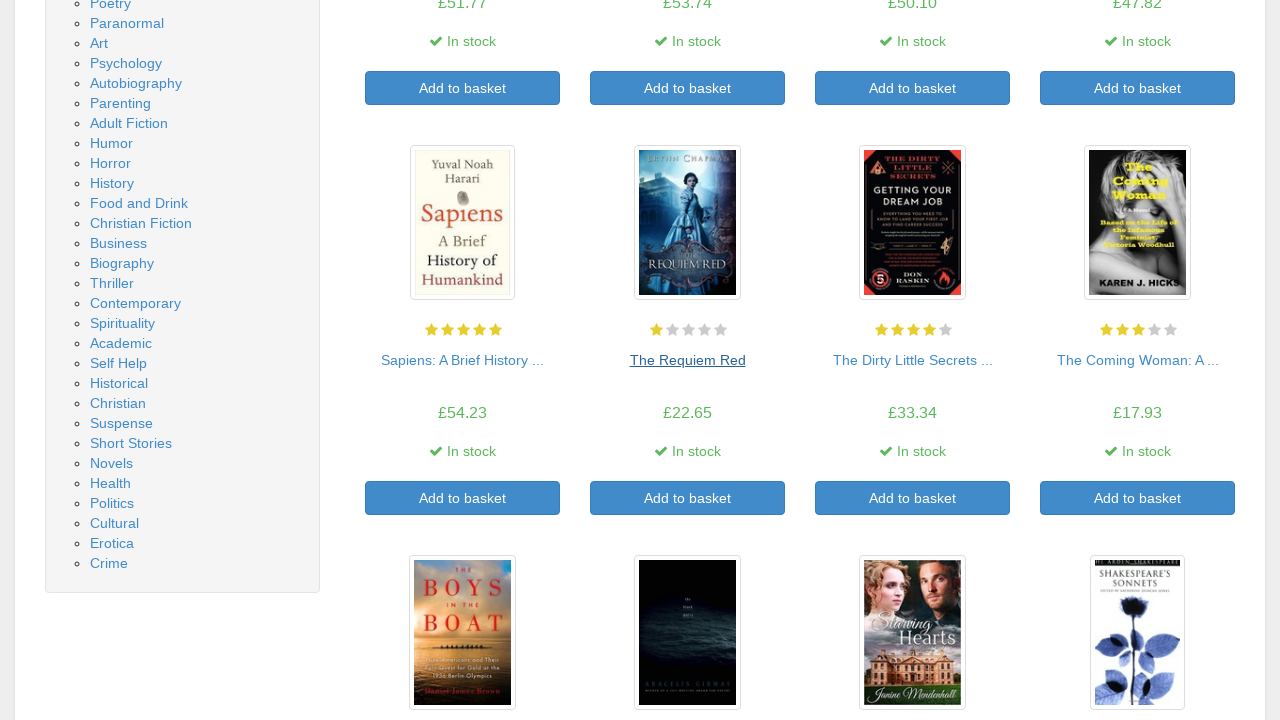

Main page reloaded with book links available
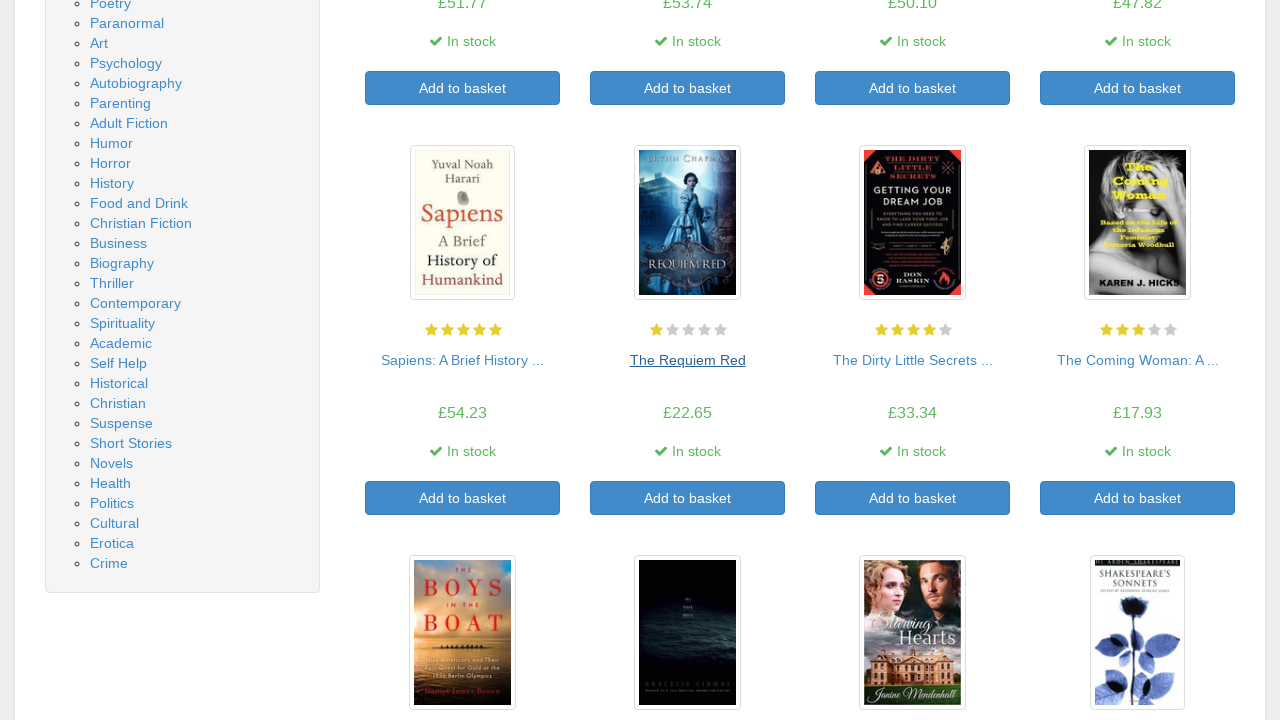

Re-fetched book links for iteration 7
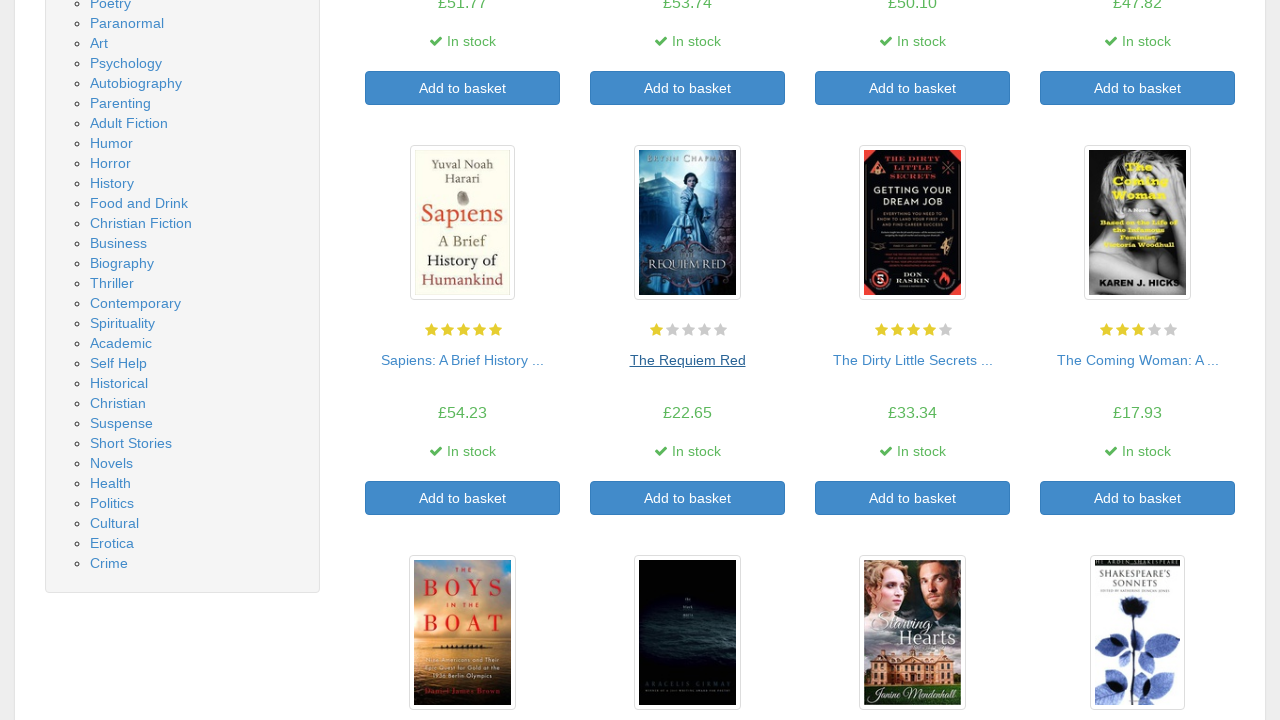

Clicked on book 7 to view details at (912, 360) on a >> nth=66
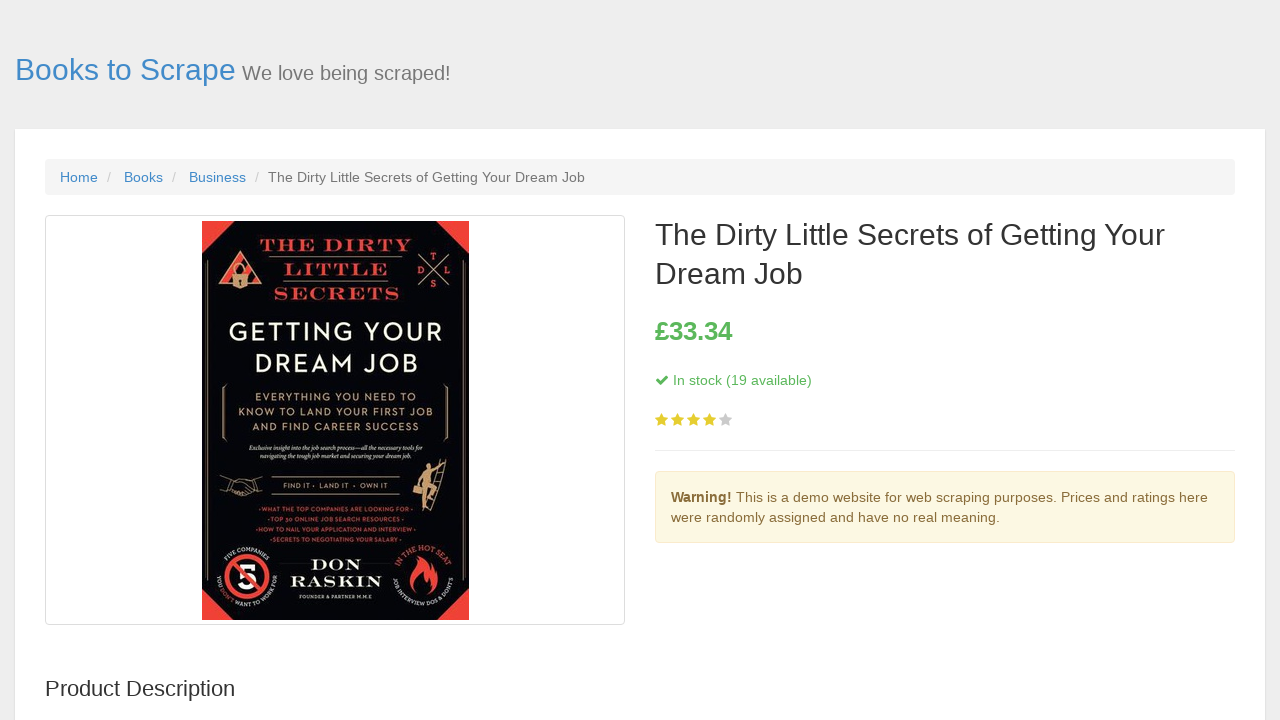

Book 7 details page loaded
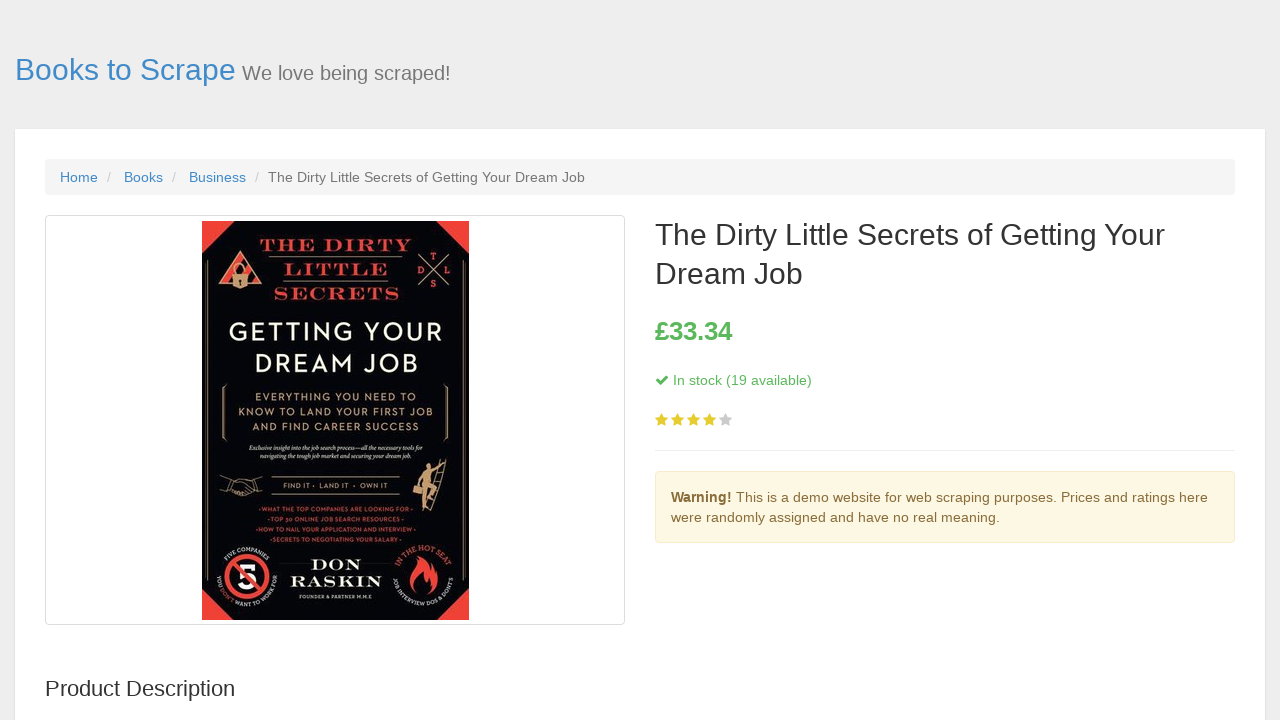

Navigated back to main page from book 7
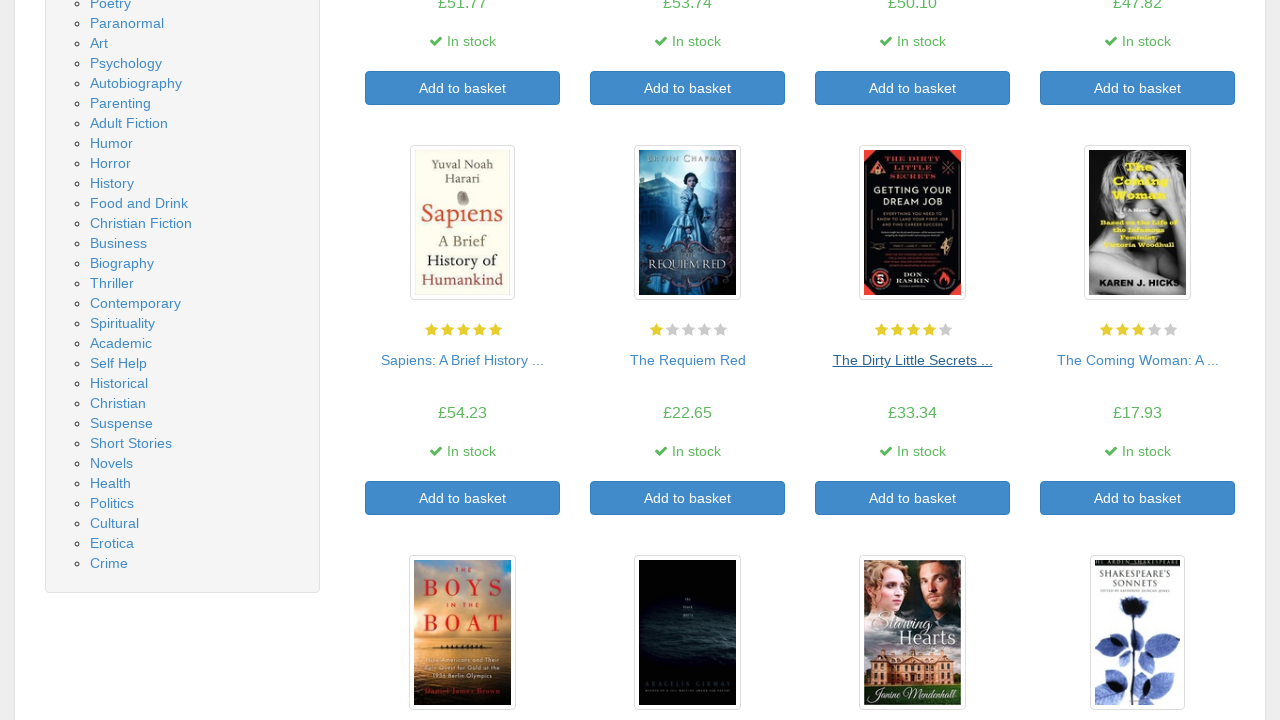

Main page reloaded with book links available
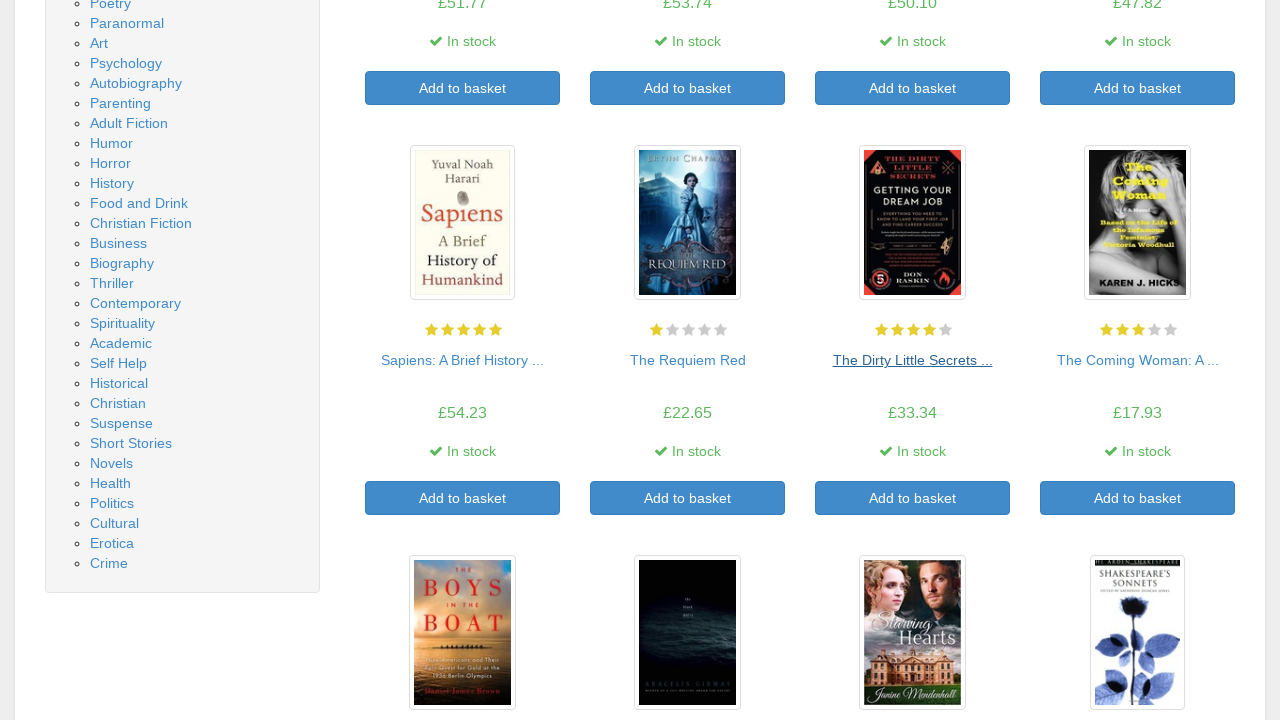

Re-fetched book links for iteration 8
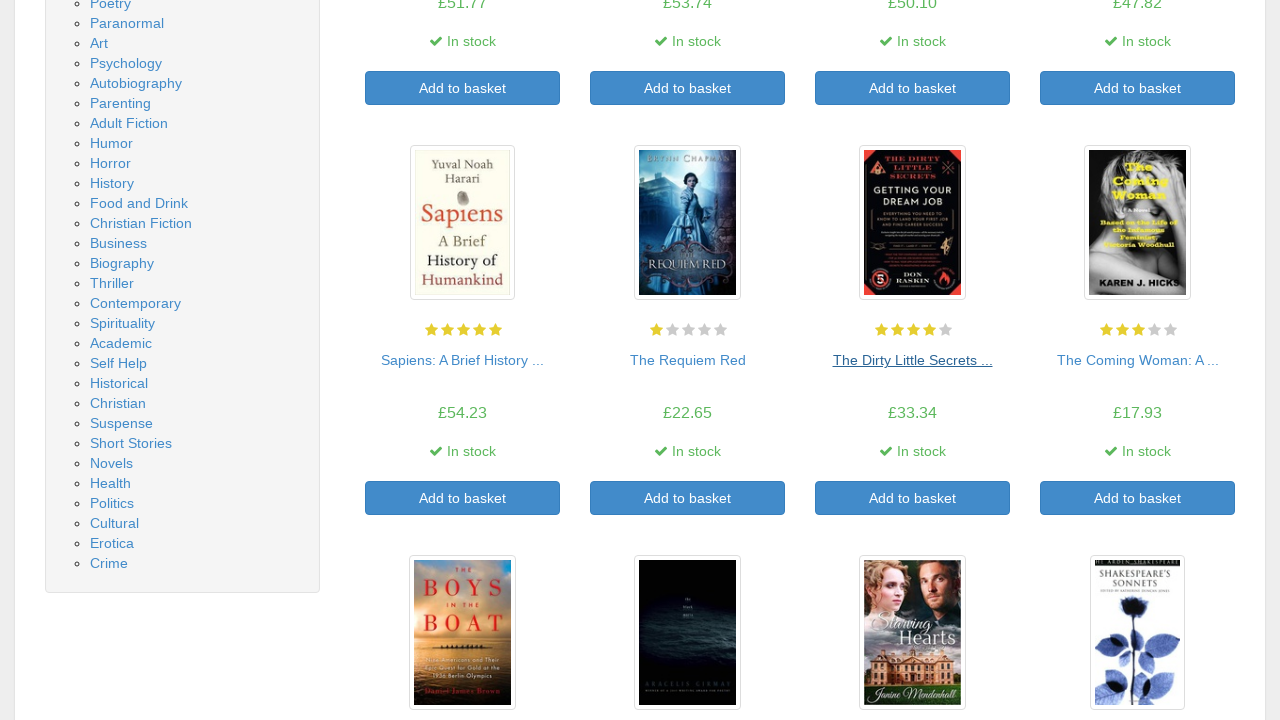

Clicked on book 8 to view details at (1138, 360) on a >> nth=68
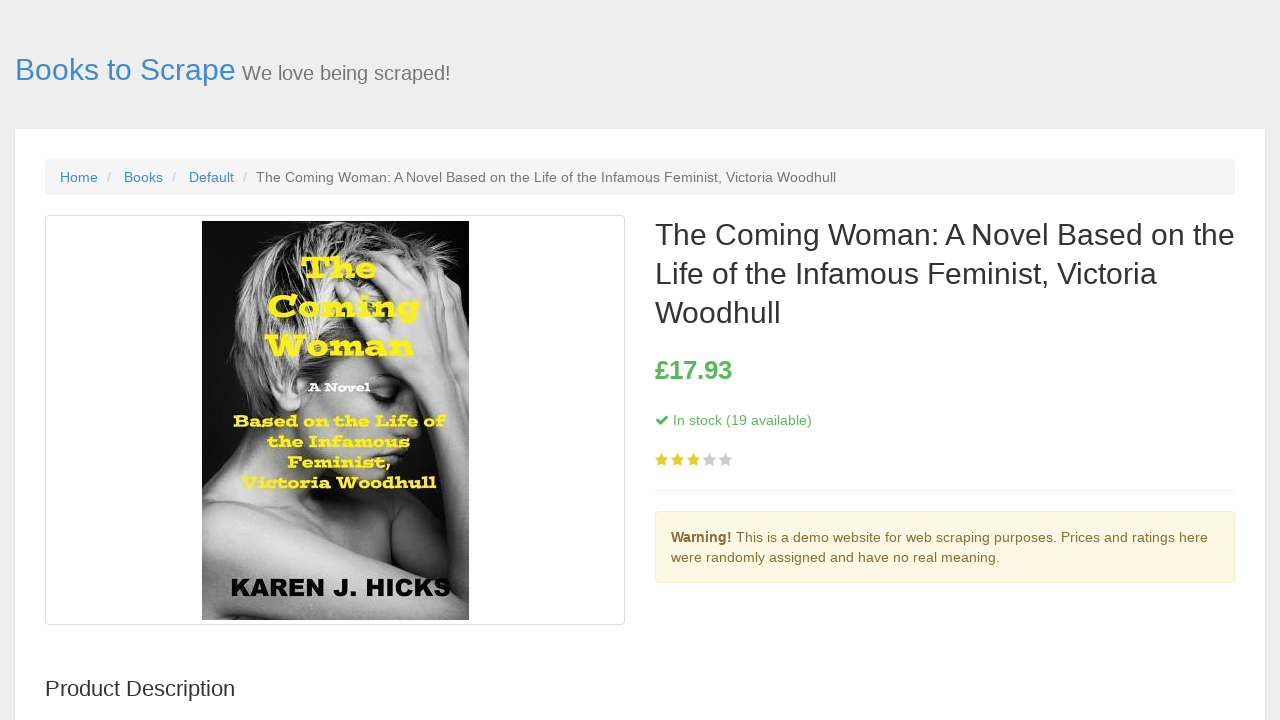

Book 8 details page loaded
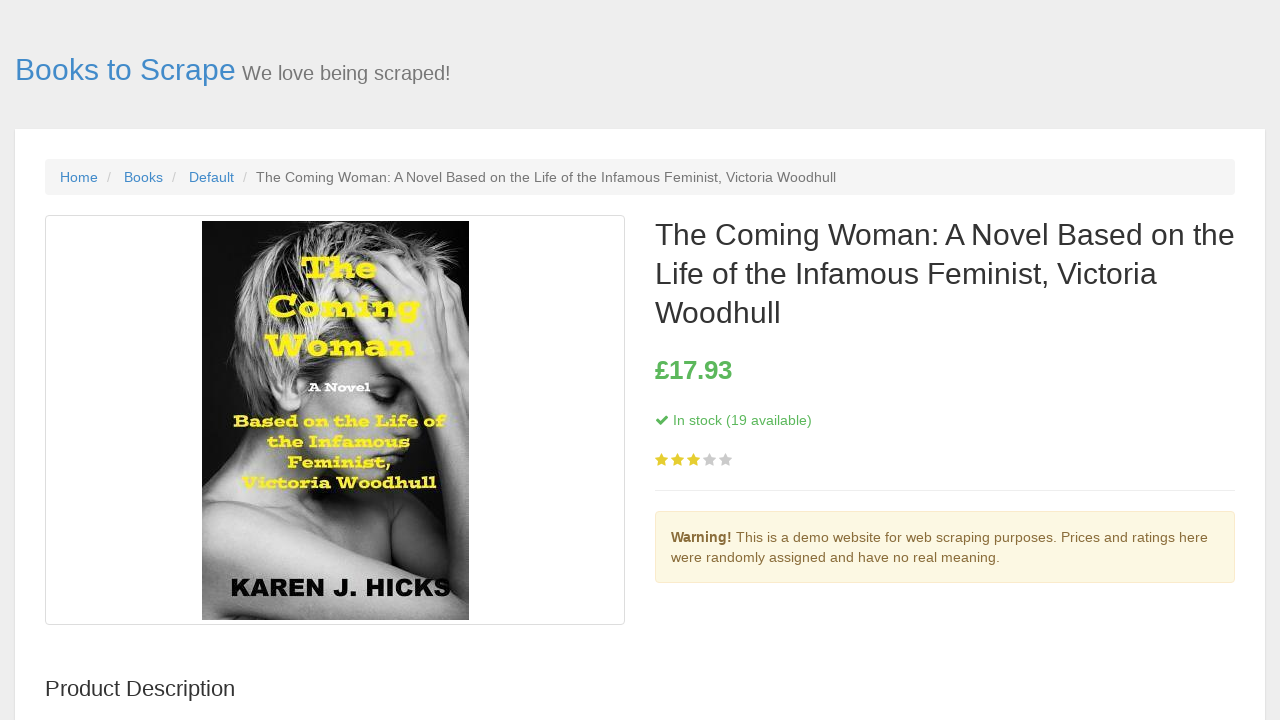

Navigated back to main page from book 8
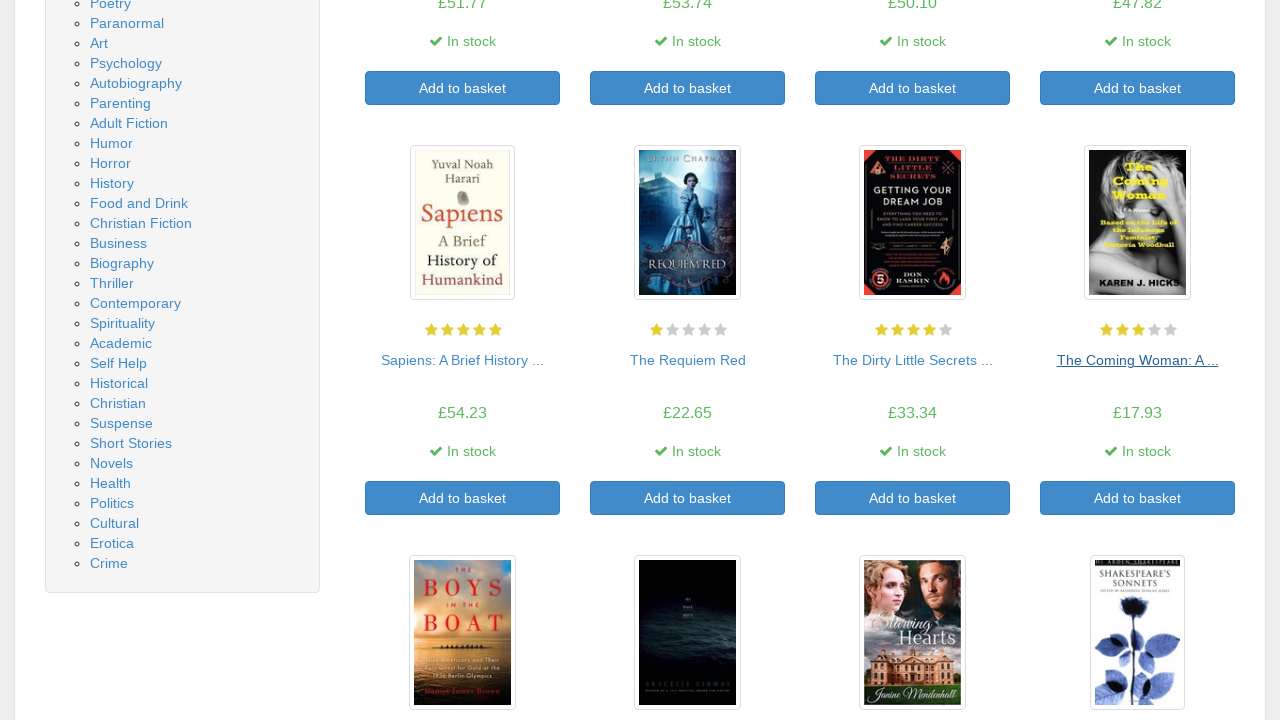

Main page reloaded with book links available
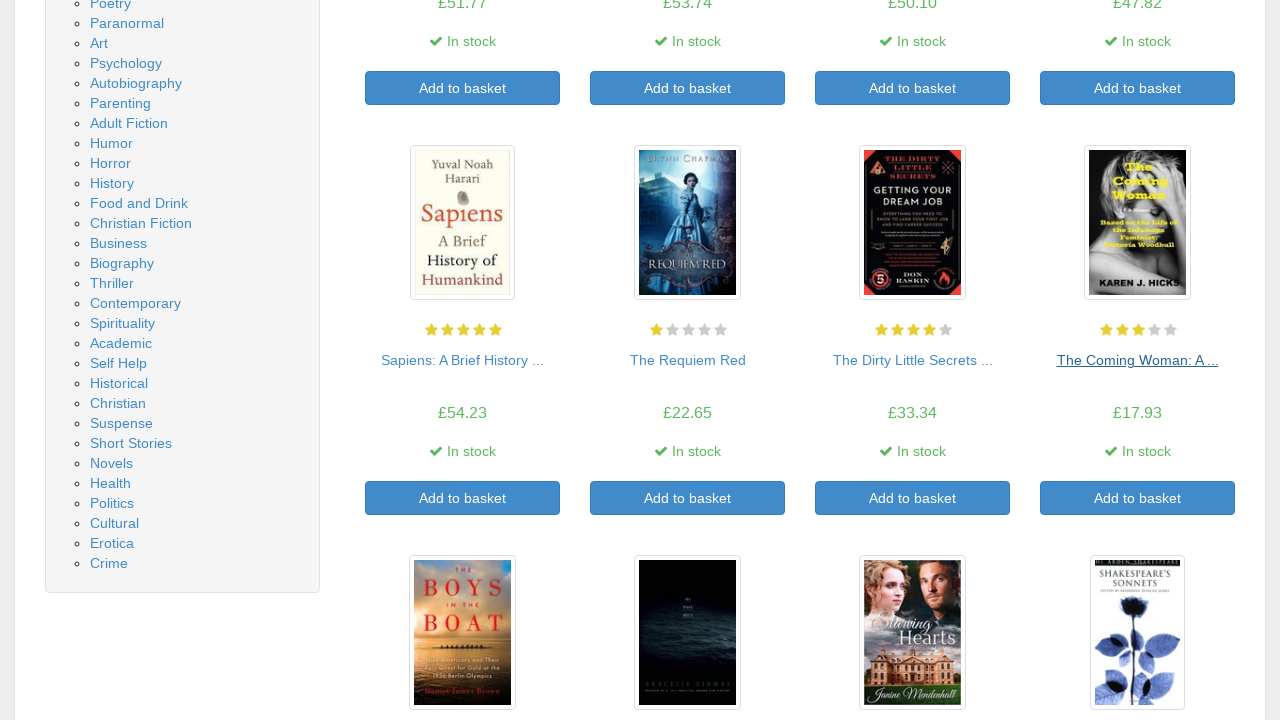

Re-fetched book links for iteration 9
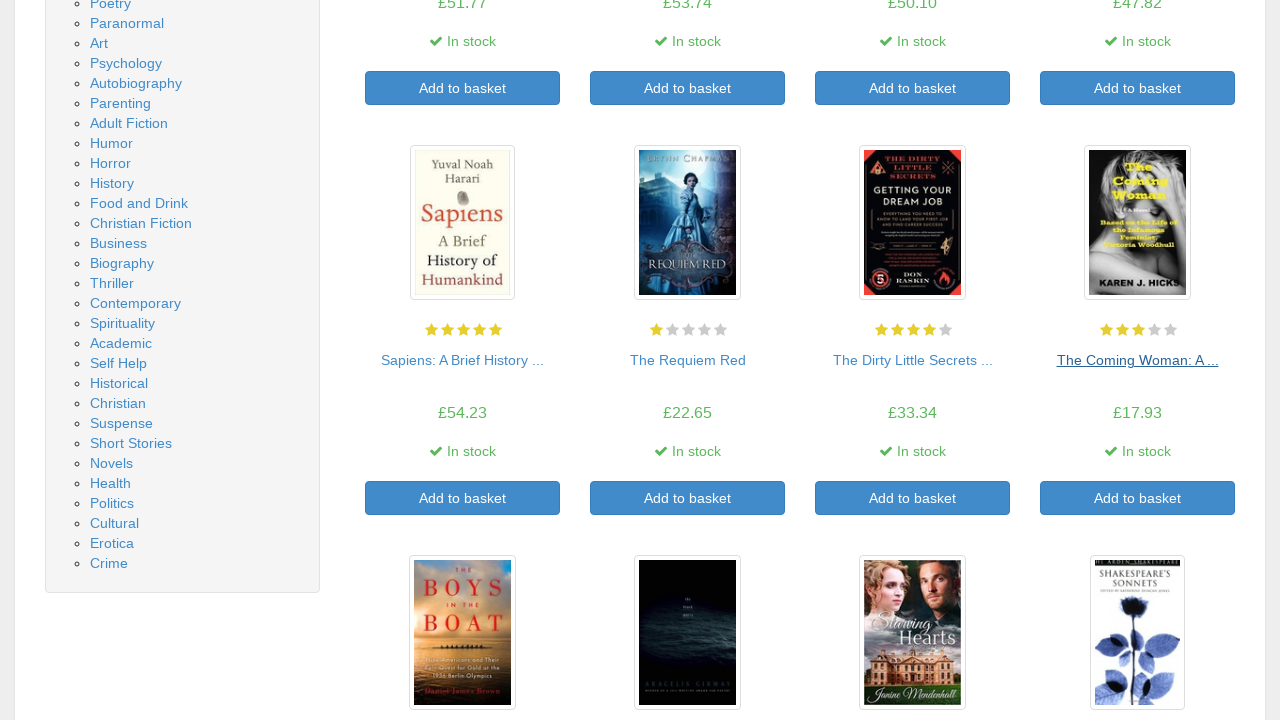

Clicked on book 9 to view details at (462, 360) on a >> nth=70
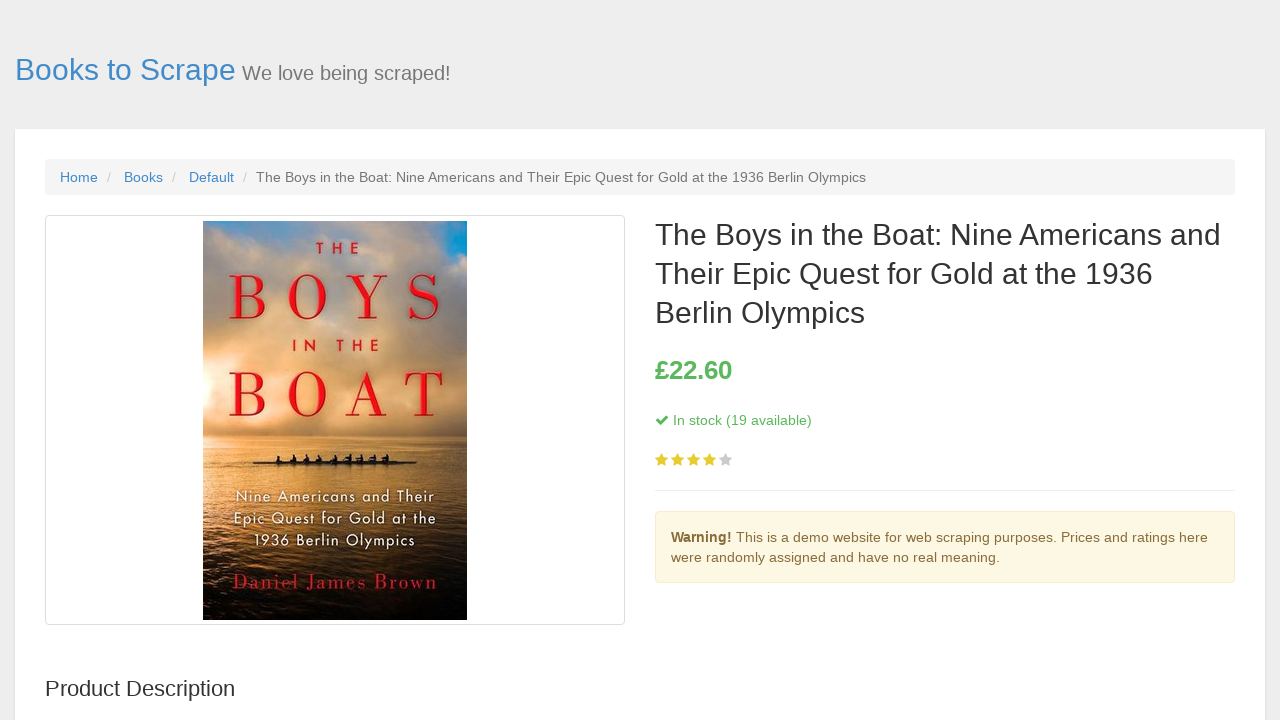

Book 9 details page loaded
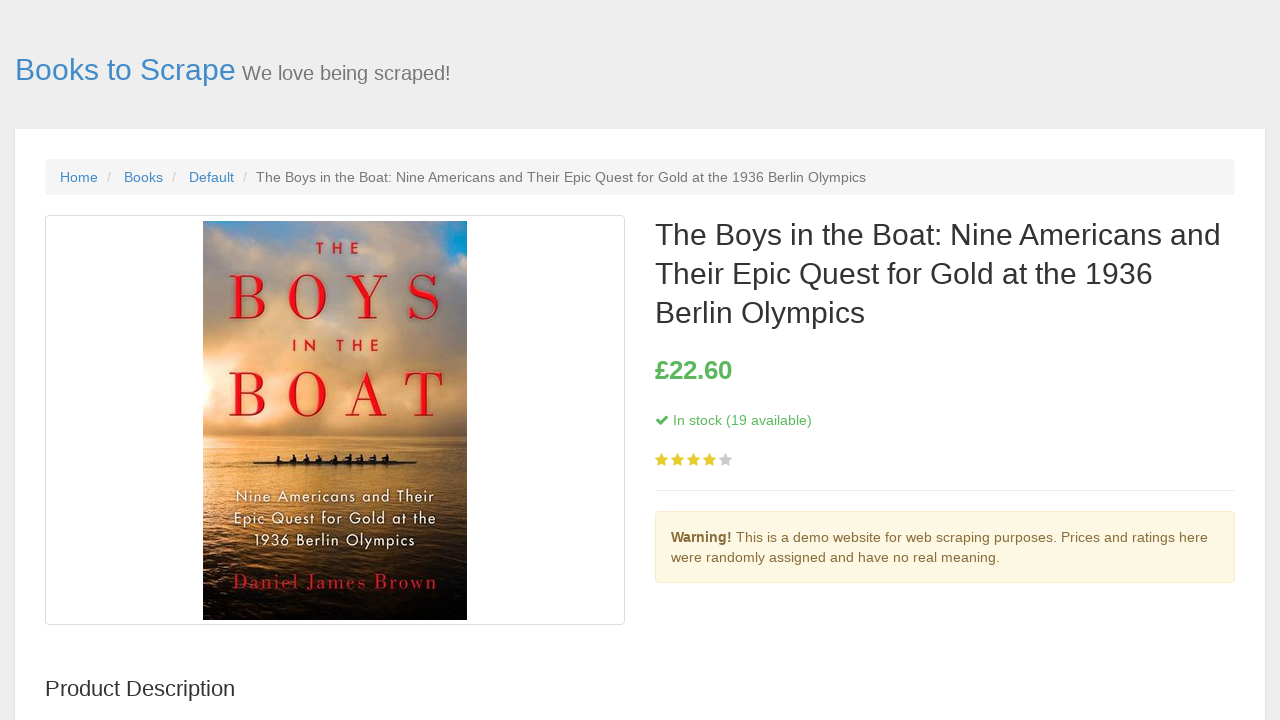

Navigated back to main page from book 9
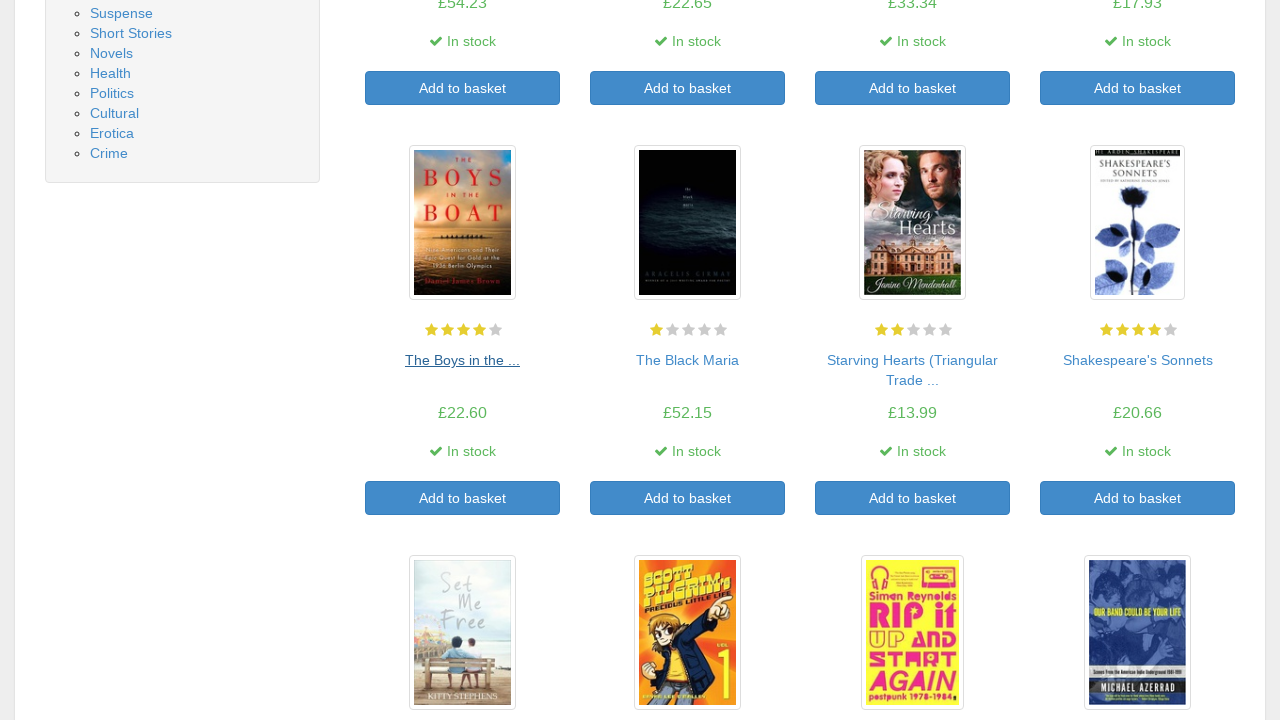

Main page reloaded with book links available
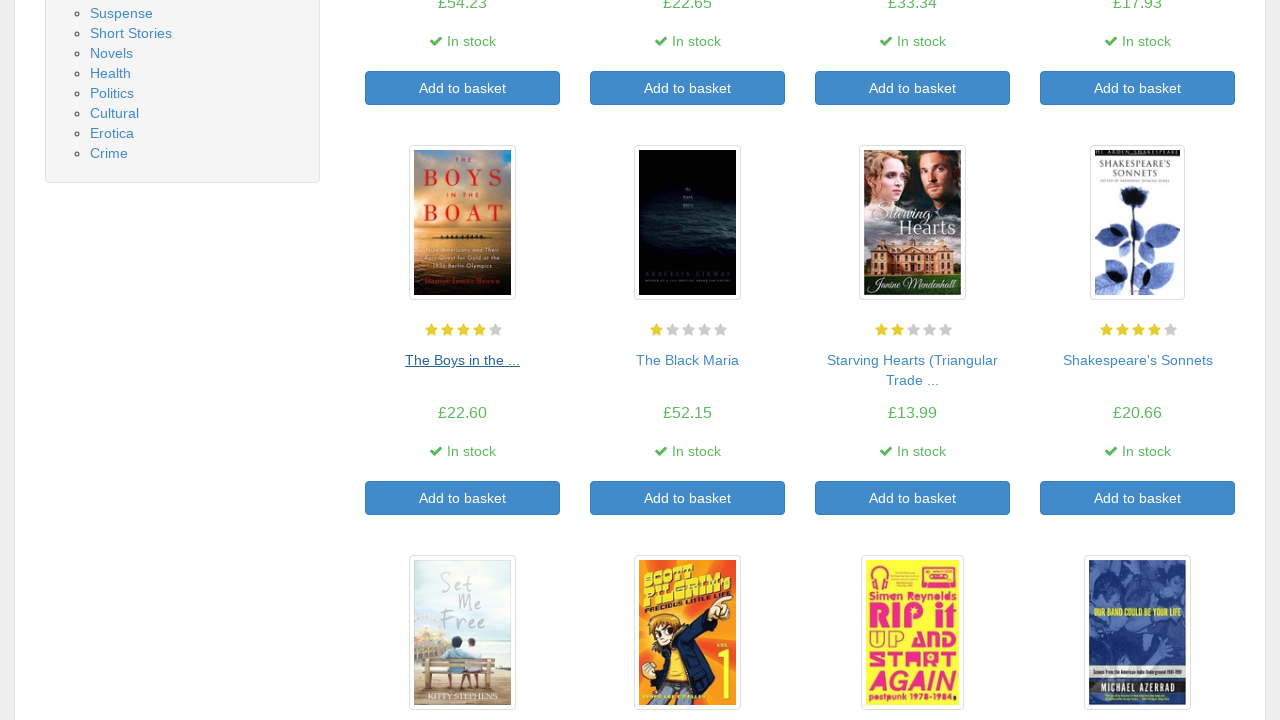

Re-fetched book links for iteration 10
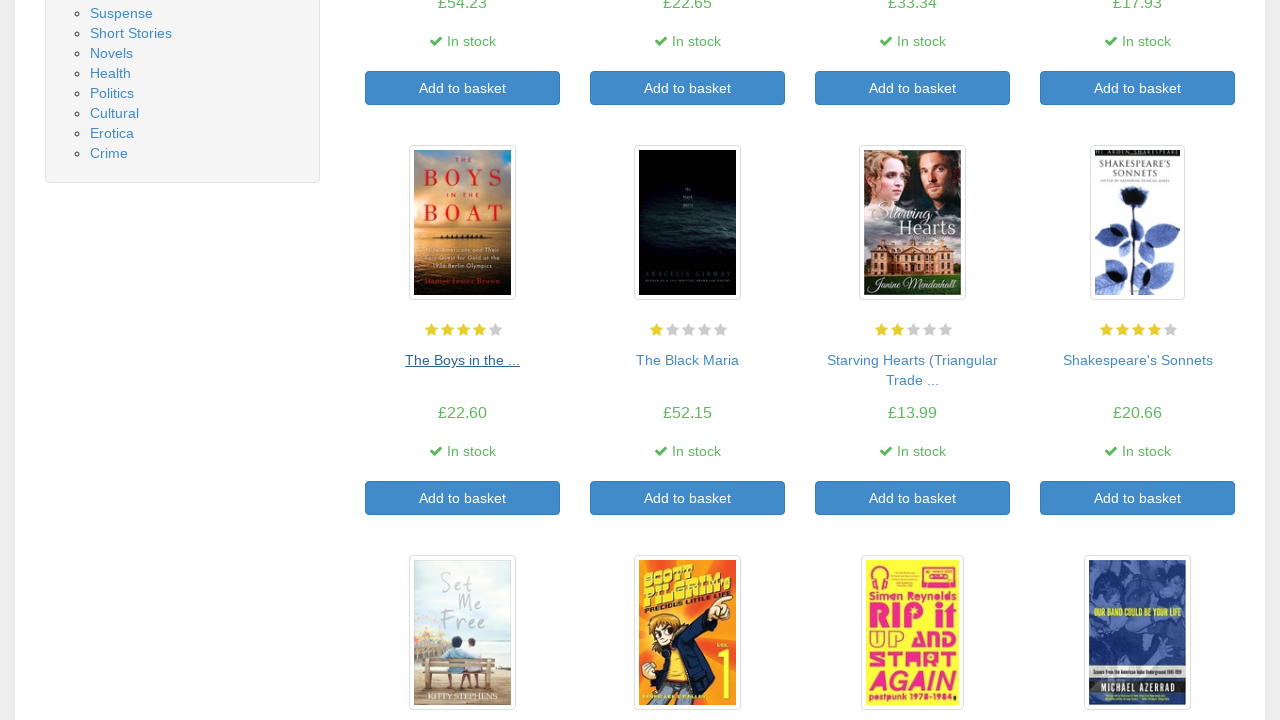

Clicked on book 10 to view details at (688, 360) on a >> nth=72
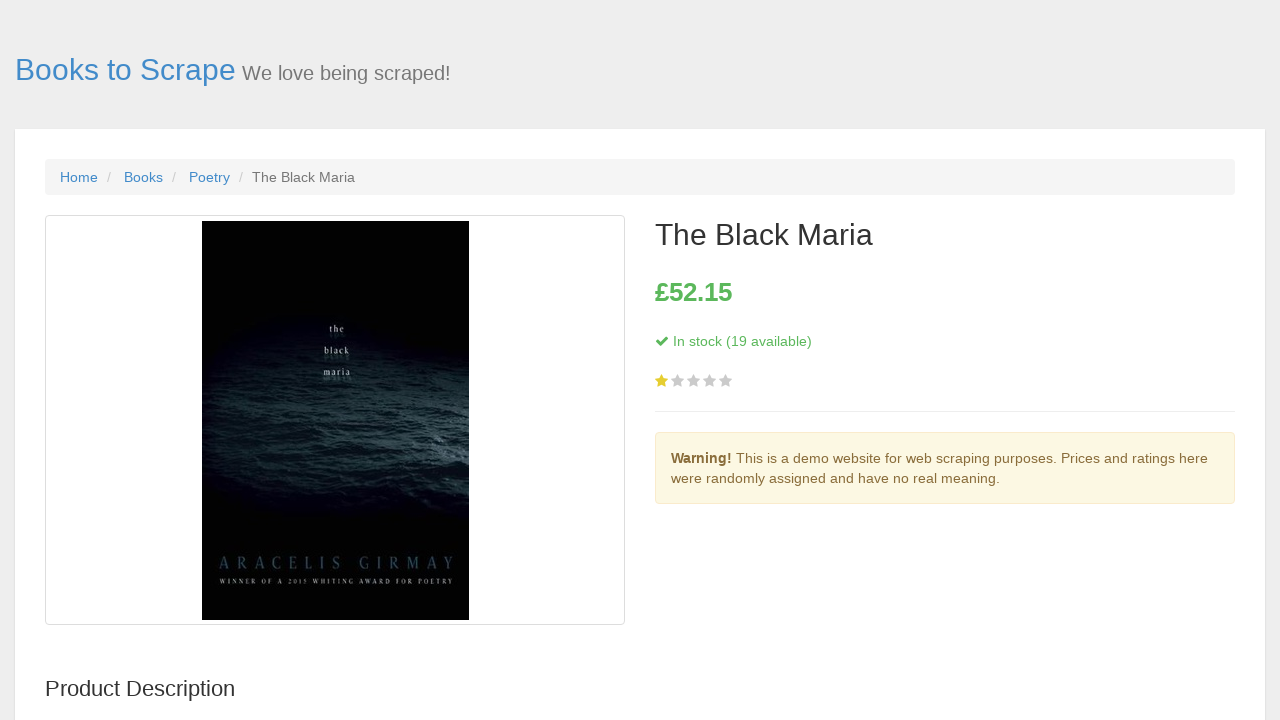

Book 10 details page loaded
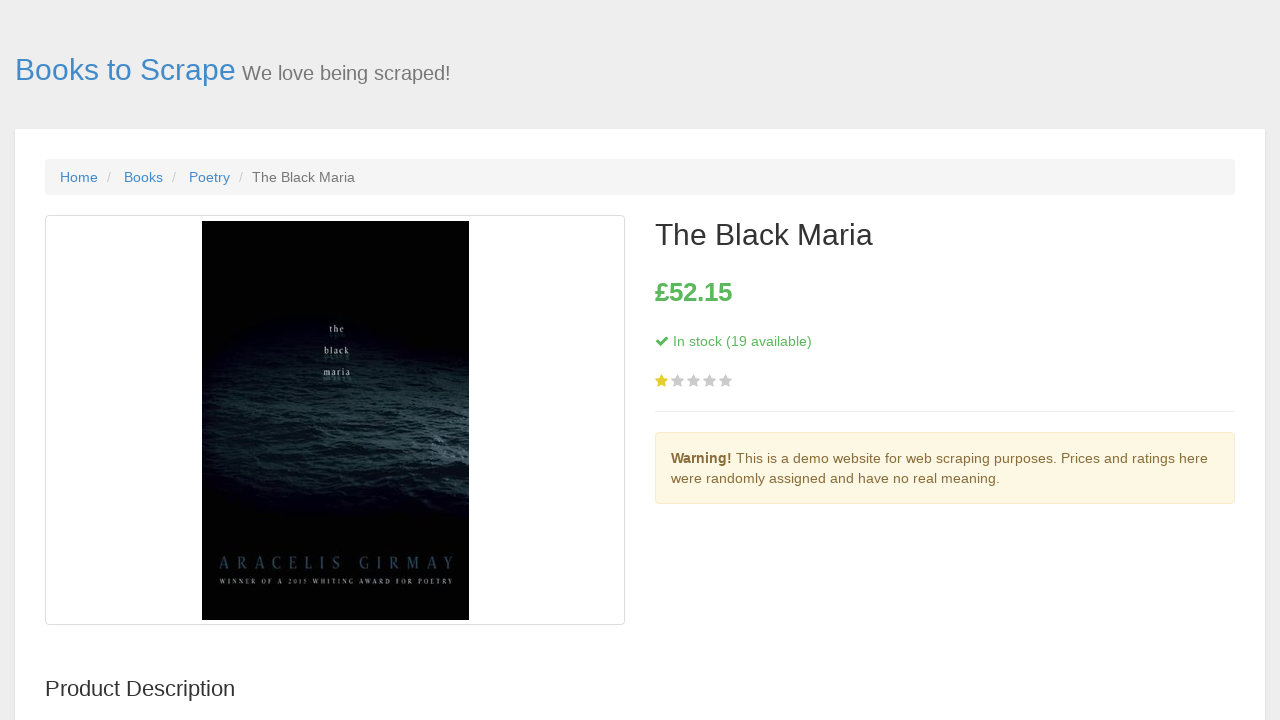

Navigated back to main page from book 10
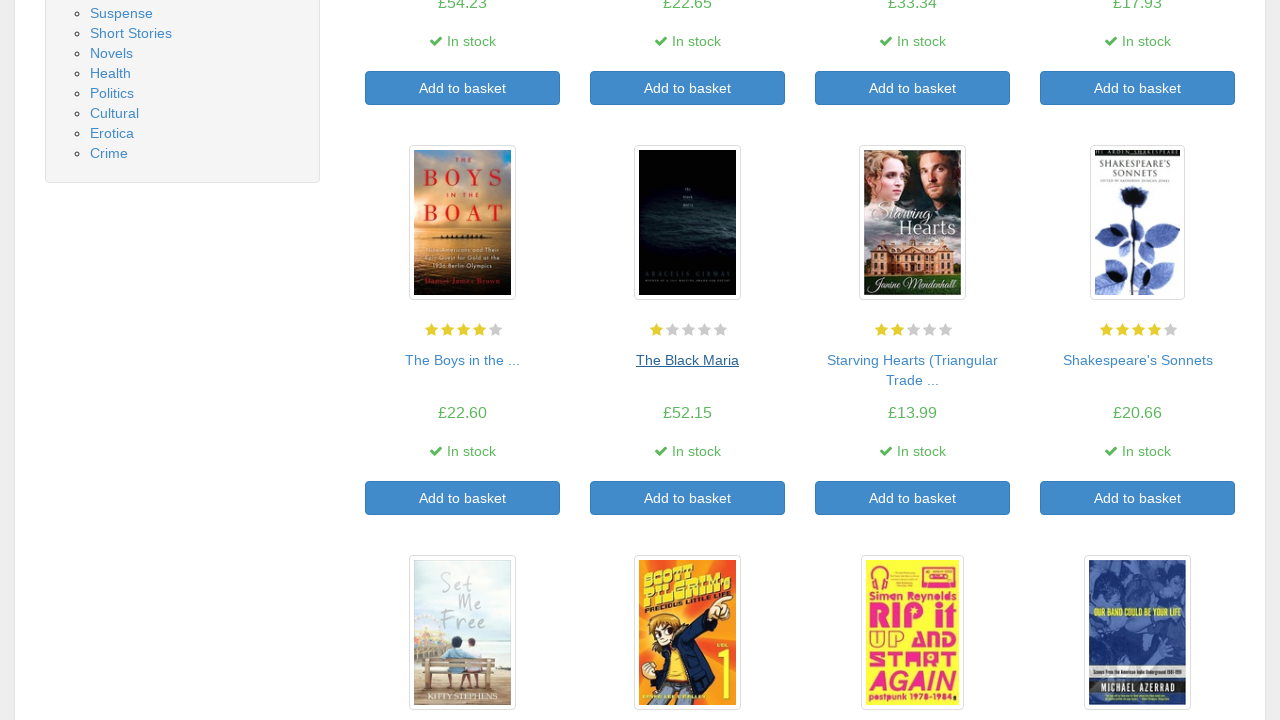

Main page reloaded with book links available
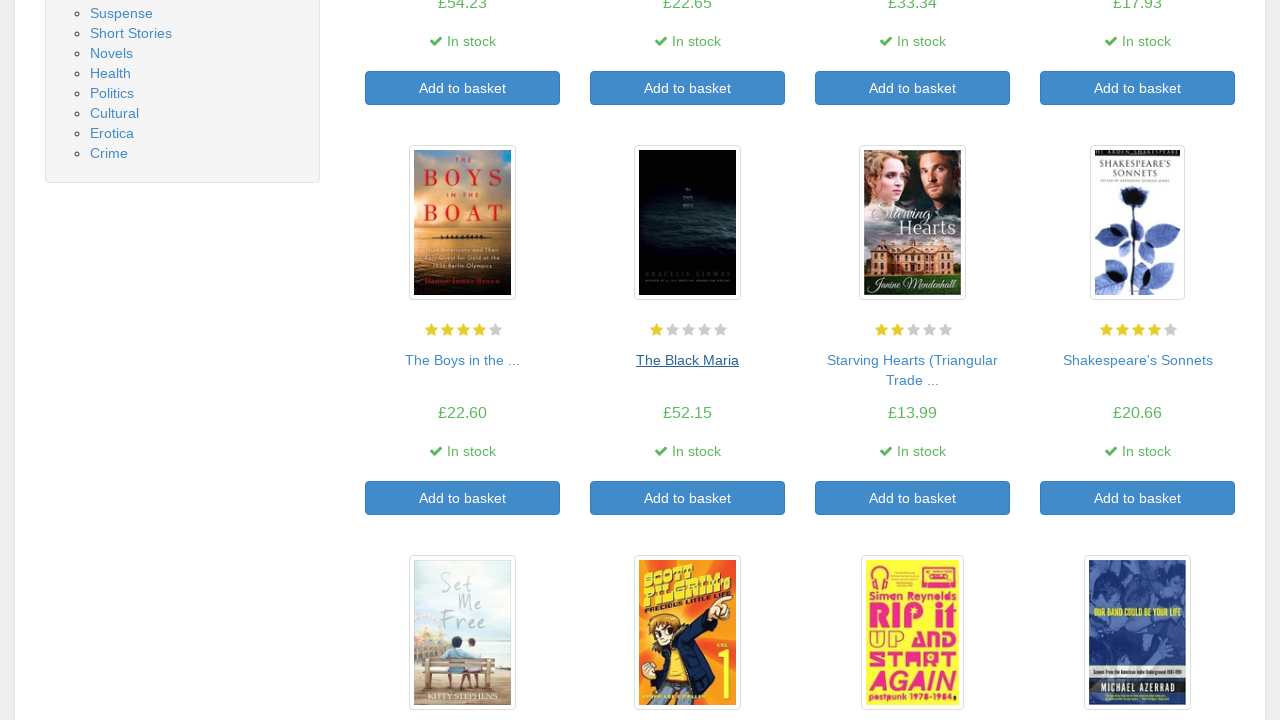

Re-fetched book links for iteration 11
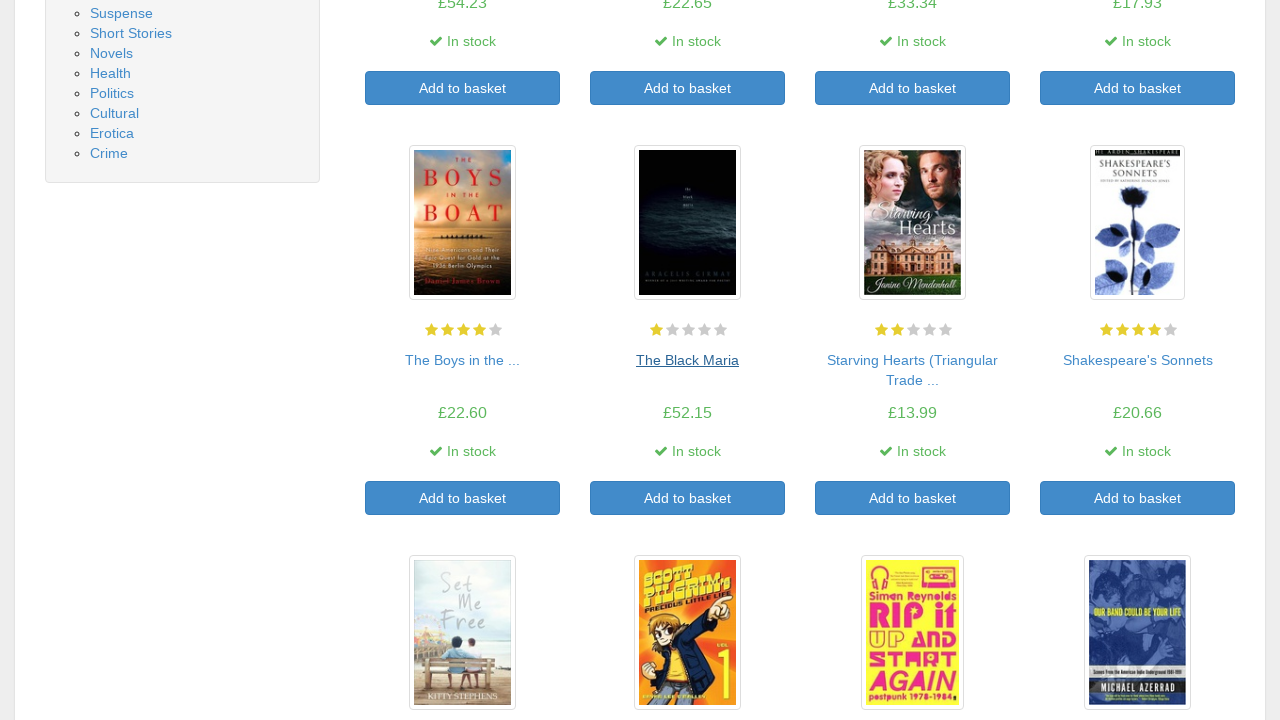

Clicked on book 11 to view details at (912, 360) on a >> nth=74
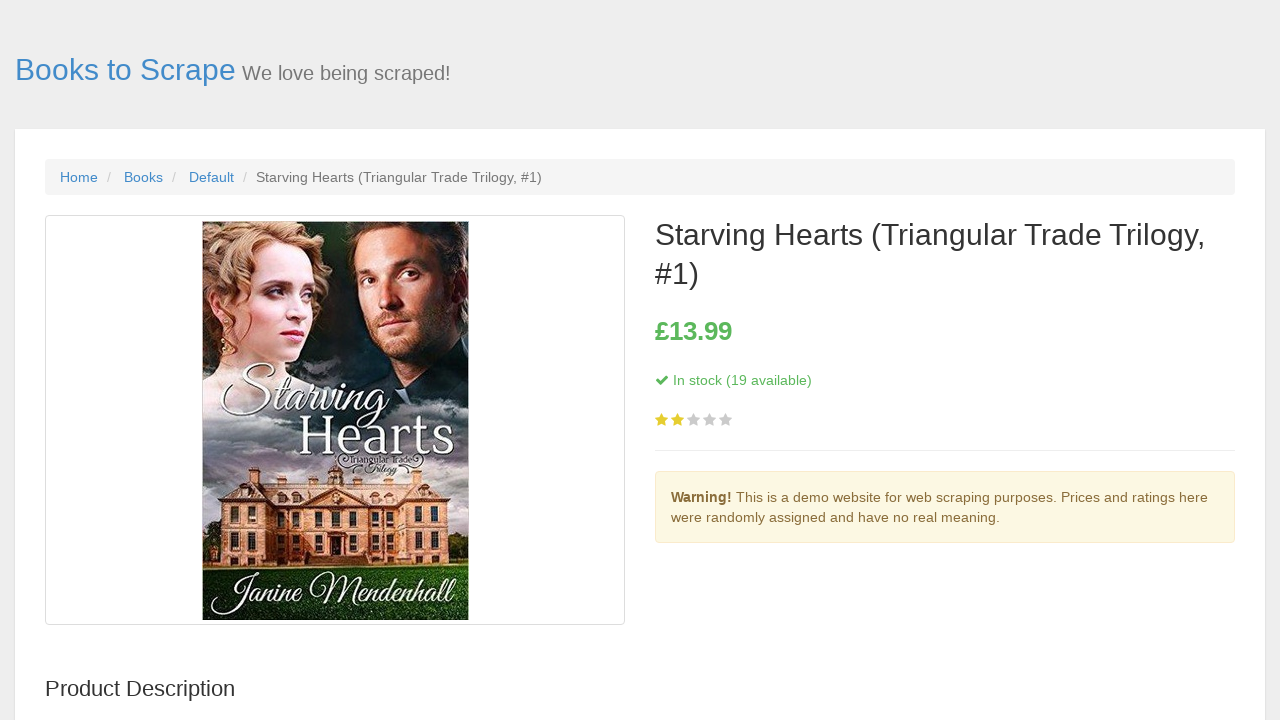

Book 11 details page loaded
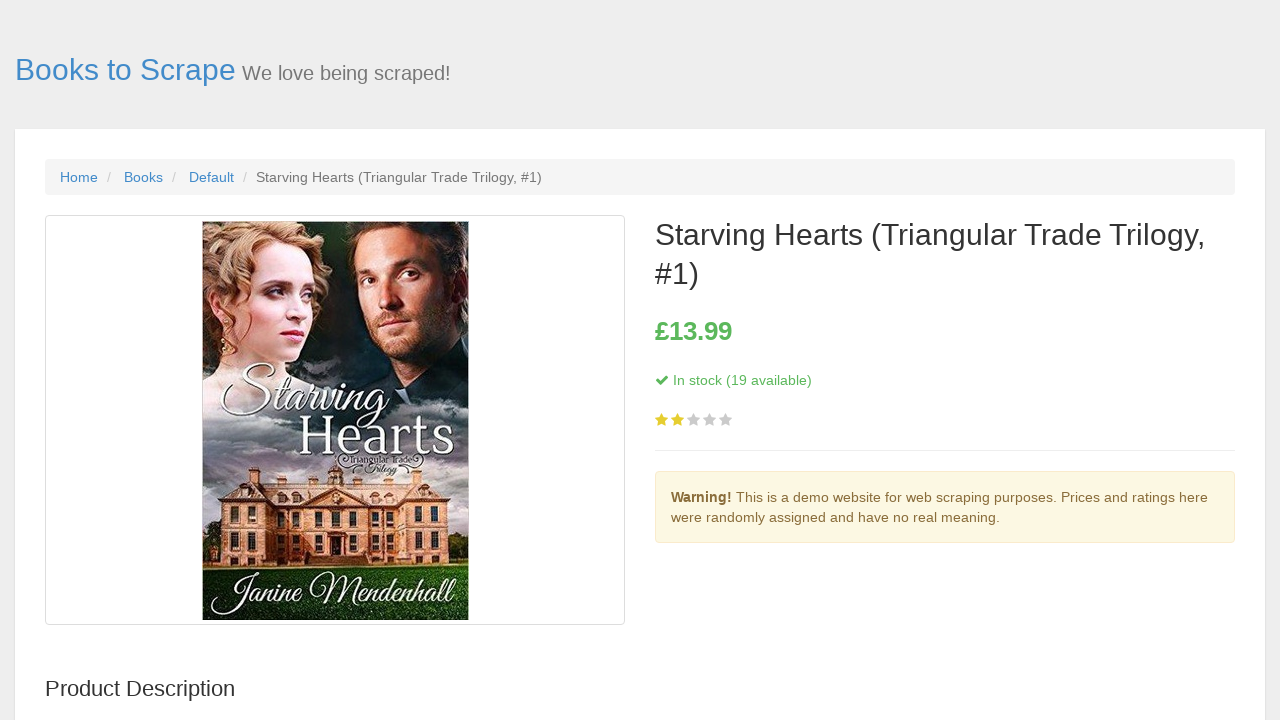

Navigated back to main page from book 11
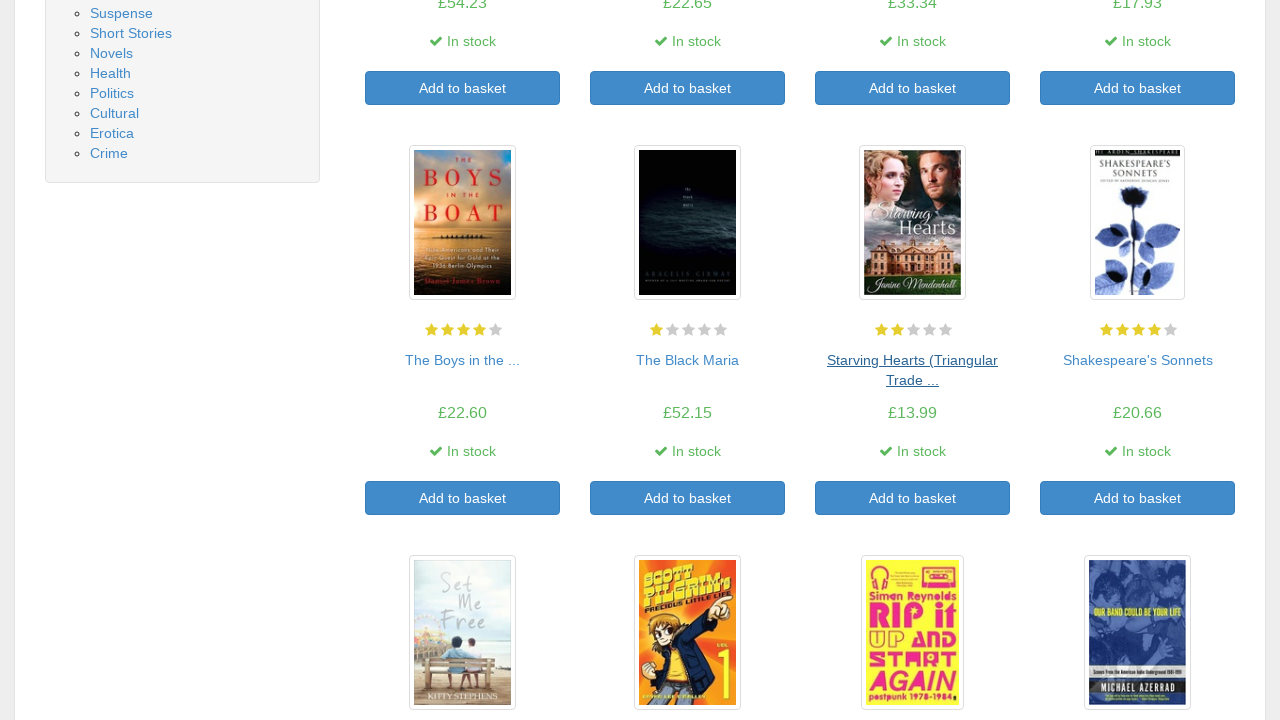

Main page reloaded with book links available
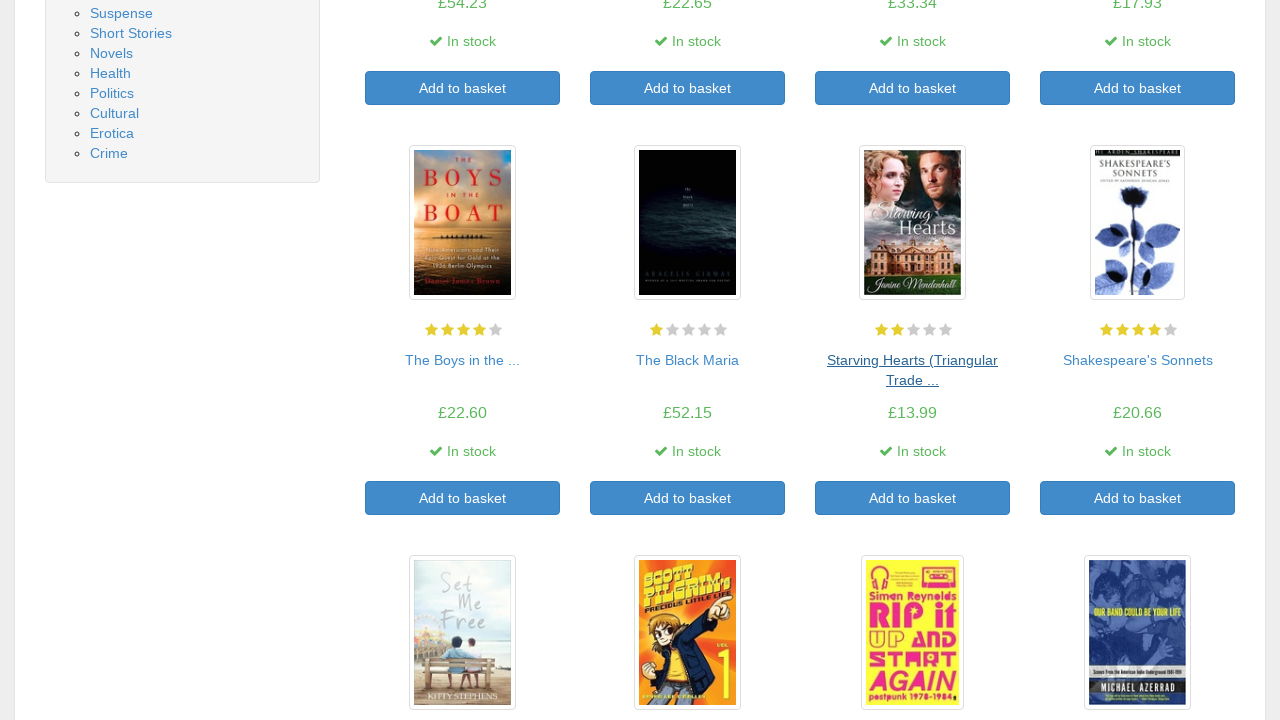

Re-fetched book links for iteration 12
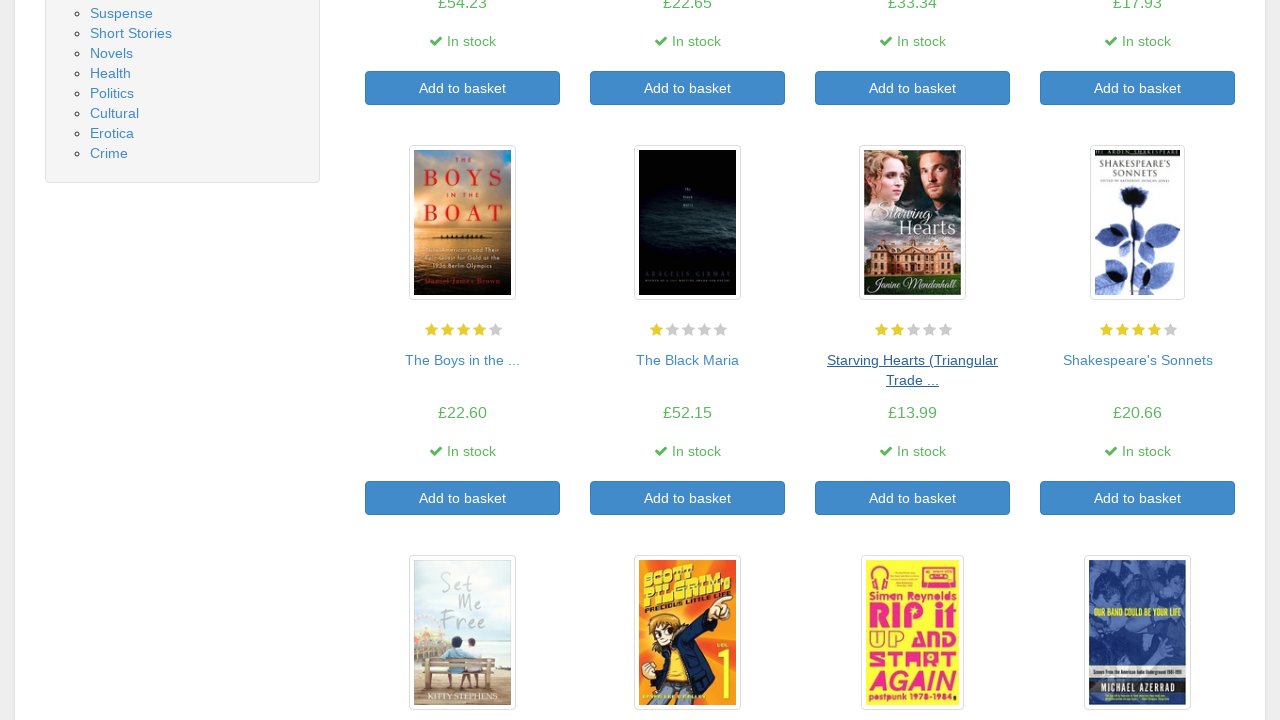

Clicked on book 12 to view details at (1138, 360) on a >> nth=76
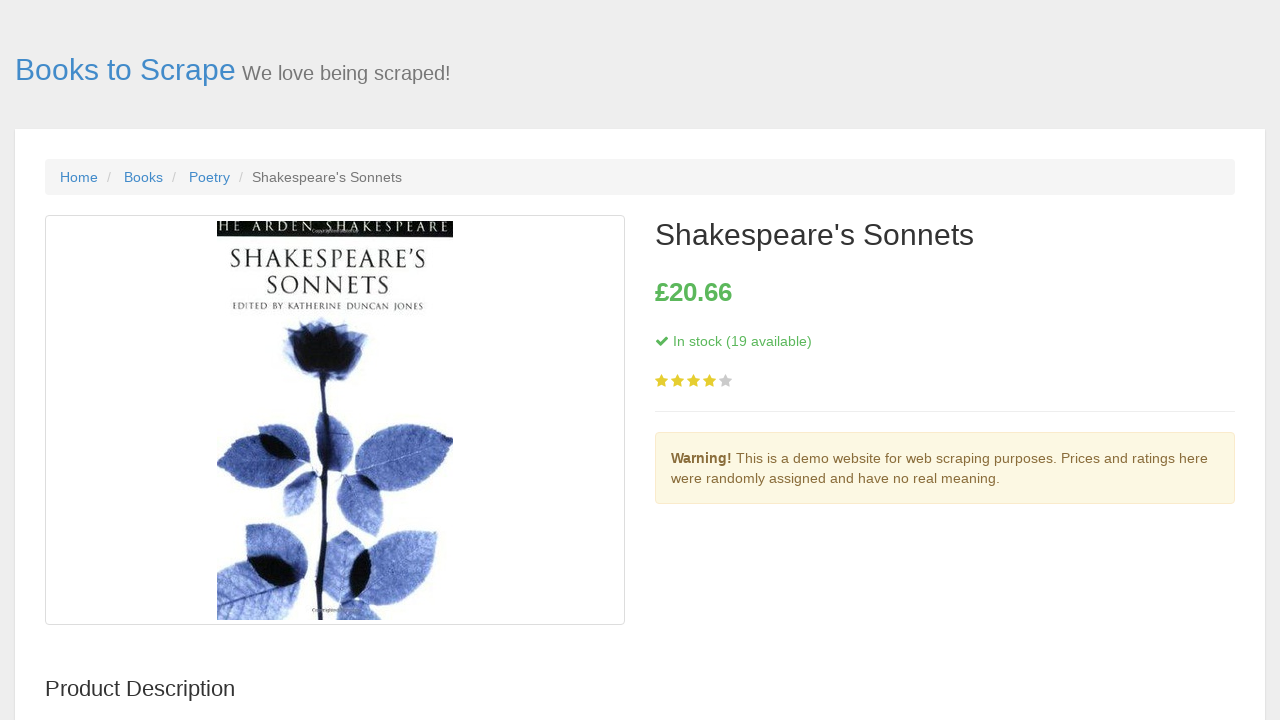

Book 12 details page loaded
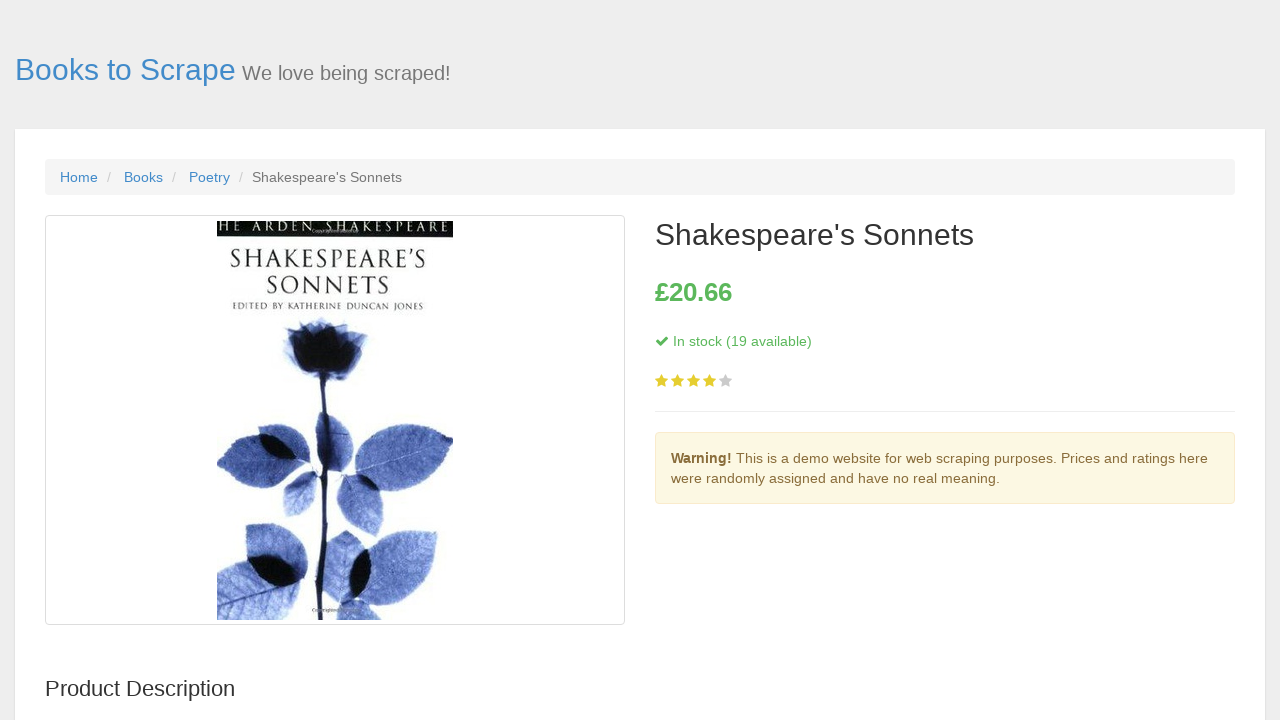

Navigated back to main page from book 12
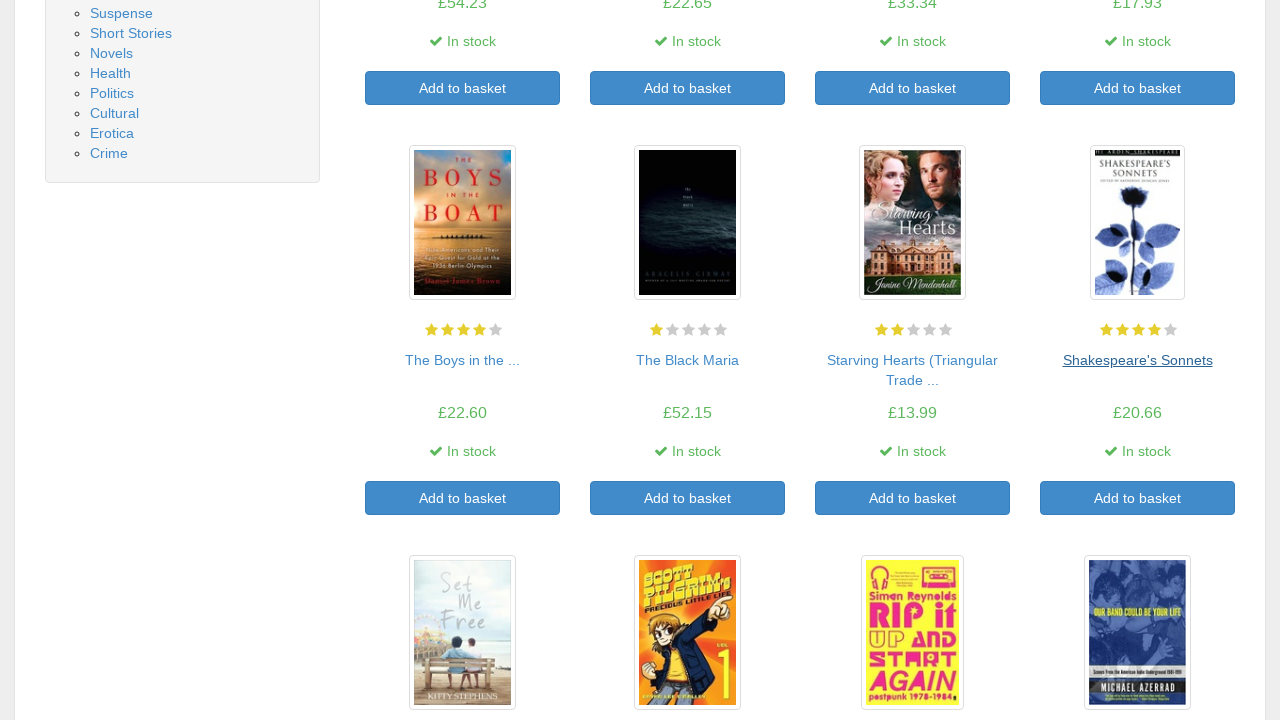

Main page reloaded with book links available
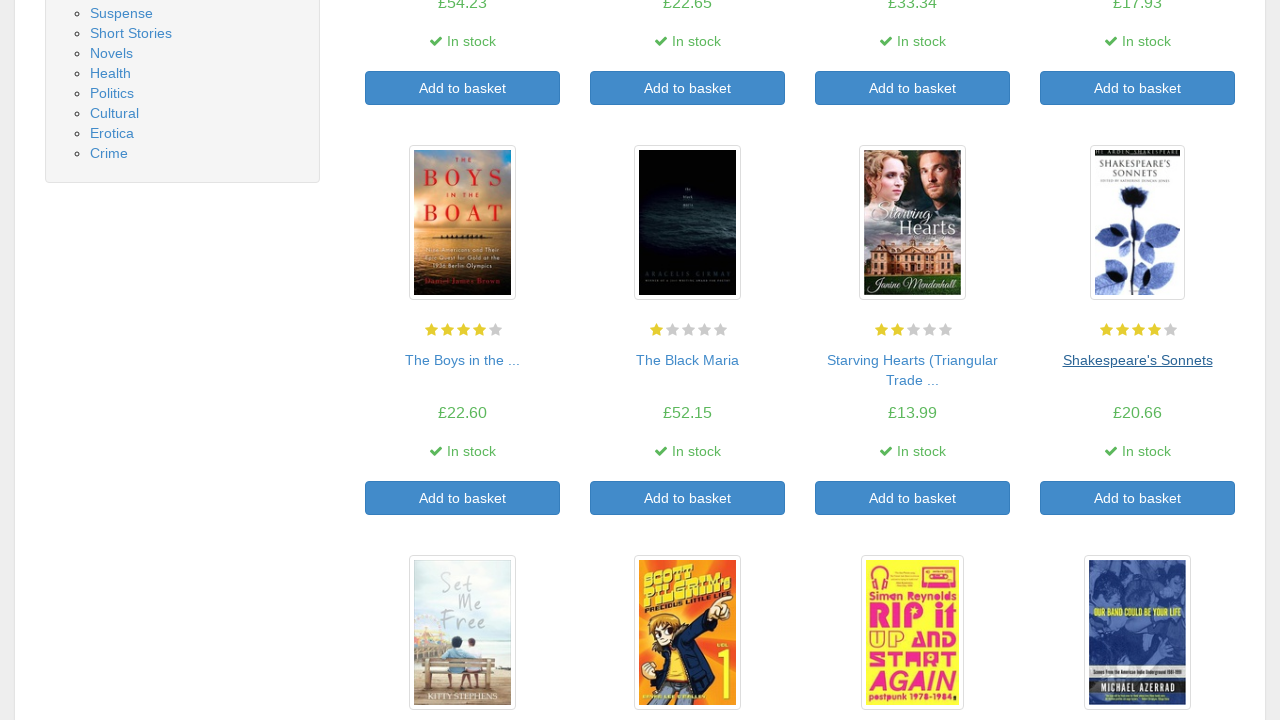

Re-fetched book links for iteration 13
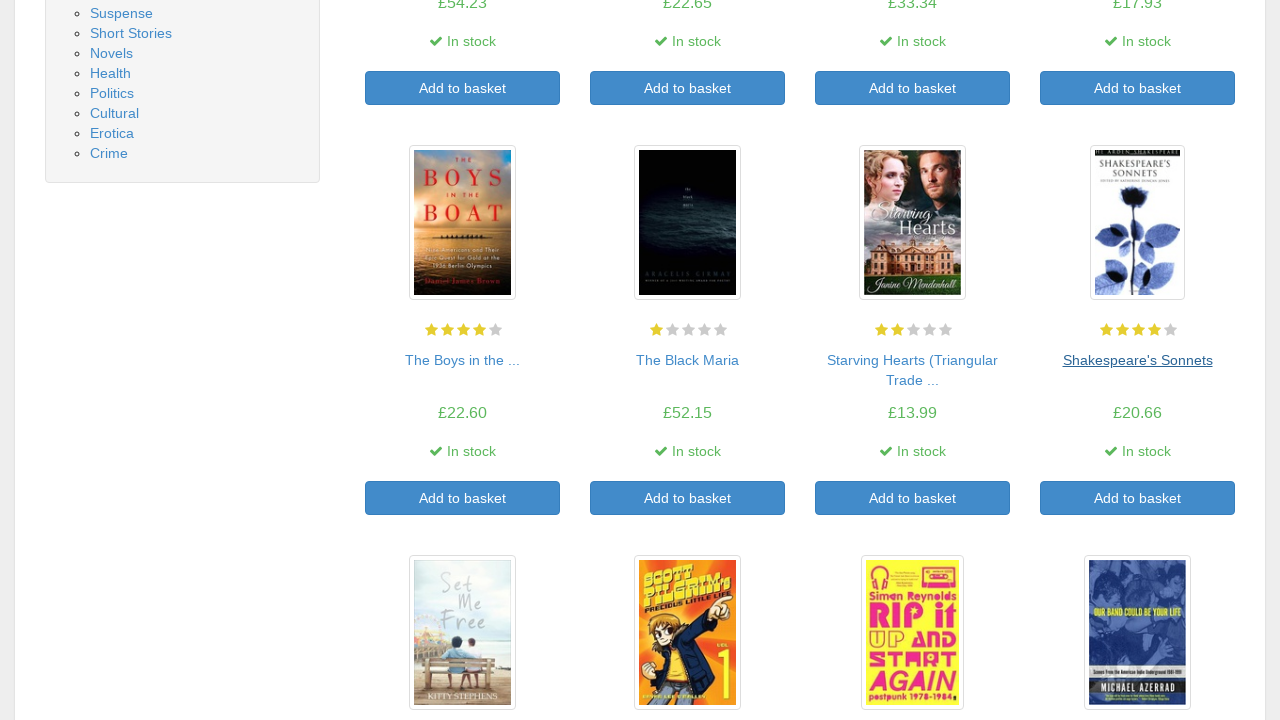

Clicked on book 13 to view details at (462, 360) on a >> nth=78
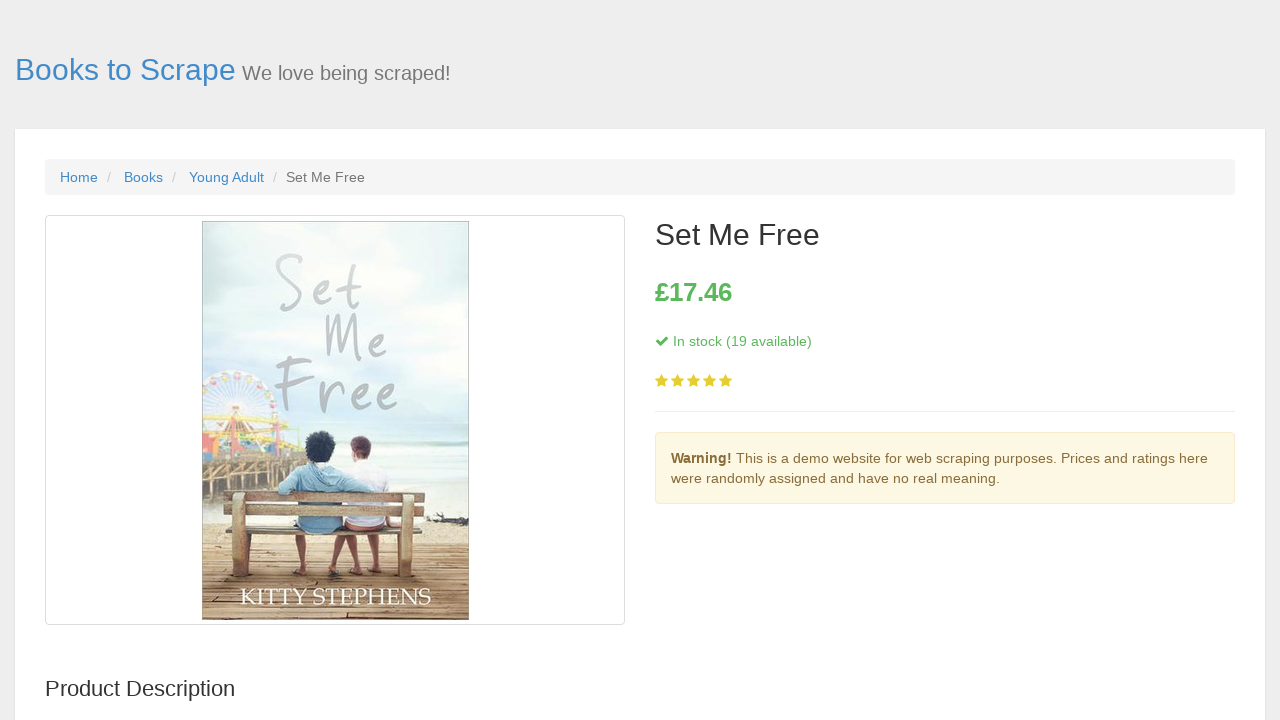

Book 13 details page loaded
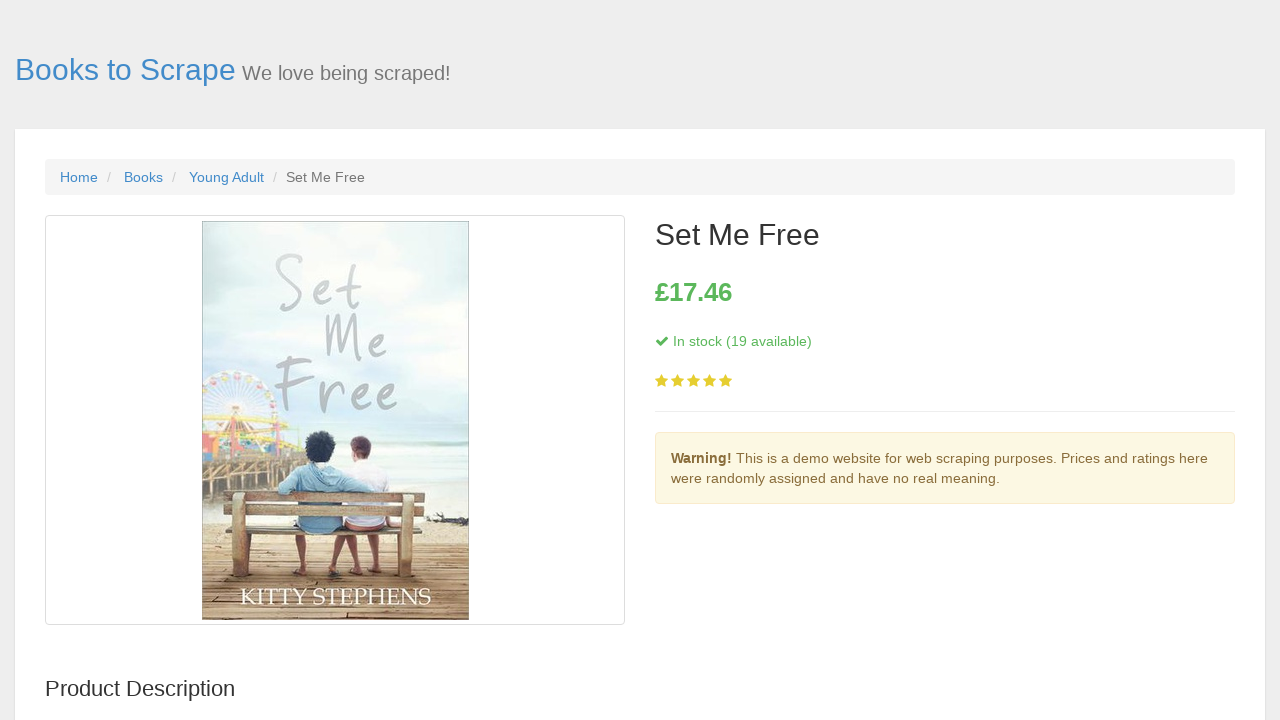

Navigated back to main page from book 13
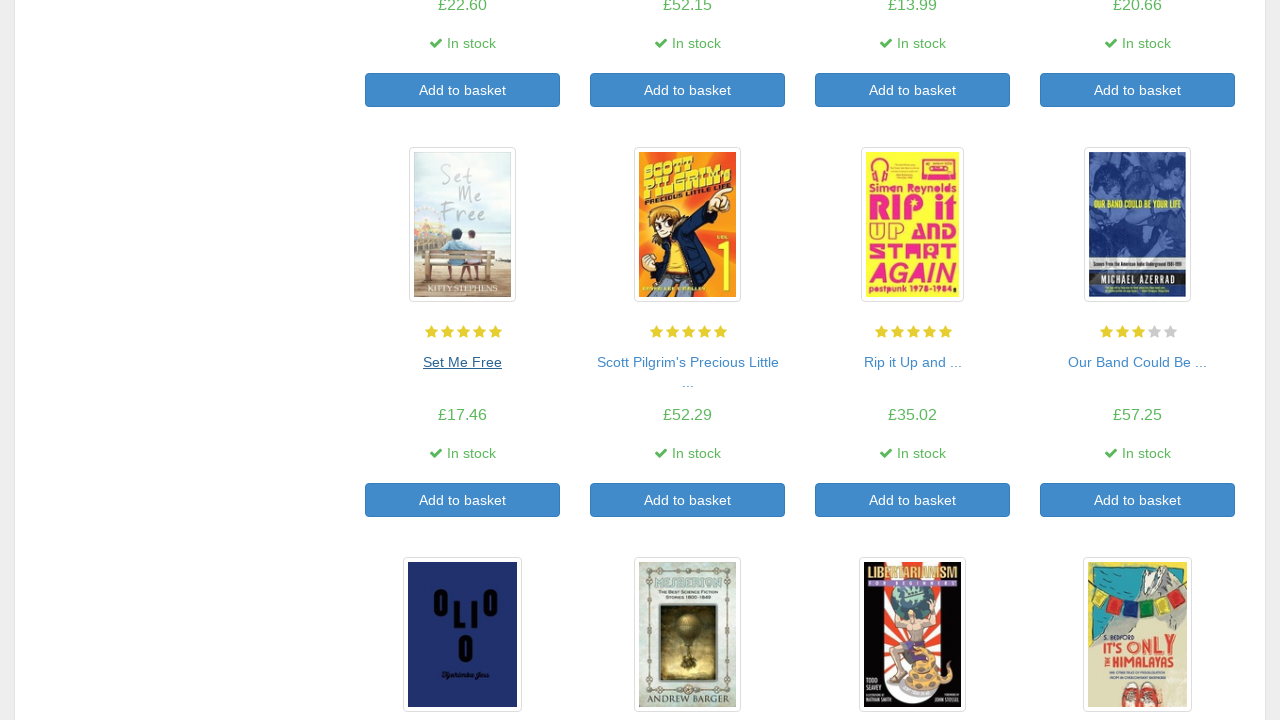

Main page reloaded with book links available
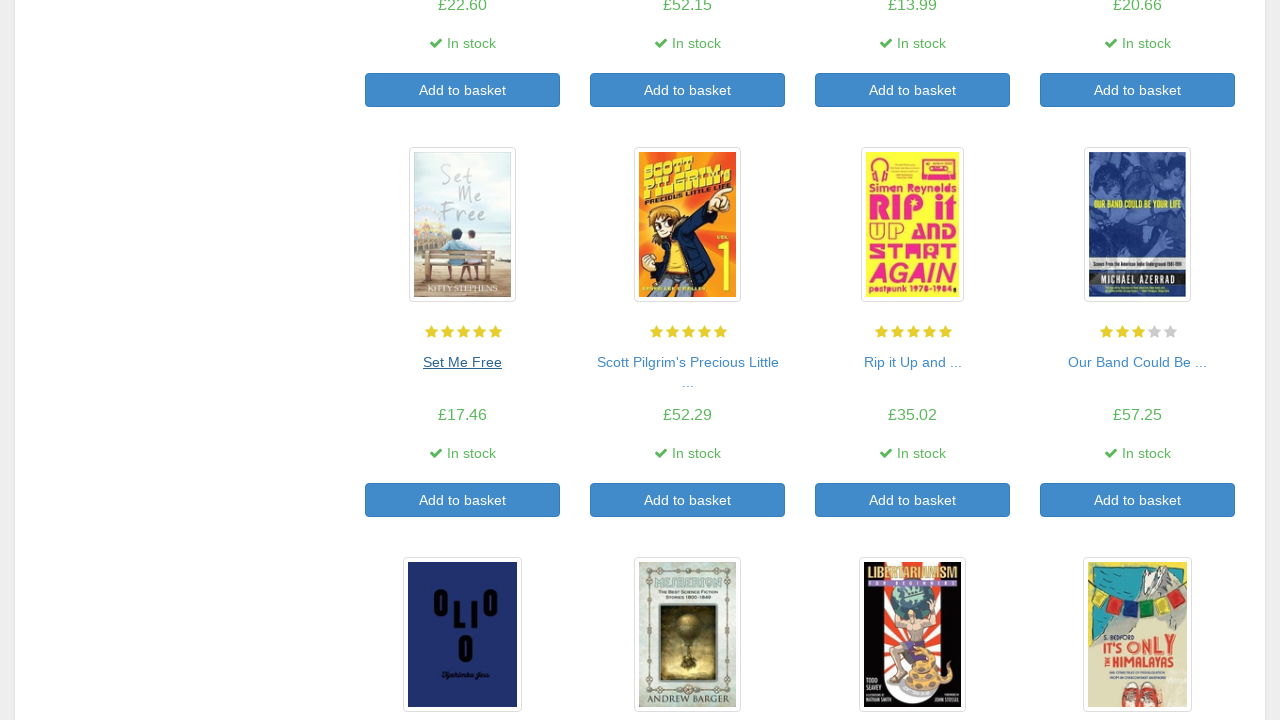

Re-fetched book links for iteration 14
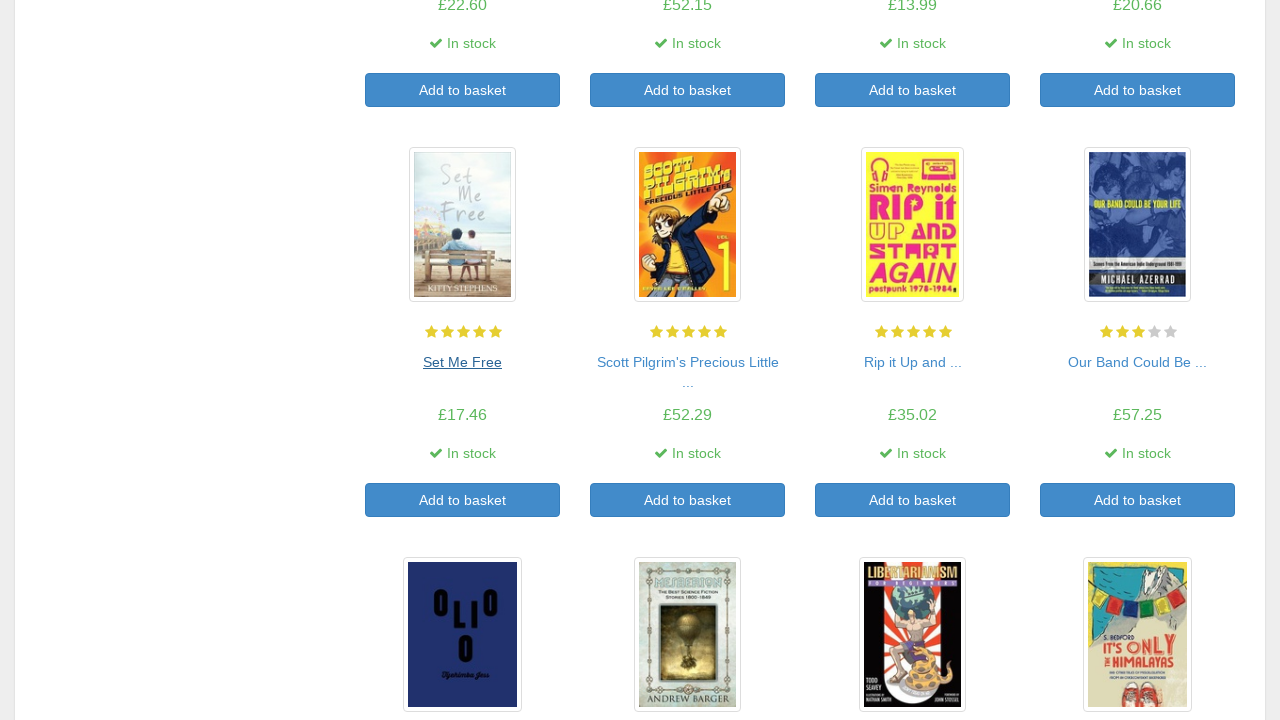

Clicked on book 14 to view details at (688, 362) on a >> nth=80
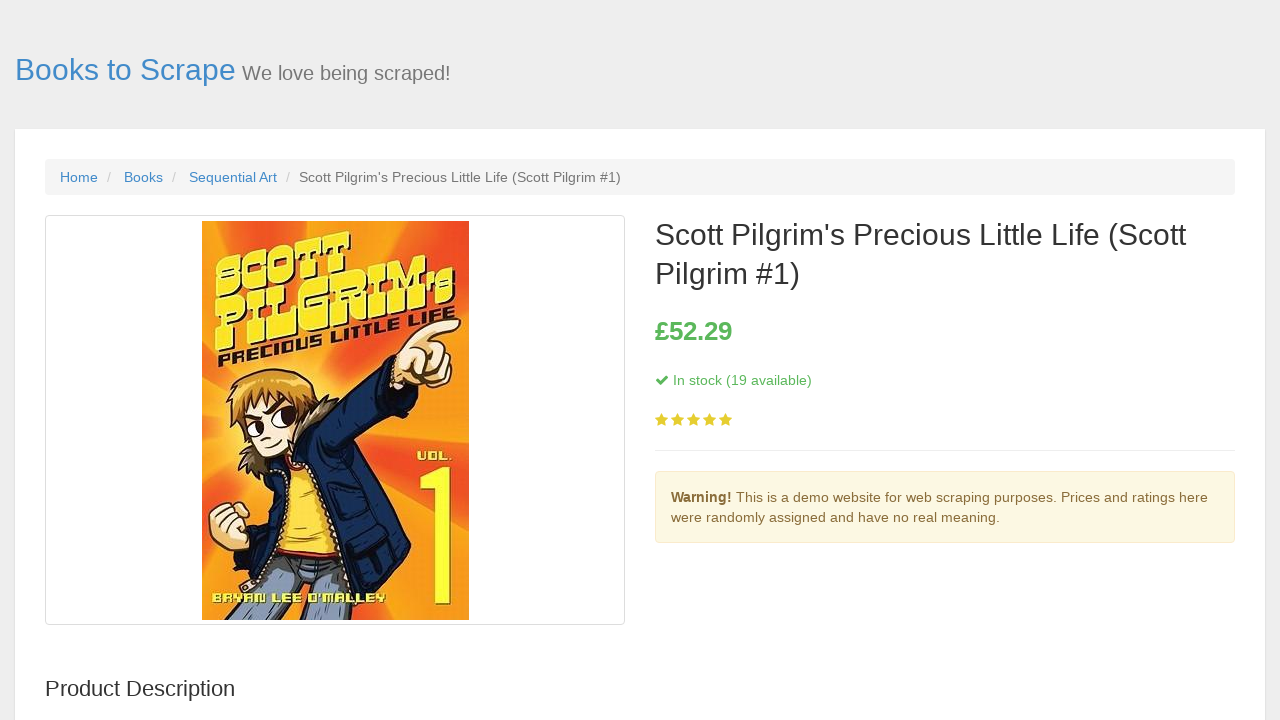

Book 14 details page loaded
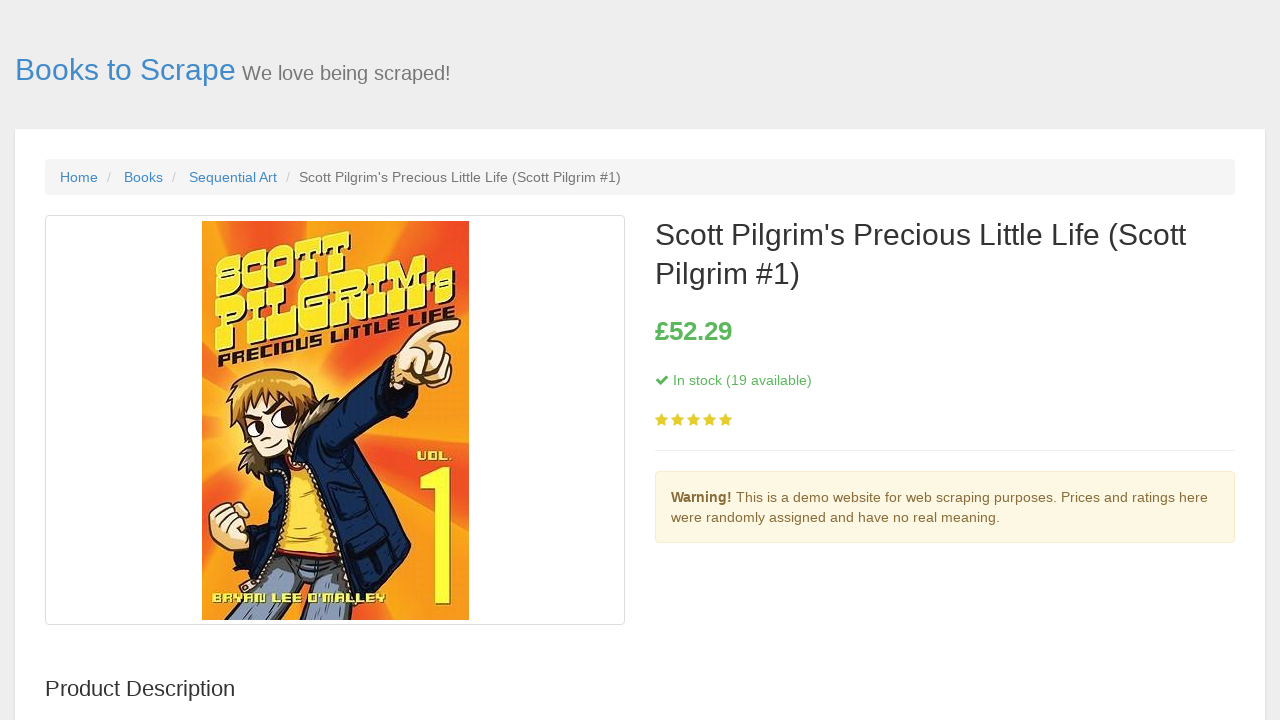

Navigated back to main page from book 14
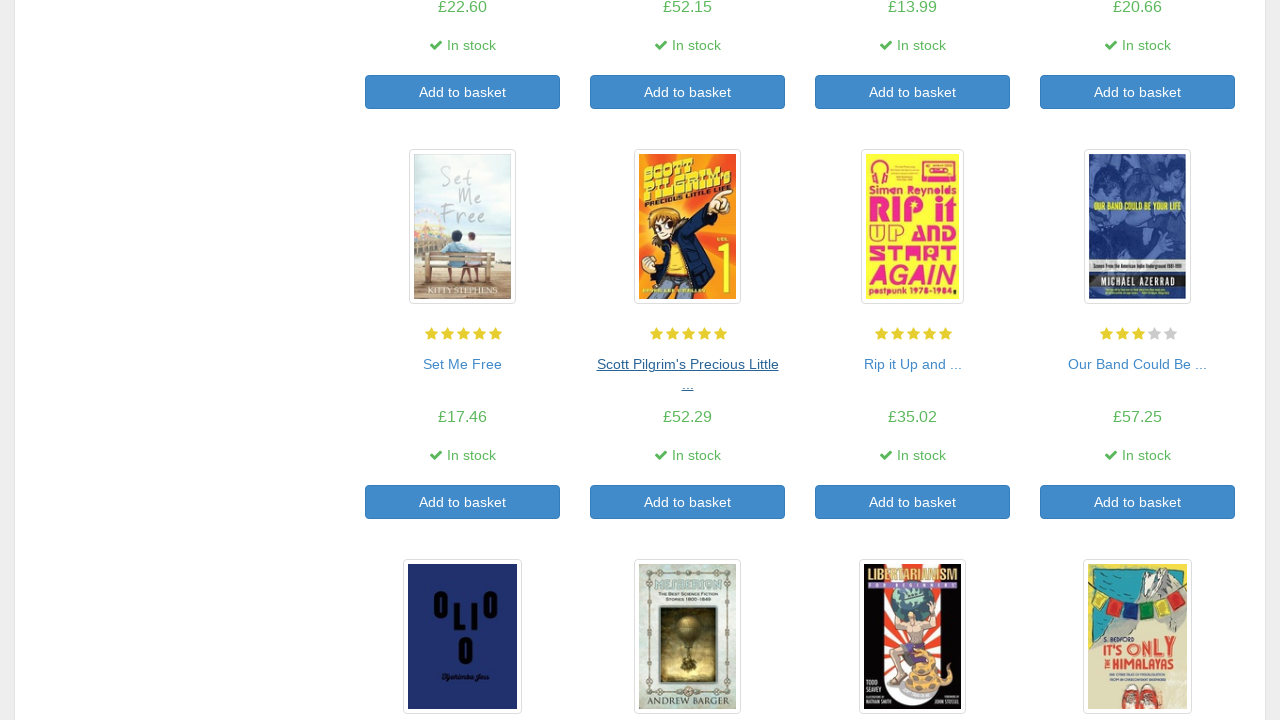

Main page reloaded with book links available
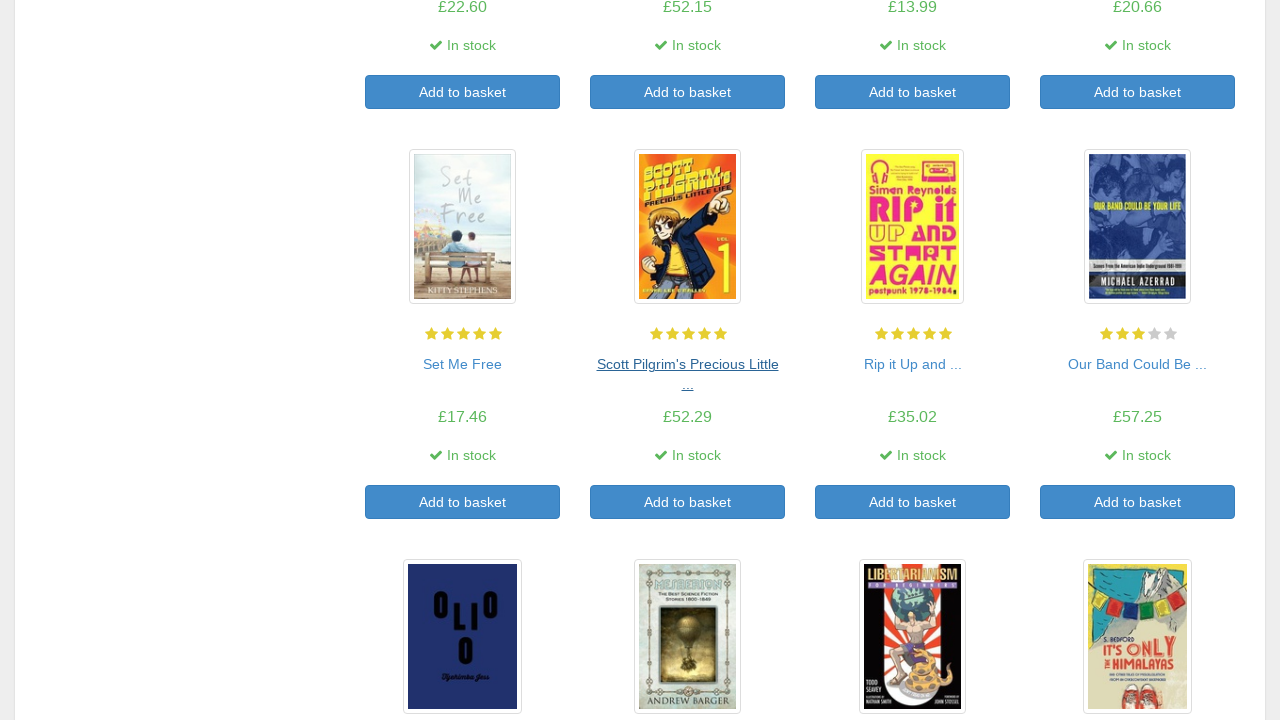

Re-fetched book links for iteration 15
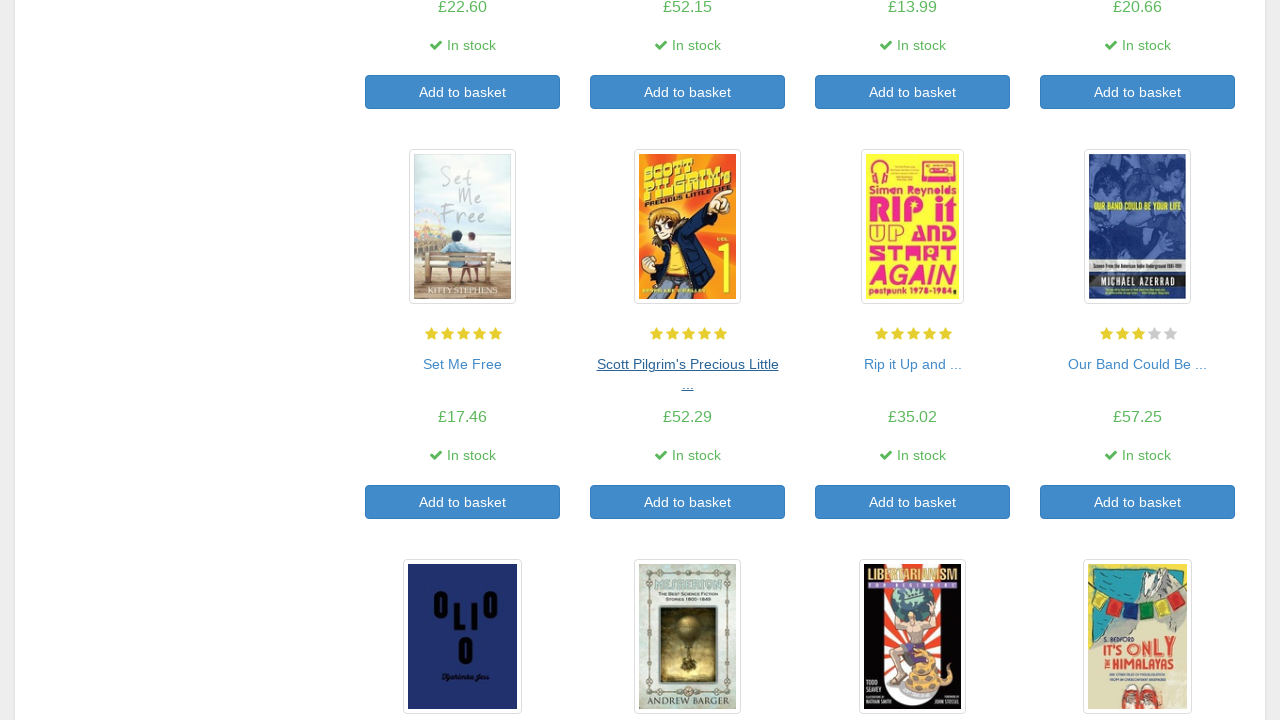

Clicked on book 15 to view details at (912, 364) on a >> nth=82
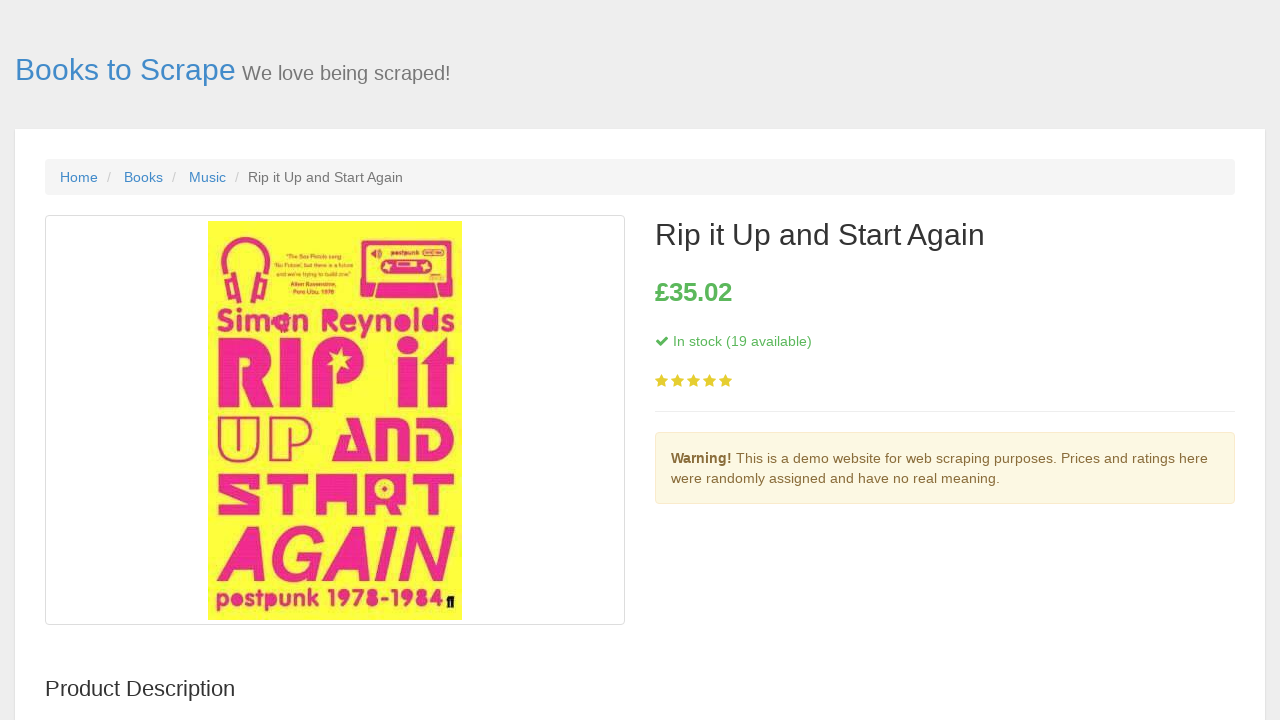

Book 15 details page loaded
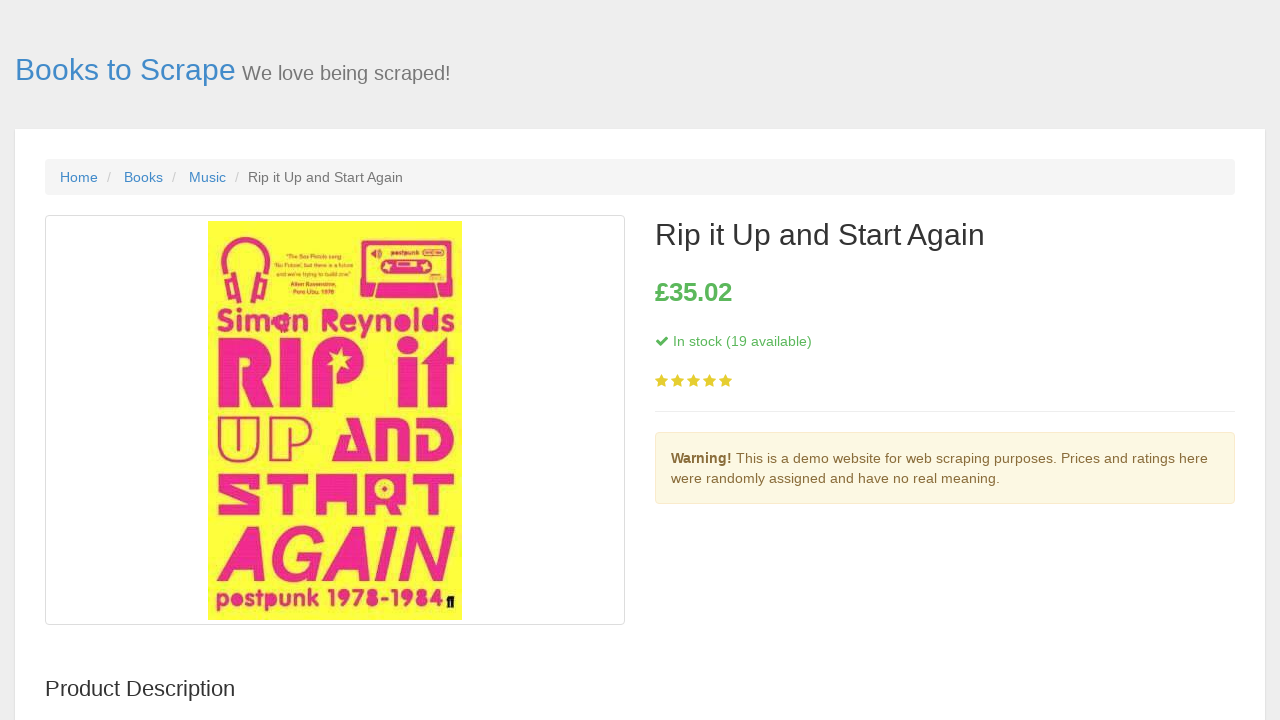

Navigated back to main page from book 15
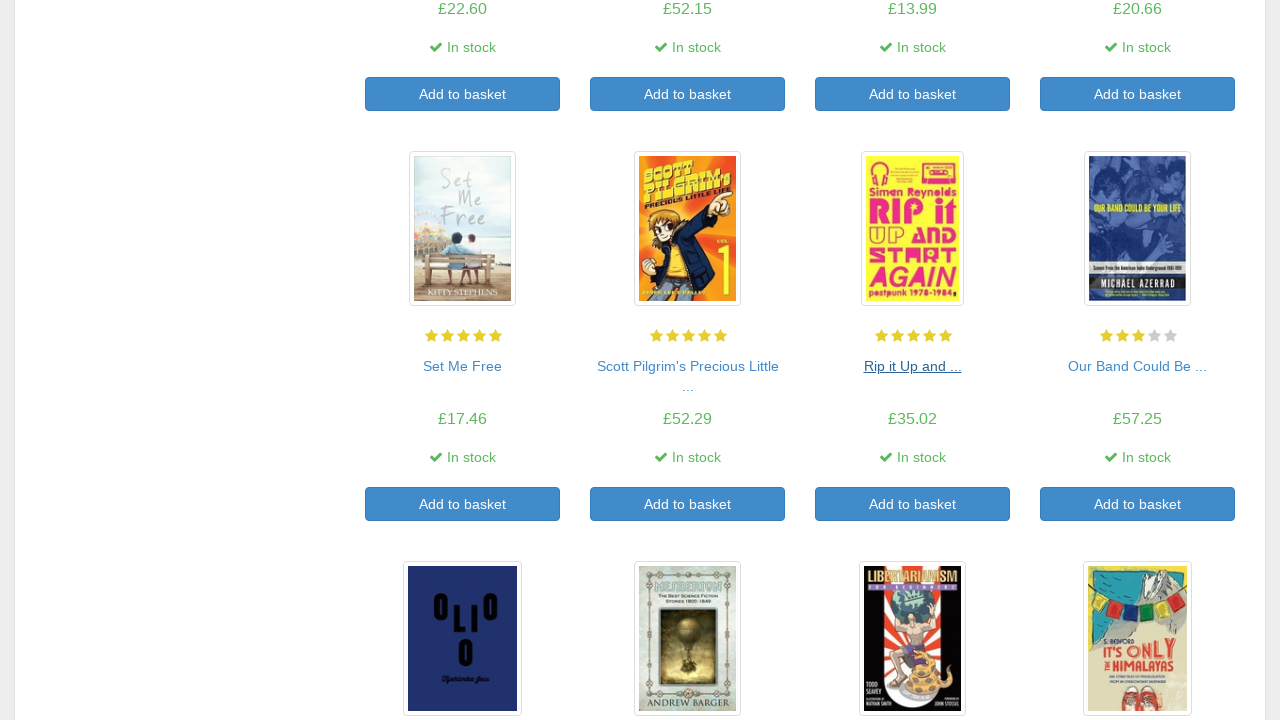

Main page reloaded with book links available
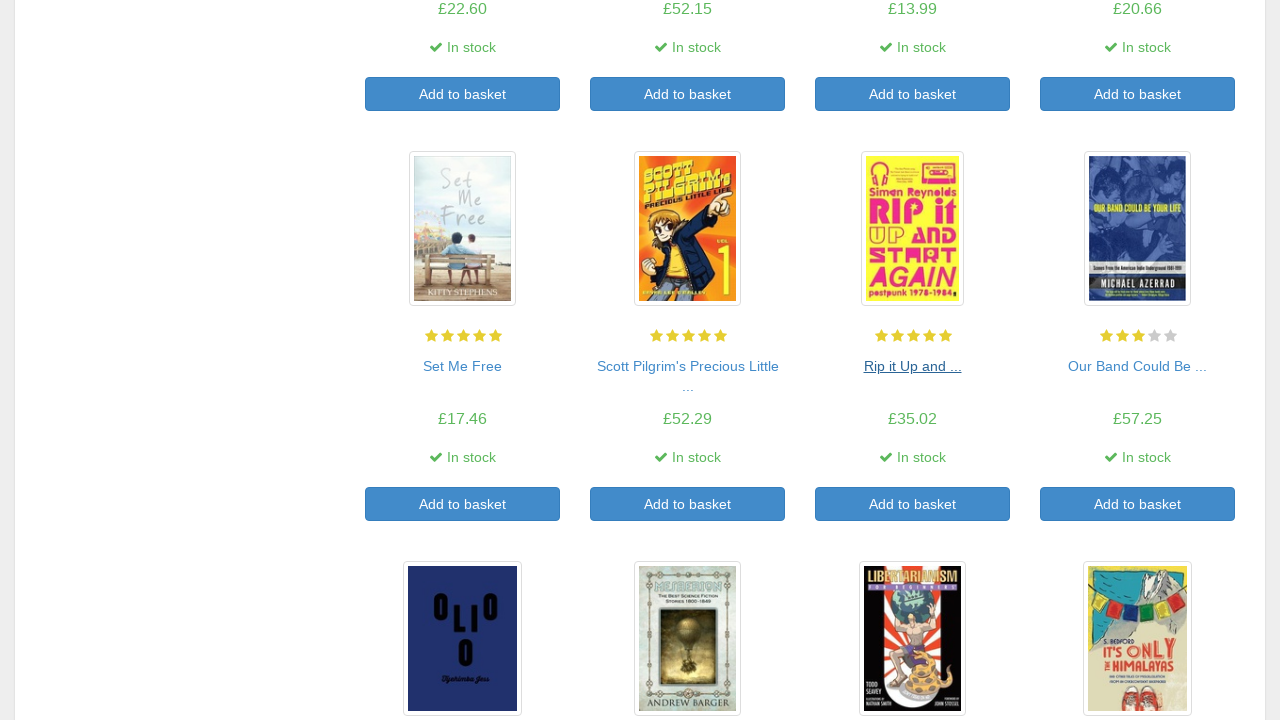

Re-fetched book links for iteration 16
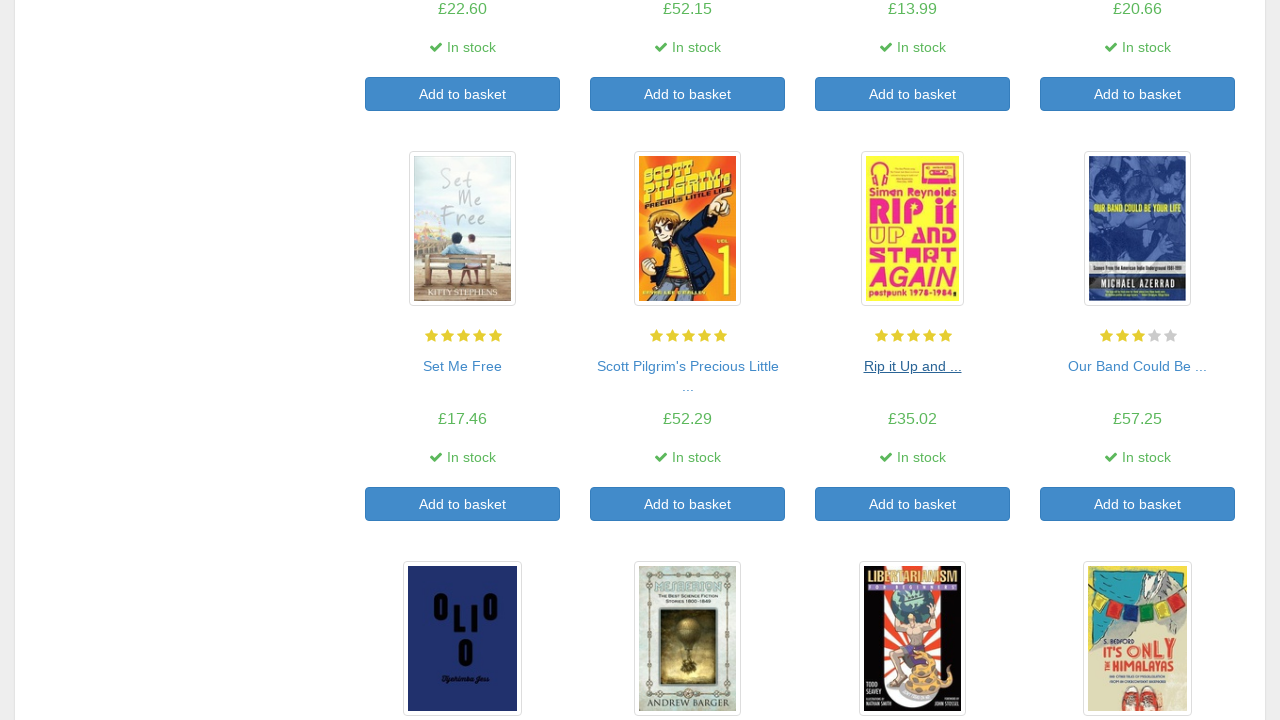

Clicked on book 16 to view details at (1138, 366) on a >> nth=84
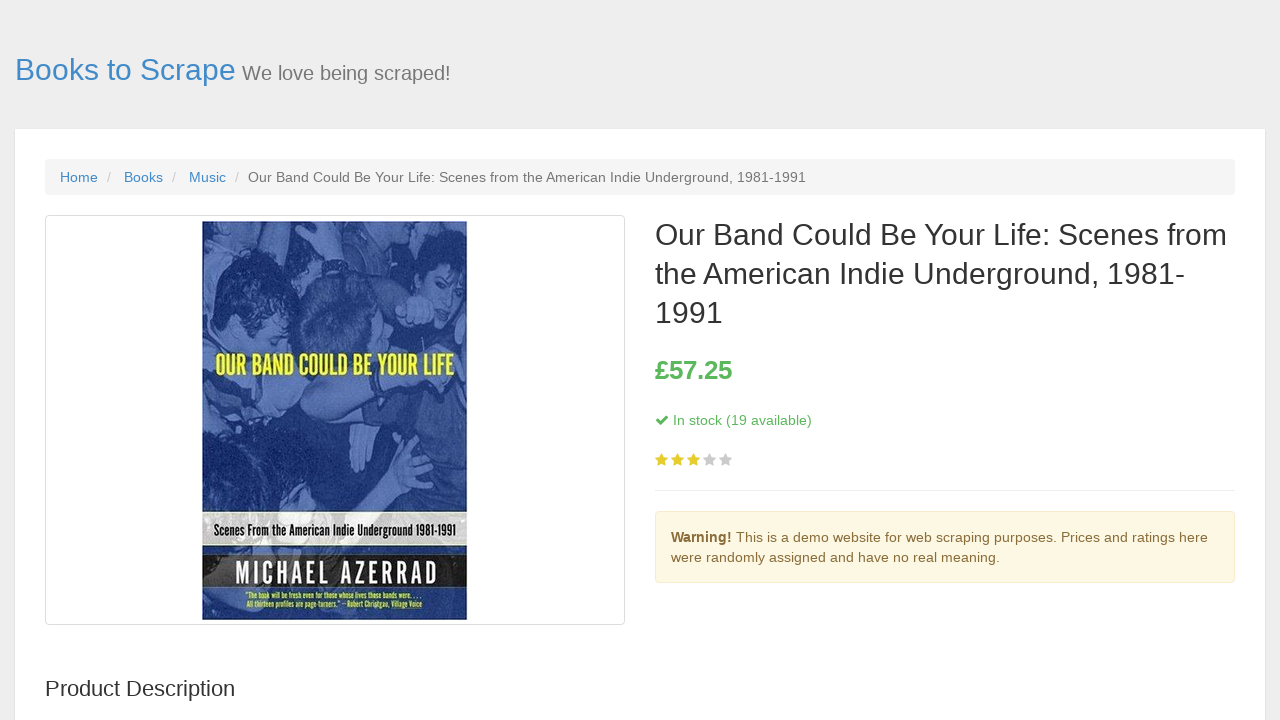

Book 16 details page loaded
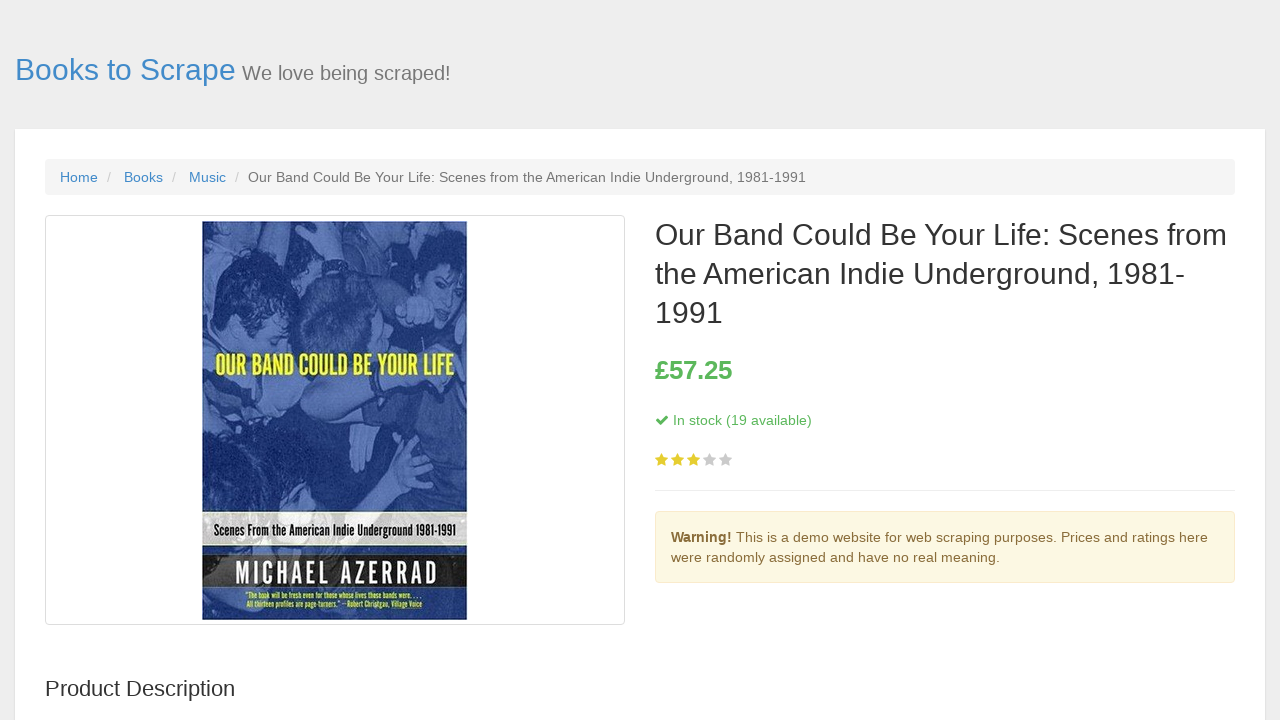

Navigated back to main page from book 16
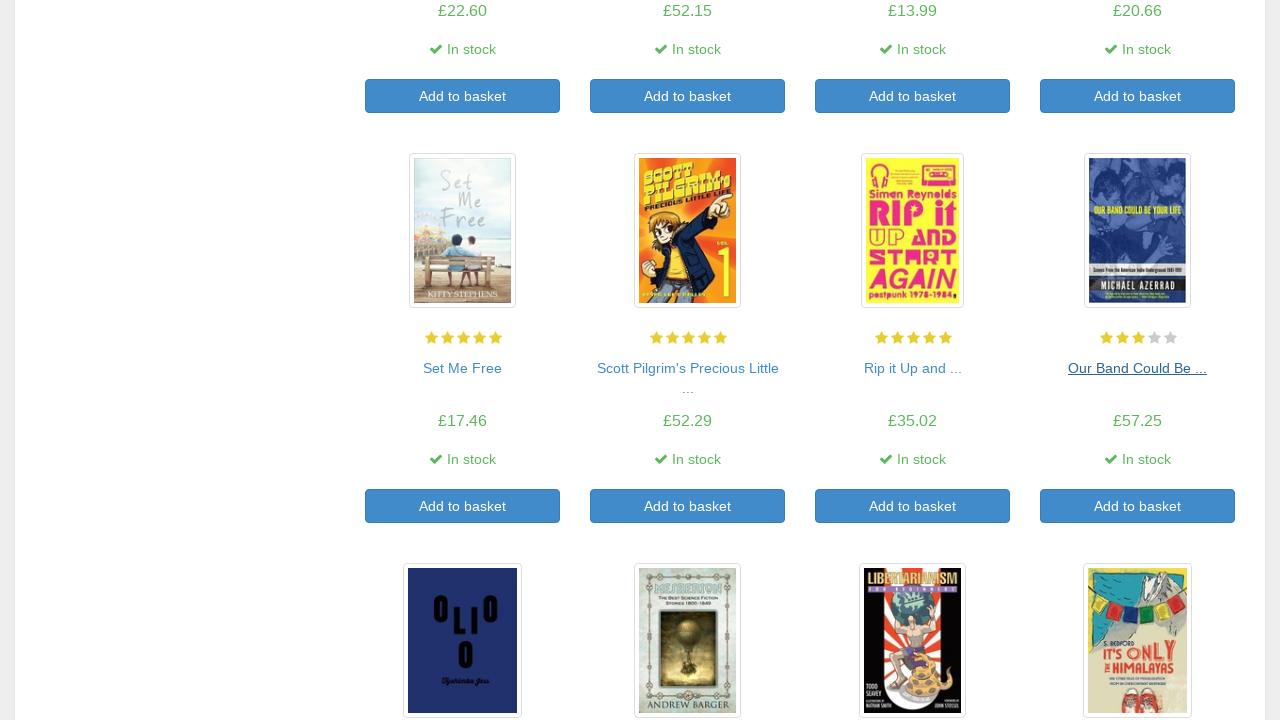

Main page reloaded with book links available
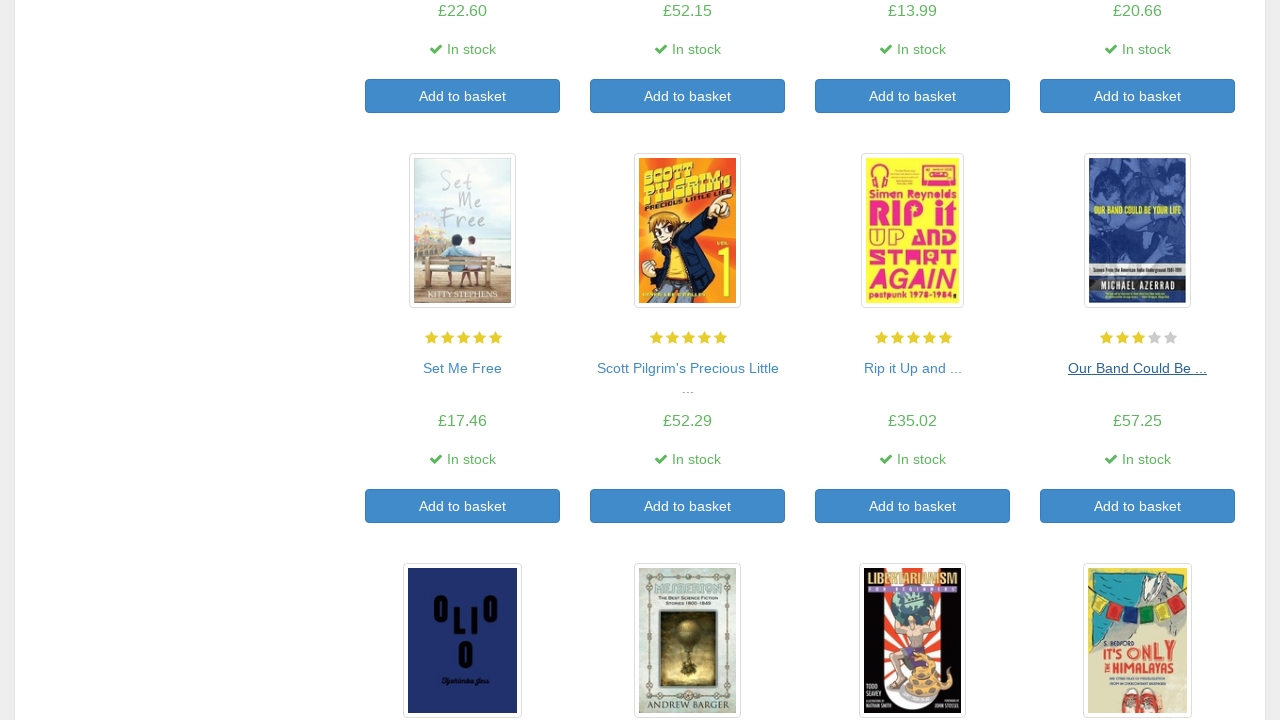

Re-fetched book links for iteration 17
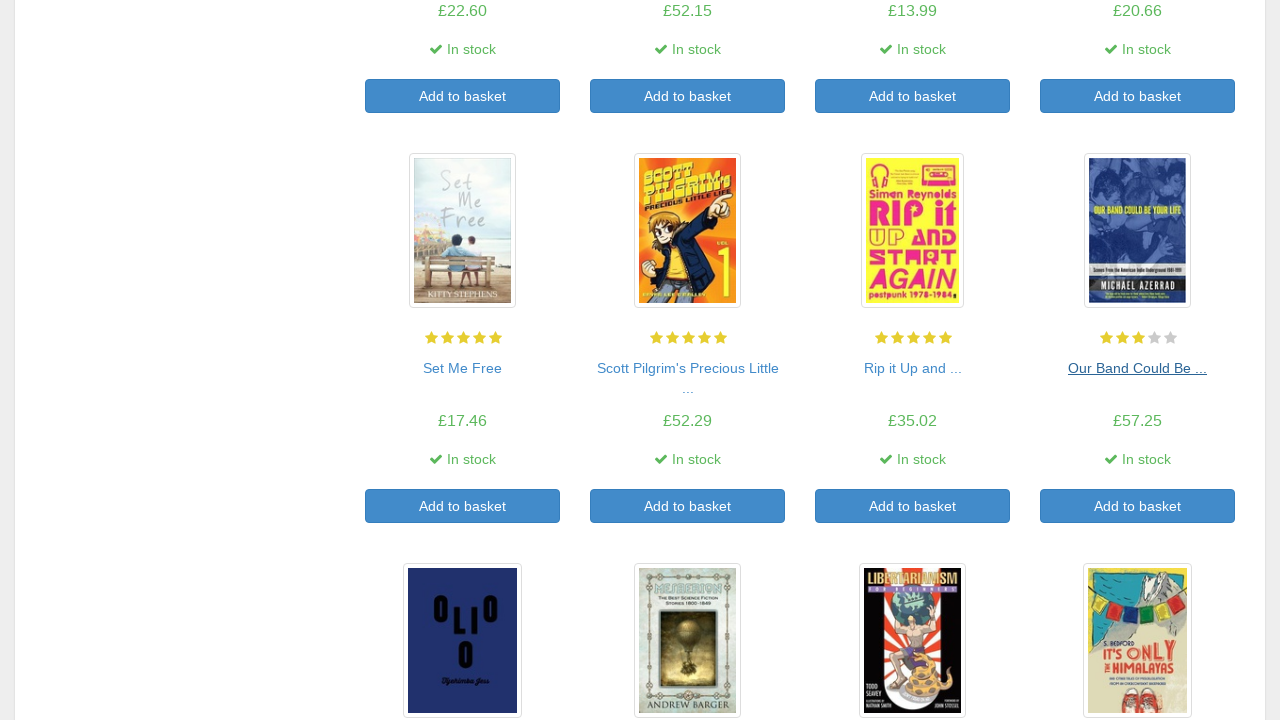

Clicked on book 17 to view details at (462, 443) on a >> nth=86
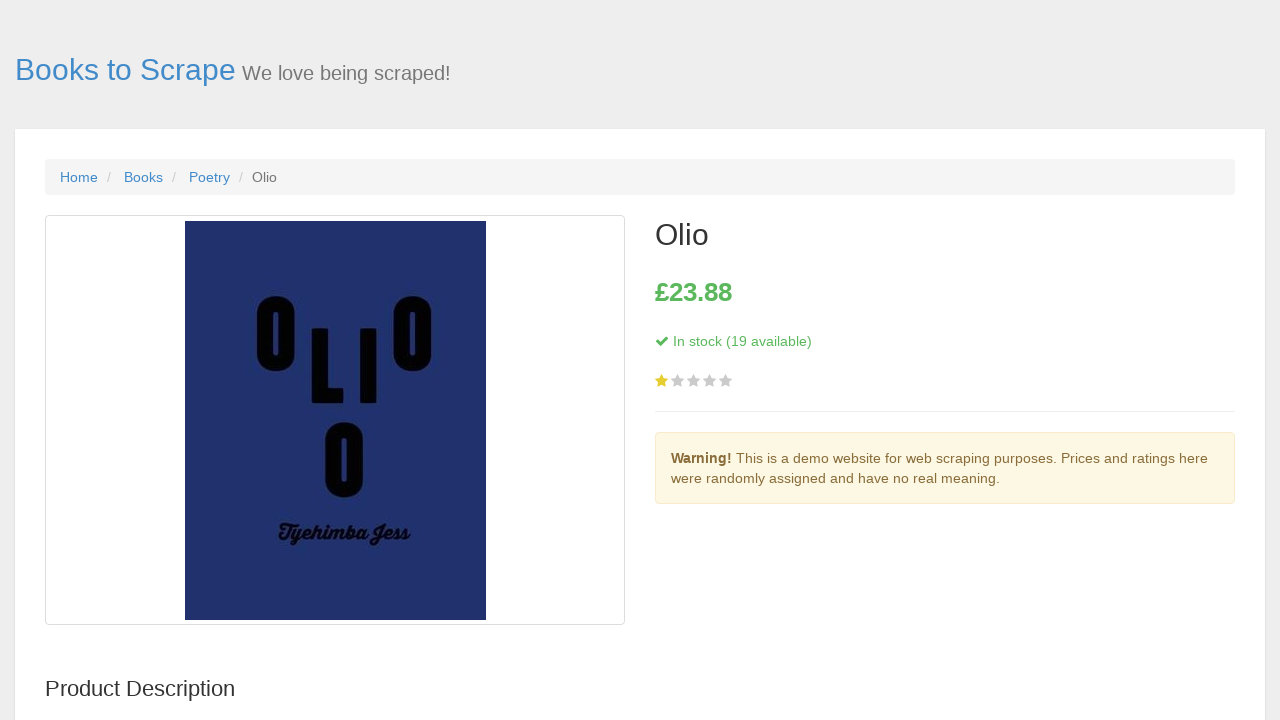

Book 17 details page loaded
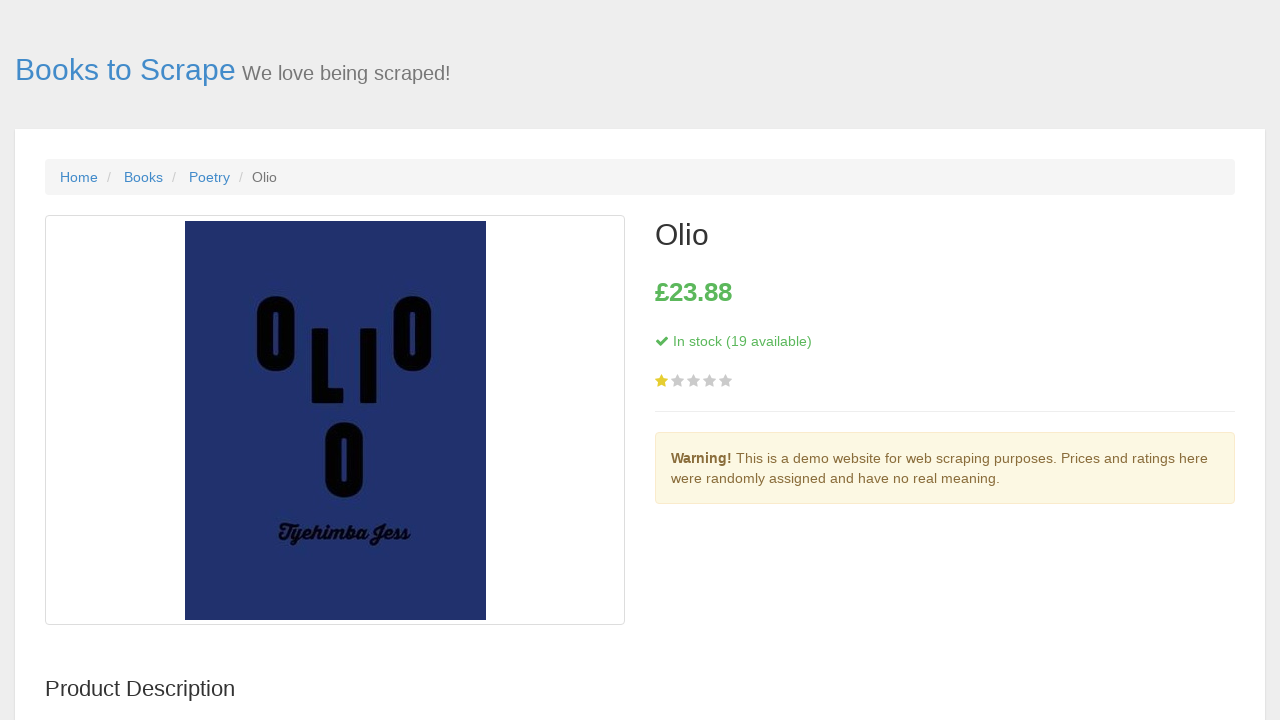

Navigated back to main page from book 17
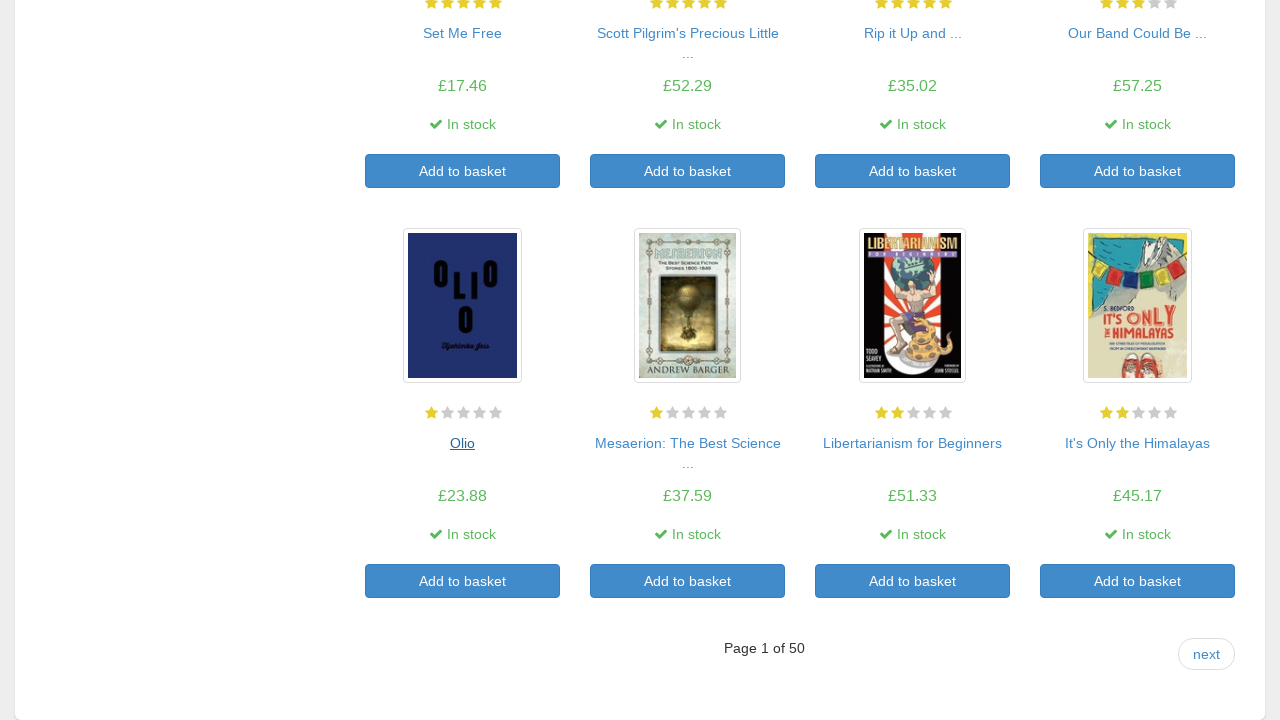

Main page reloaded with book links available
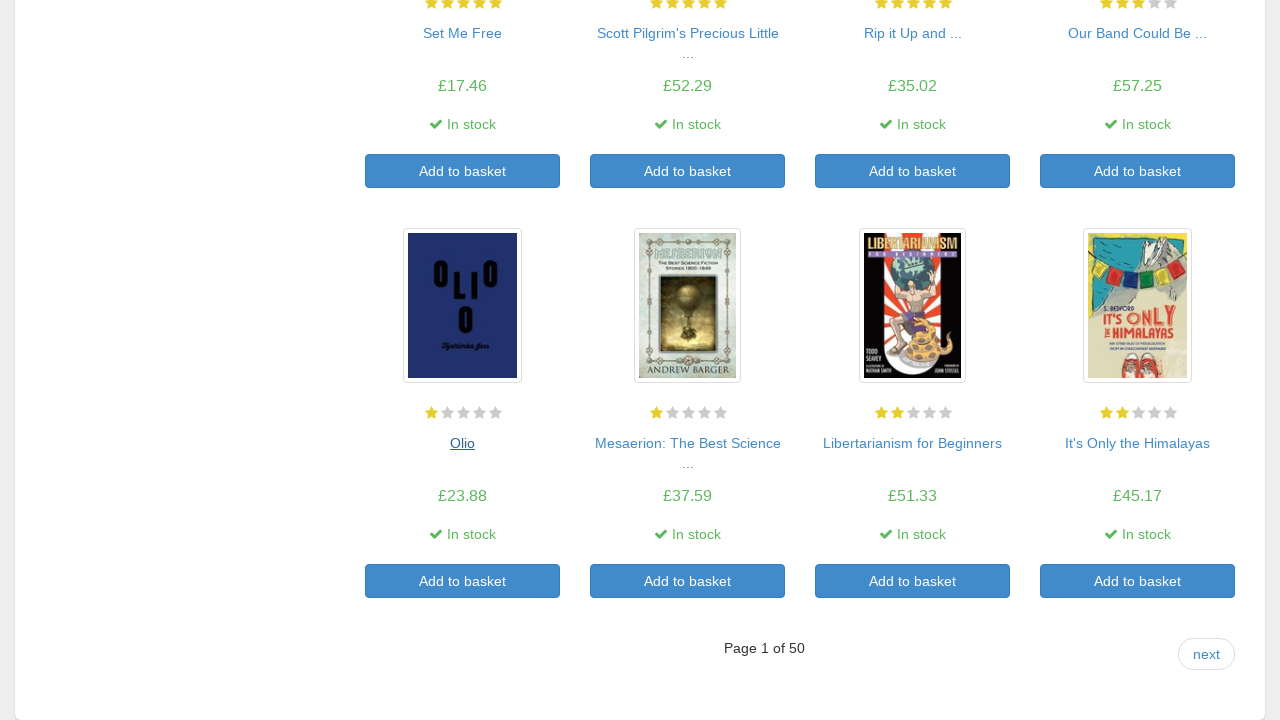

Re-fetched book links for iteration 18
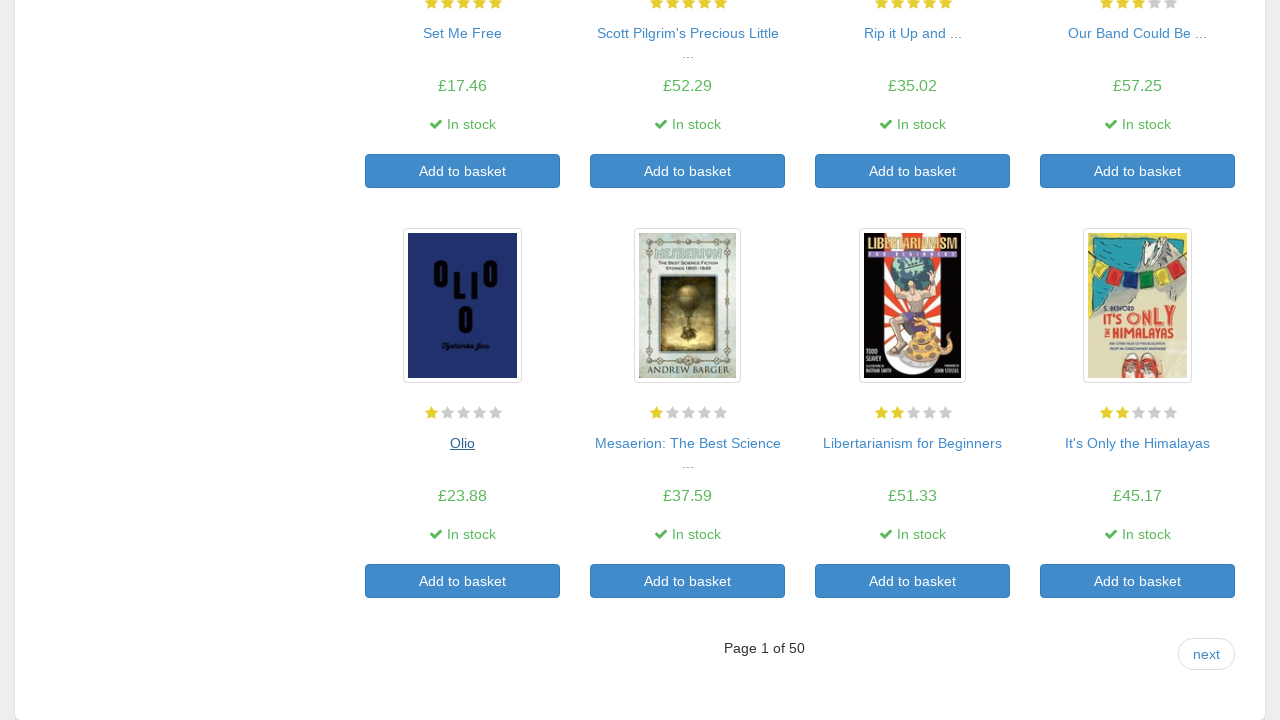

Clicked on book 18 to view details at (688, 443) on a >> nth=88
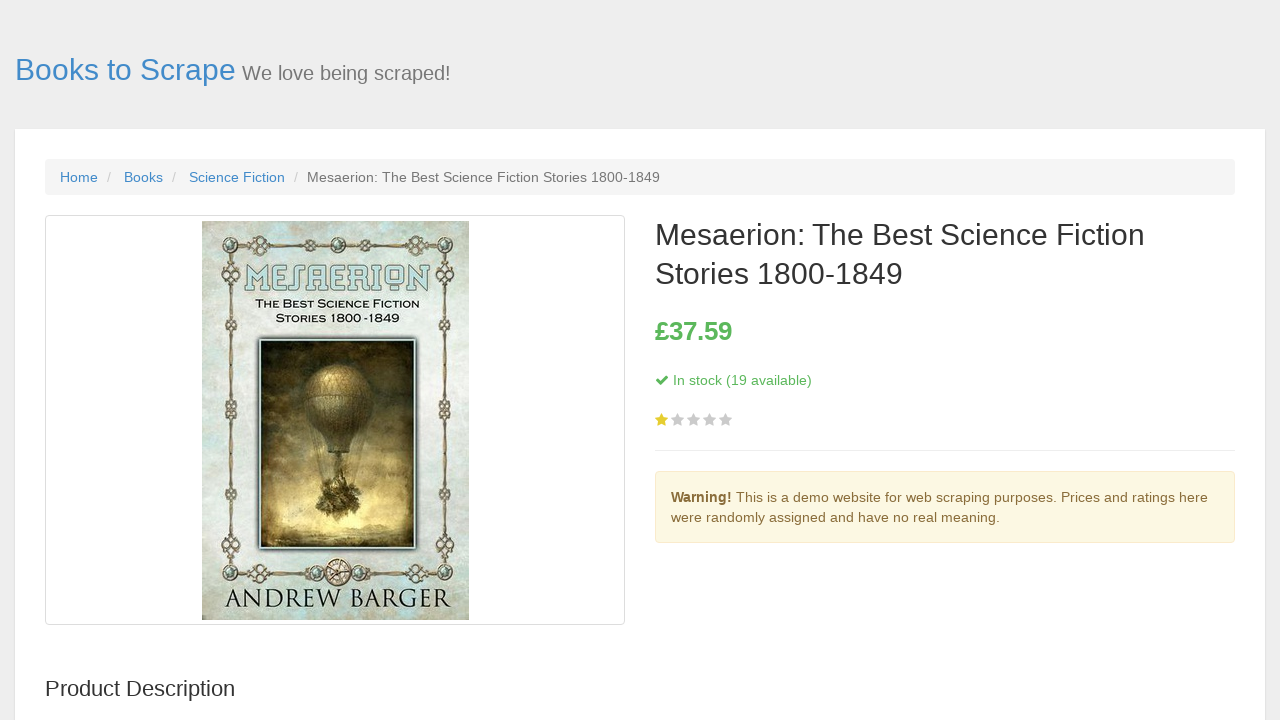

Book 18 details page loaded
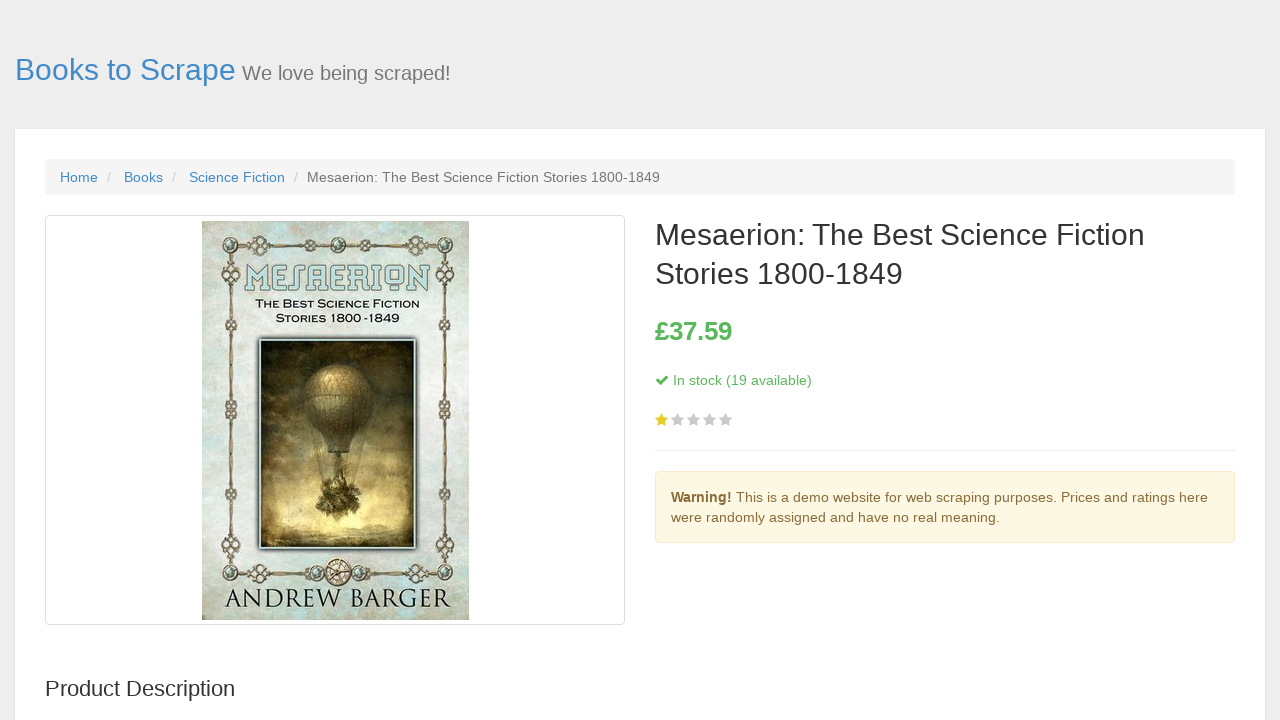

Navigated back to main page from book 18
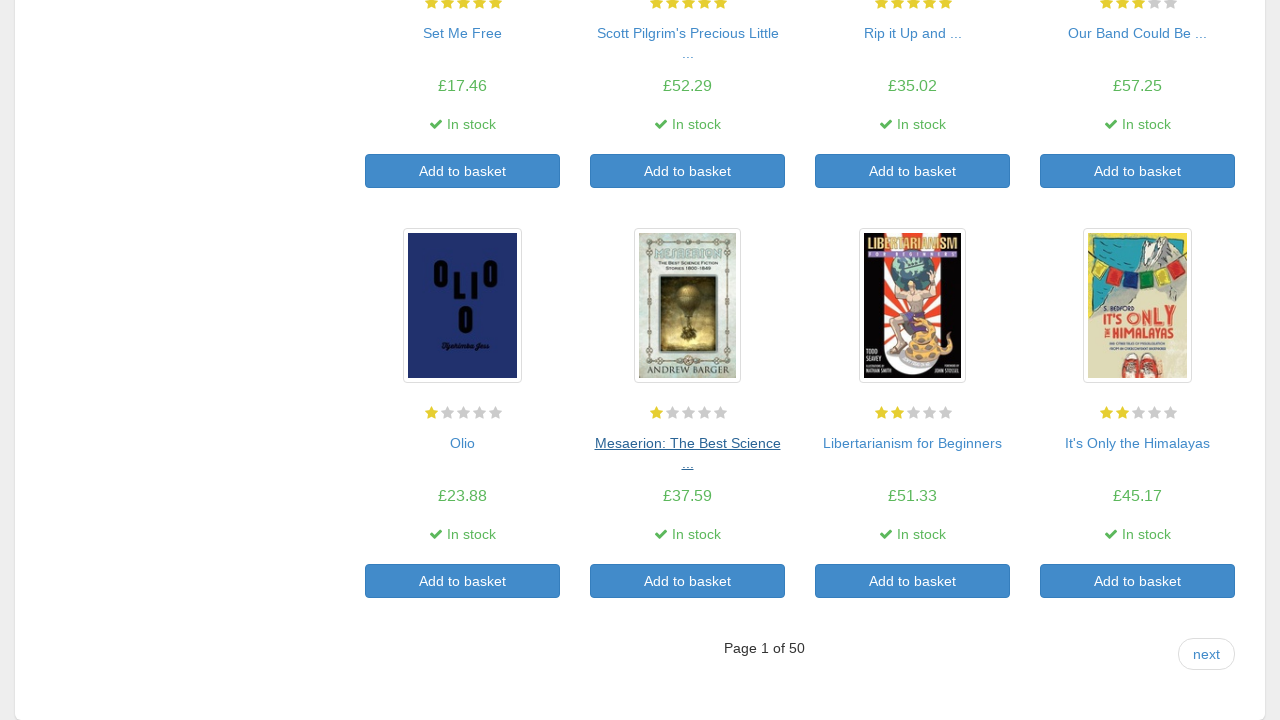

Main page reloaded with book links available
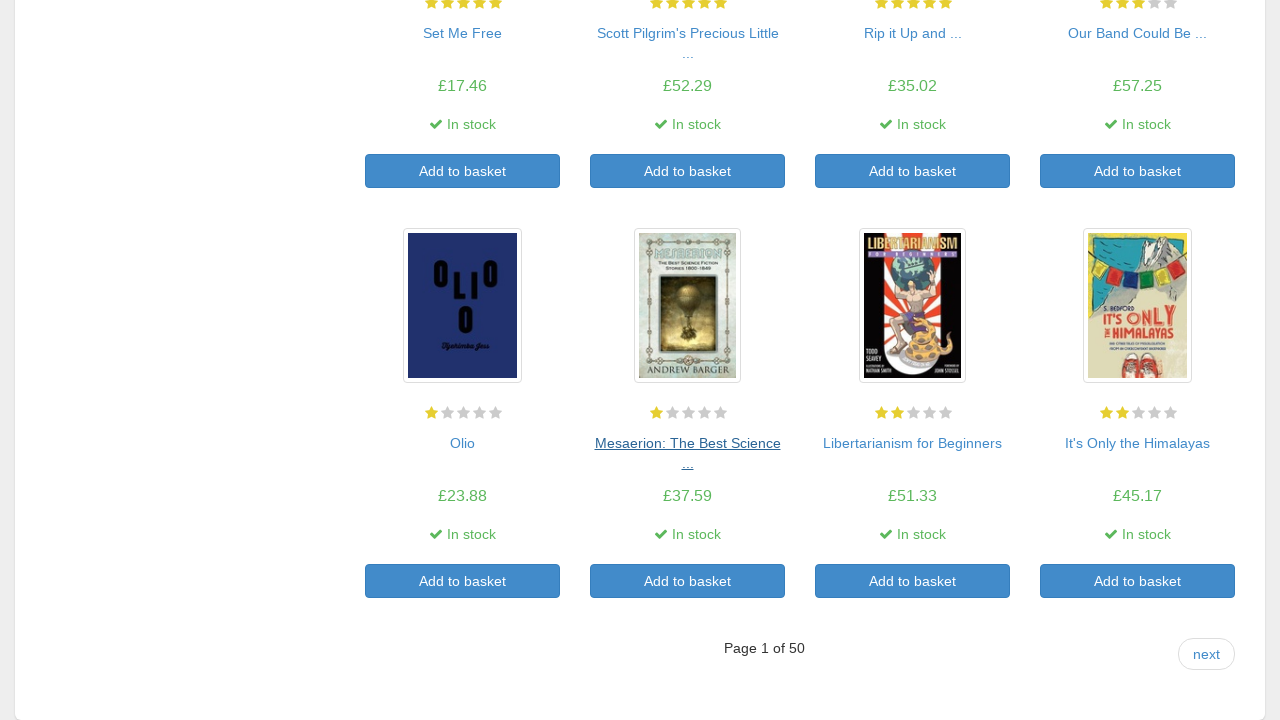

Re-fetched book links for iteration 19
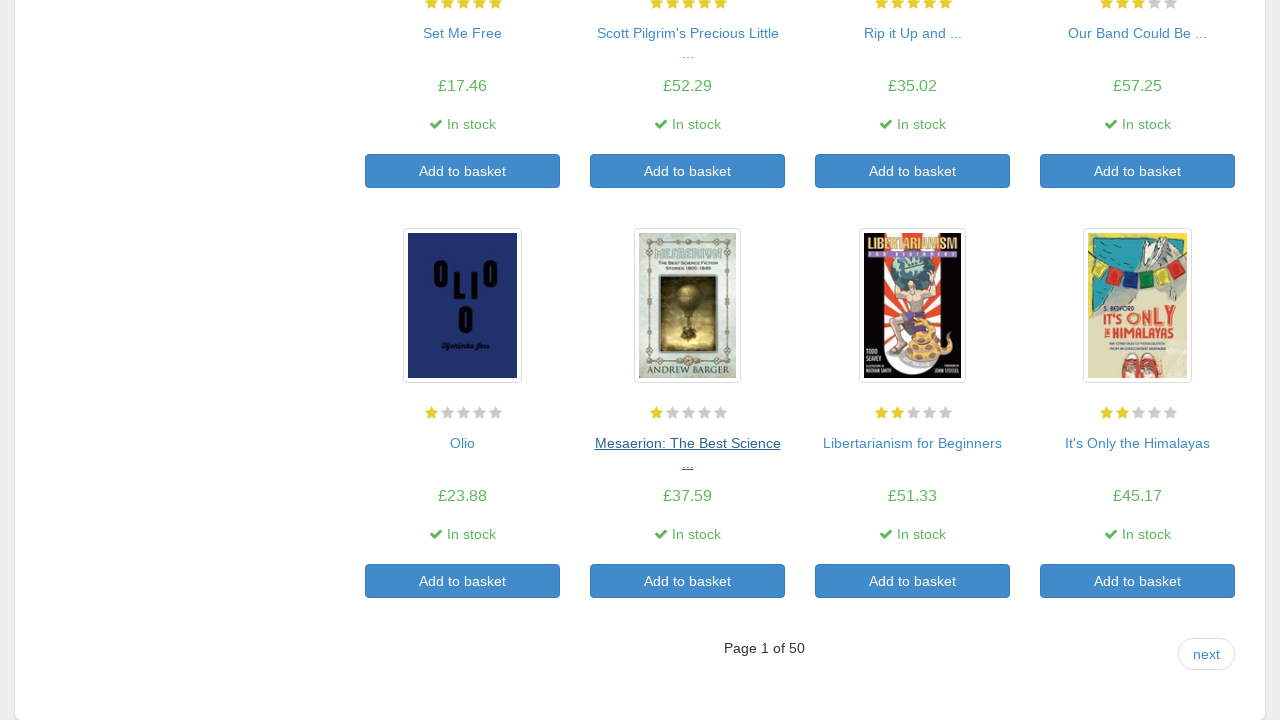

Clicked on book 19 to view details at (912, 443) on a >> nth=90
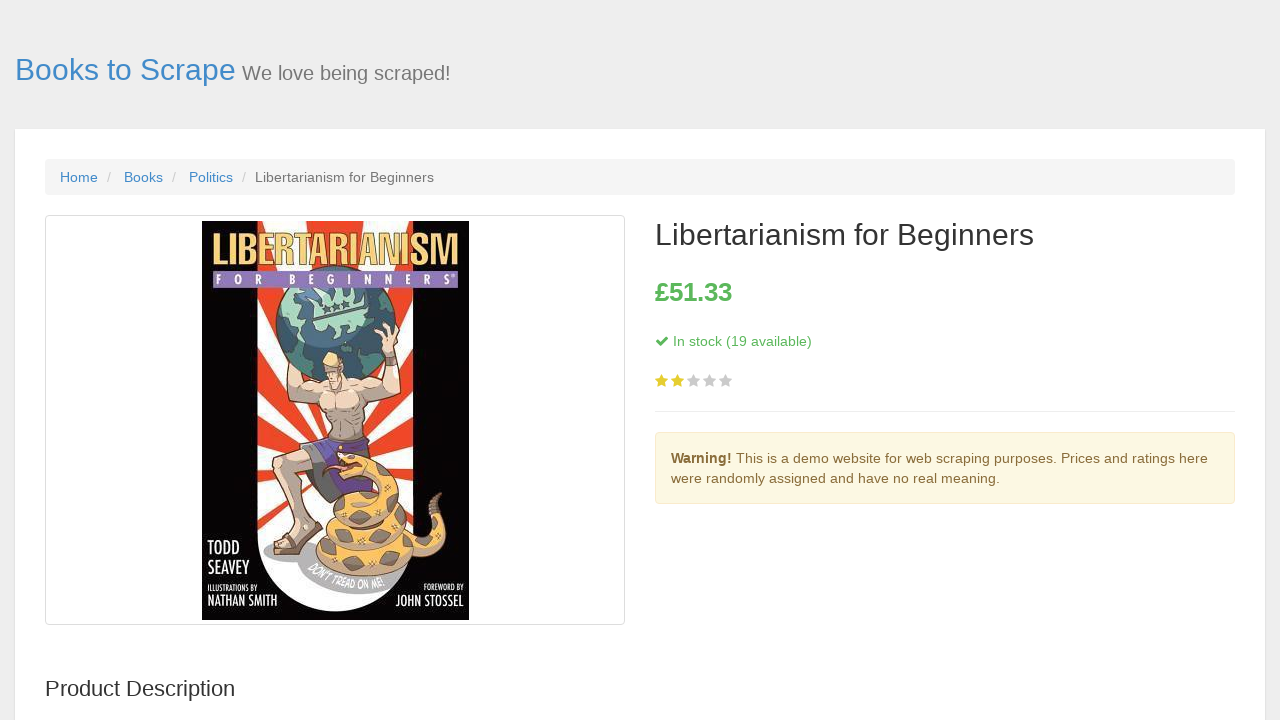

Book 19 details page loaded
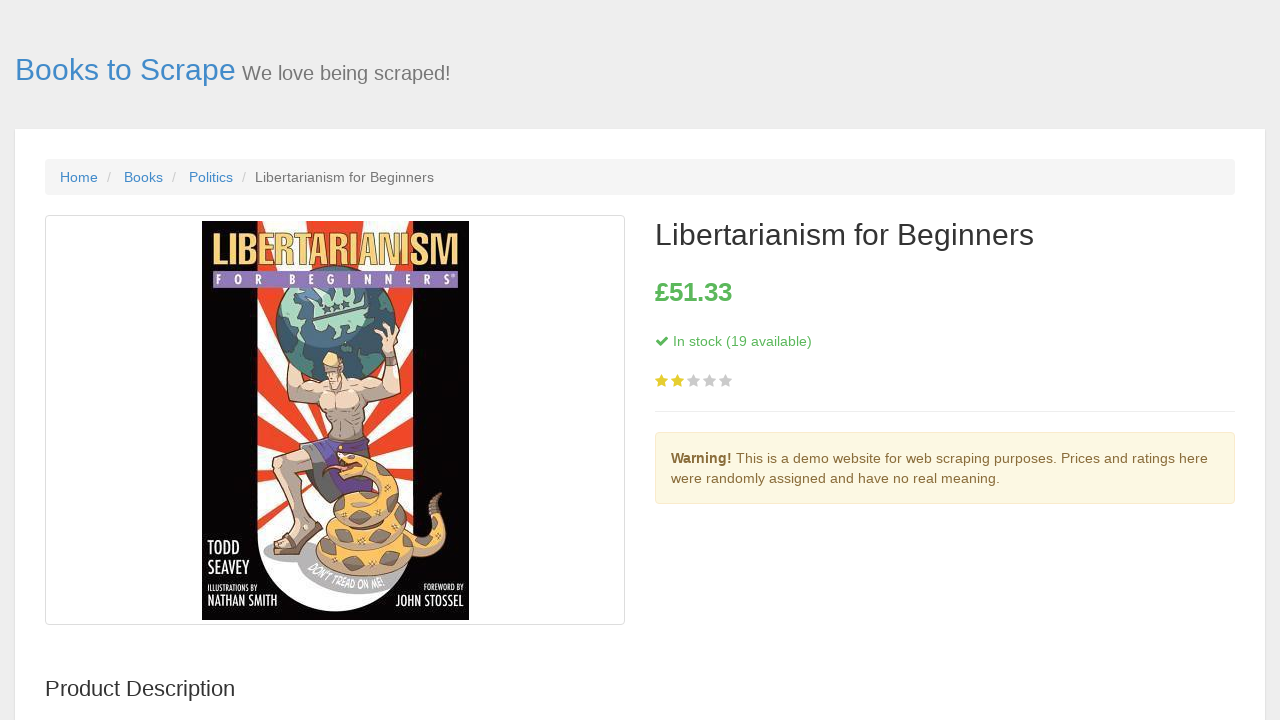

Navigated back to main page from book 19
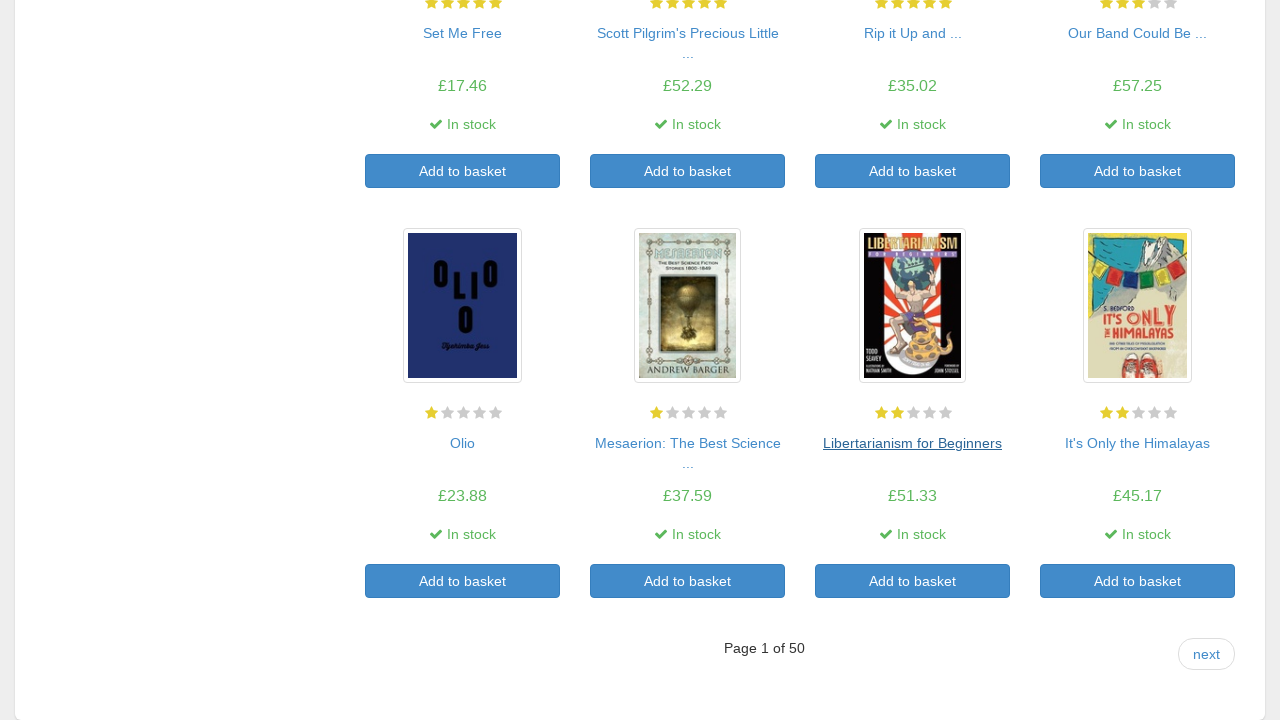

Main page reloaded with book links available
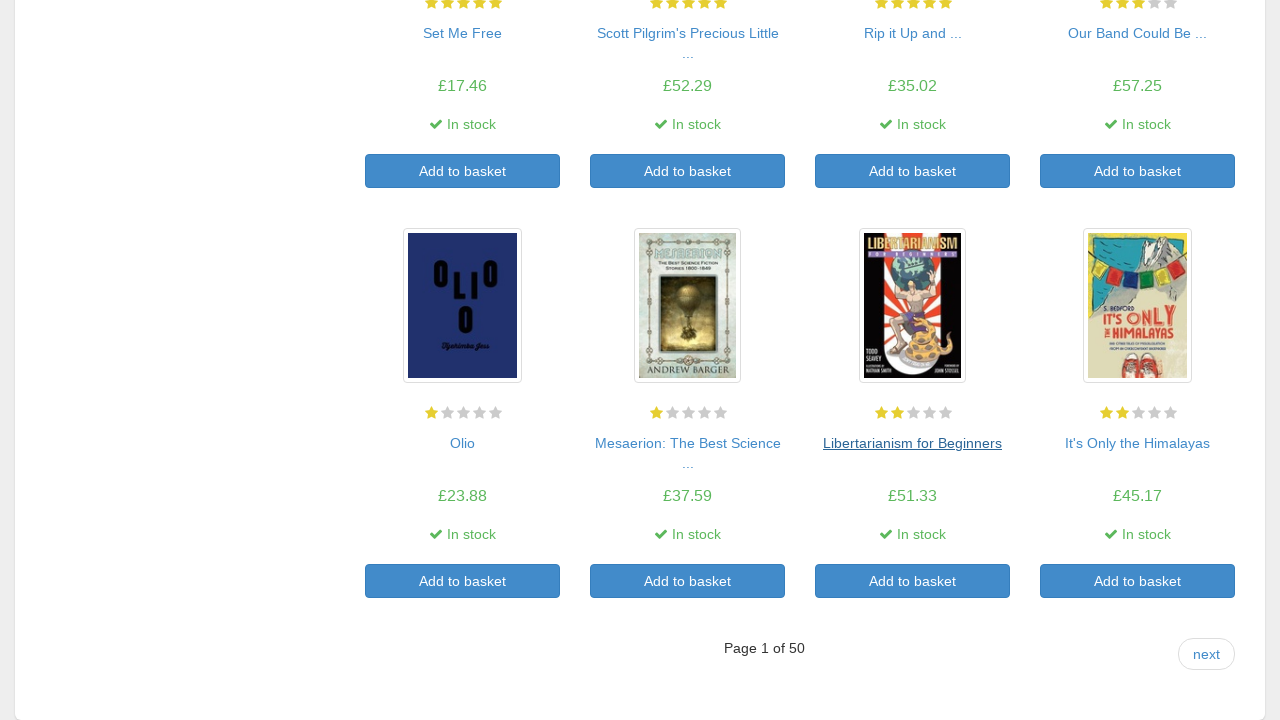

Re-fetched book links for iteration 20
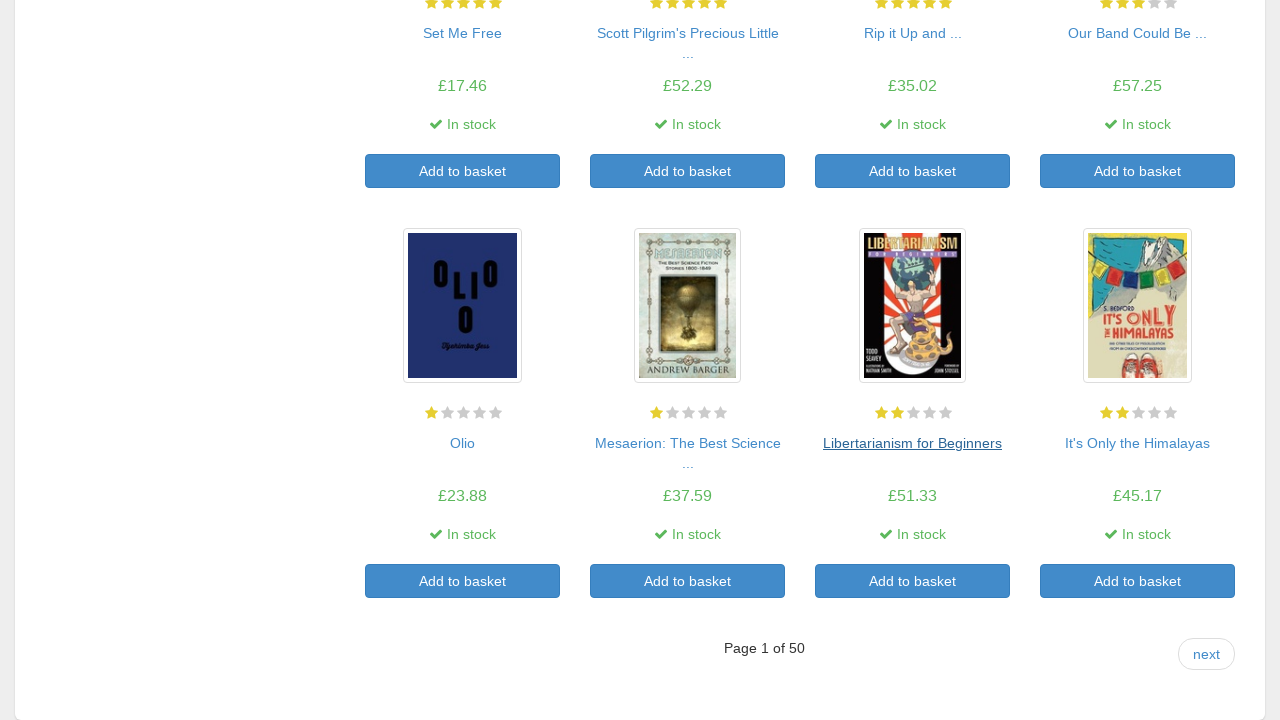

Clicked on book 20 to view details at (1138, 443) on a >> nth=92
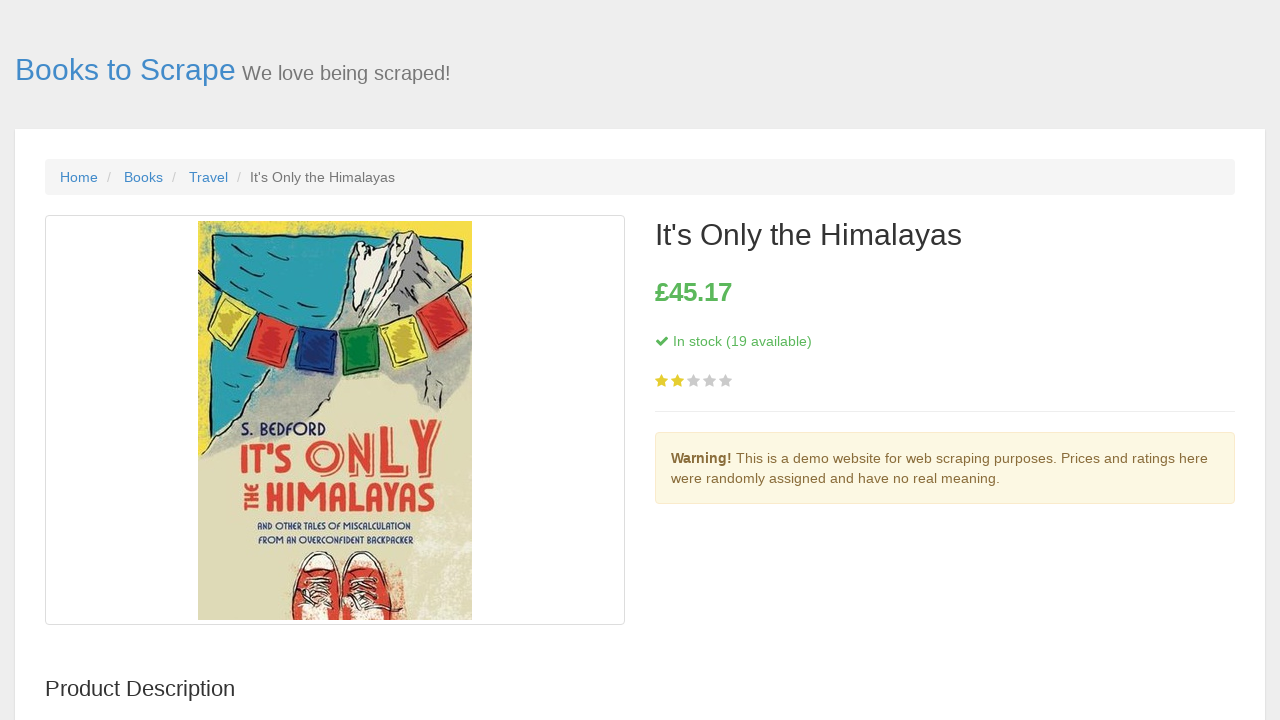

Book 20 details page loaded
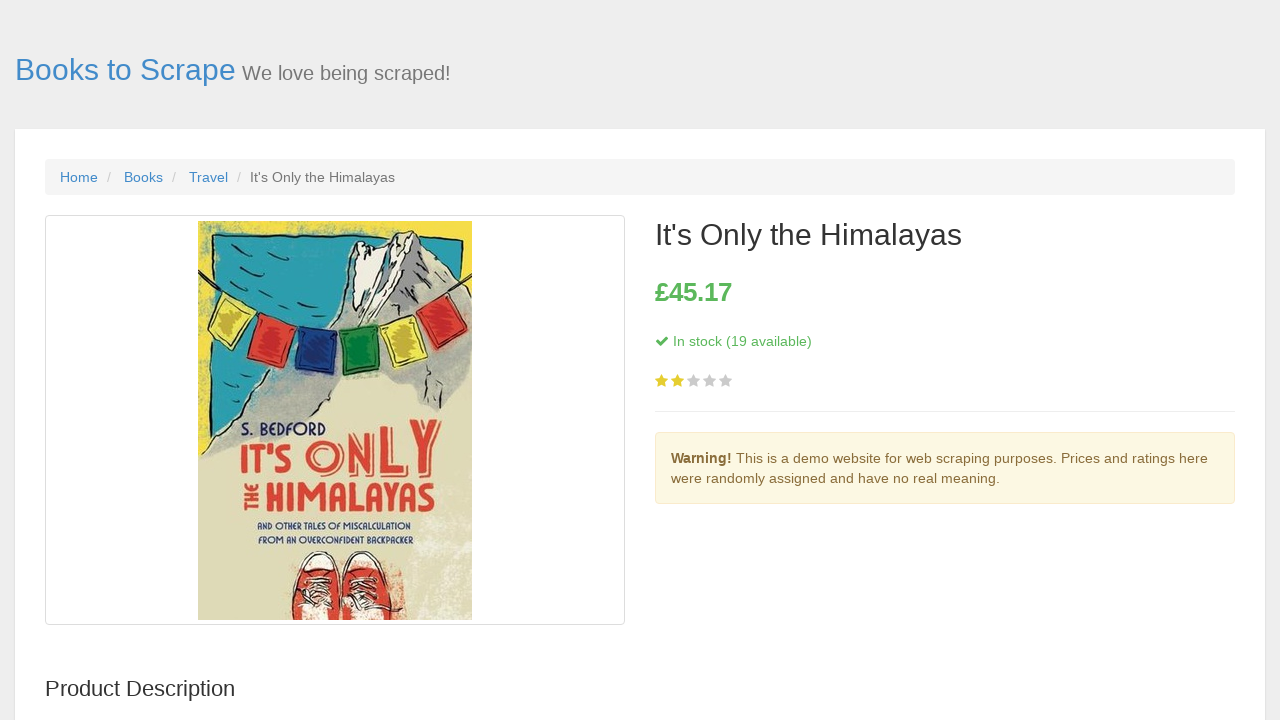

Navigated back to main page from book 20
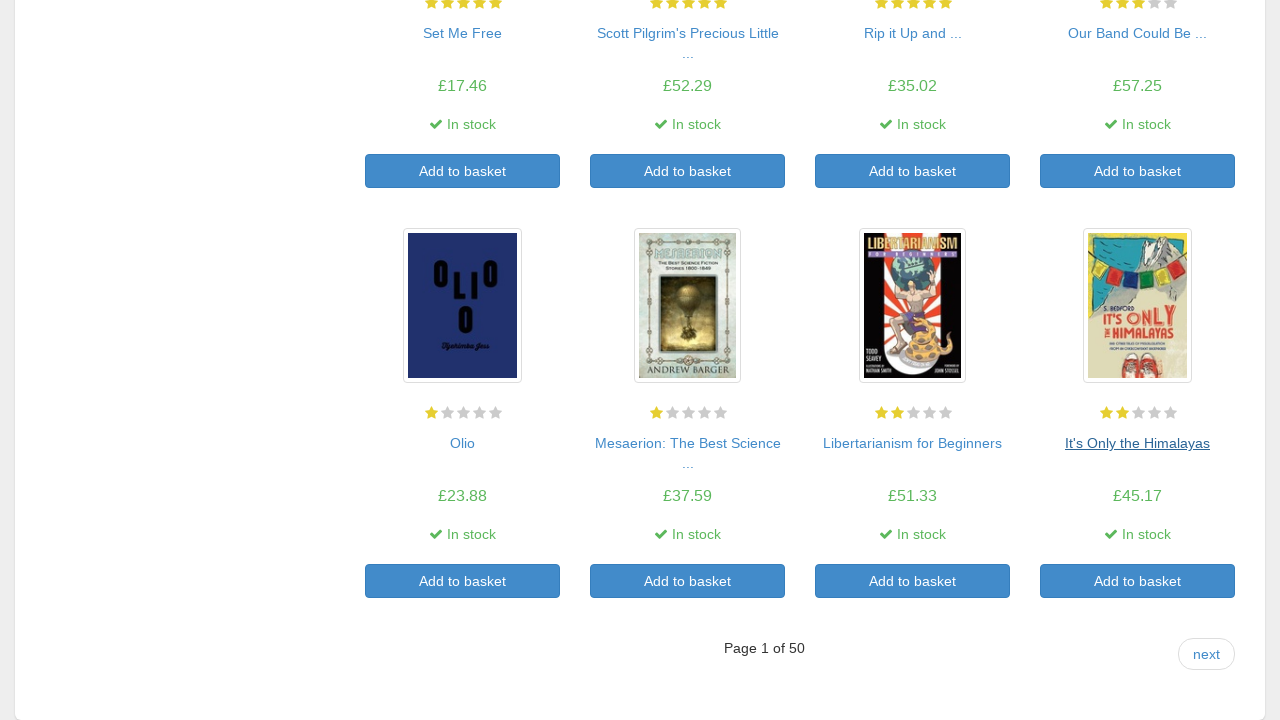

Main page reloaded with book links available
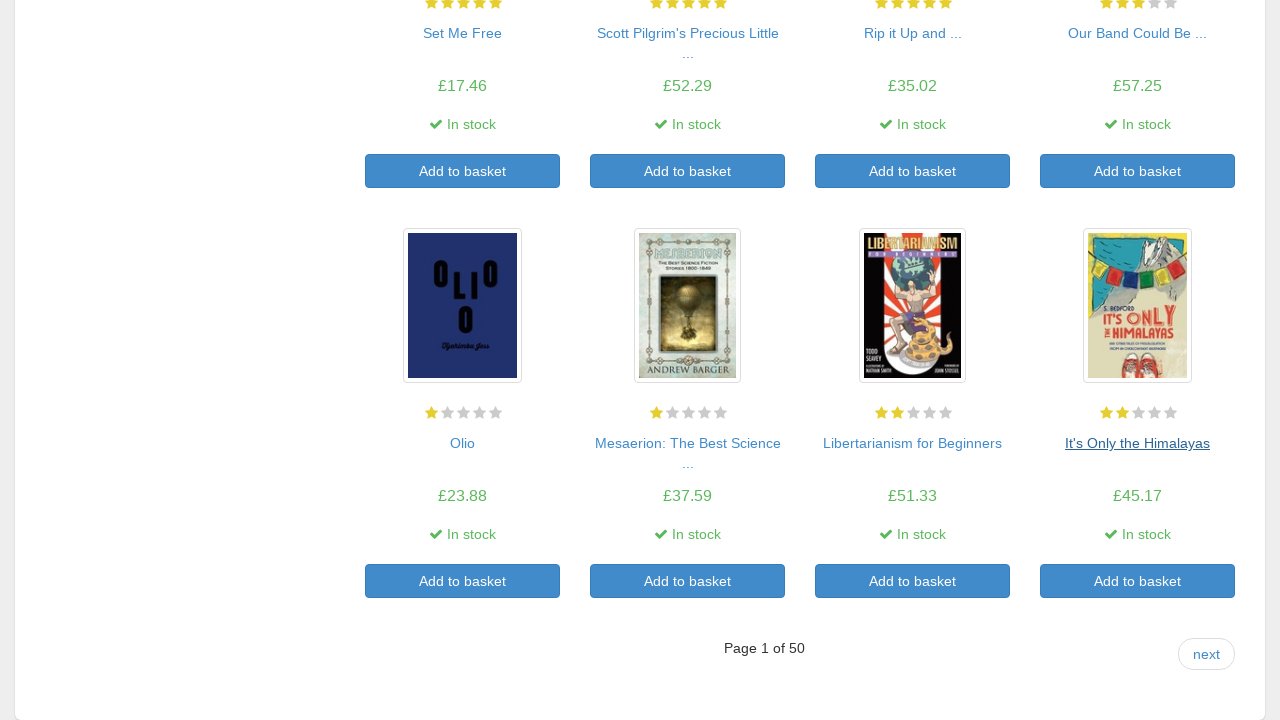

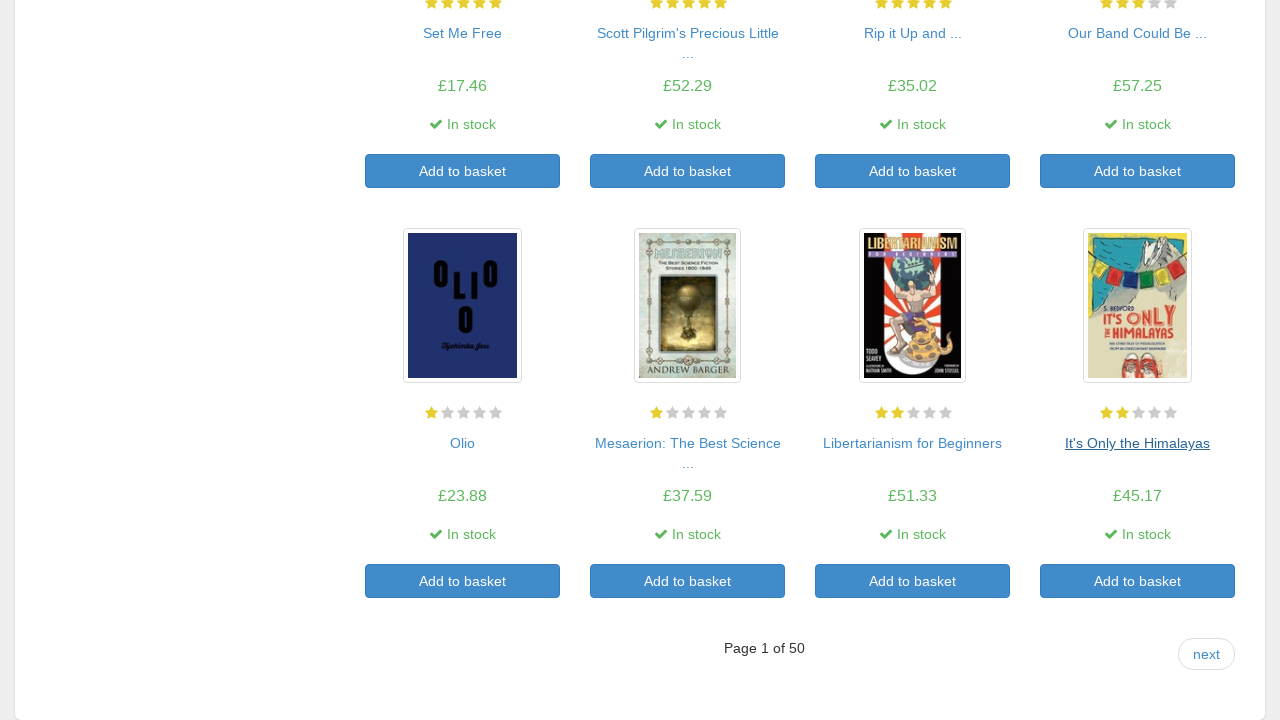